Fills all input fields on a form with test data and submits the form

Starting URL: http://suninjuly.github.io/huge_form.html

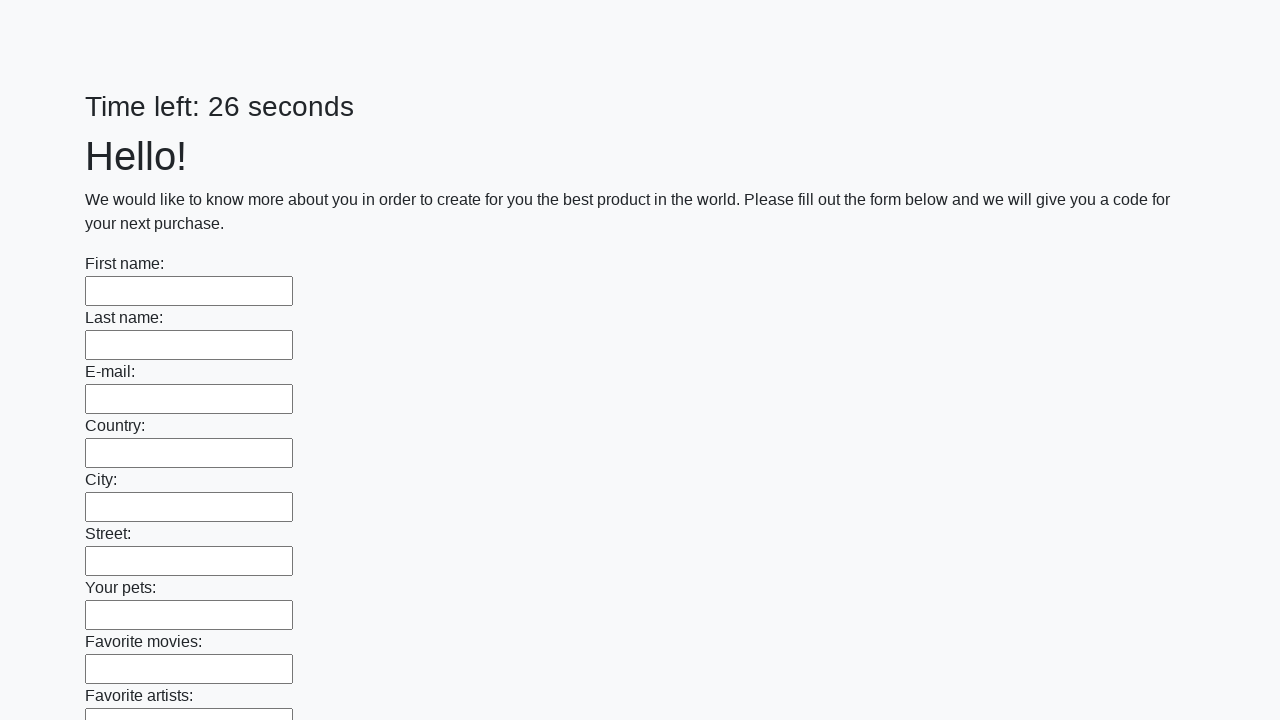

Located all input elements on the form
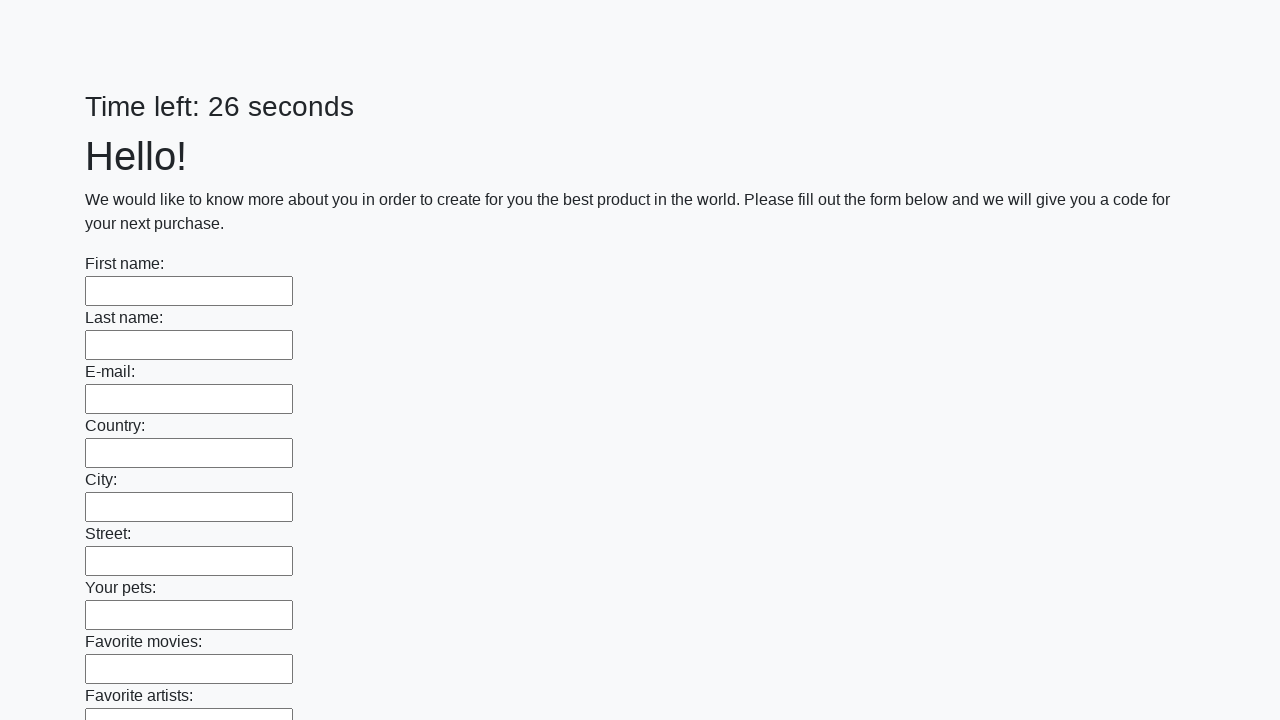

Filled input field with 'Test answer' on input >> nth=0
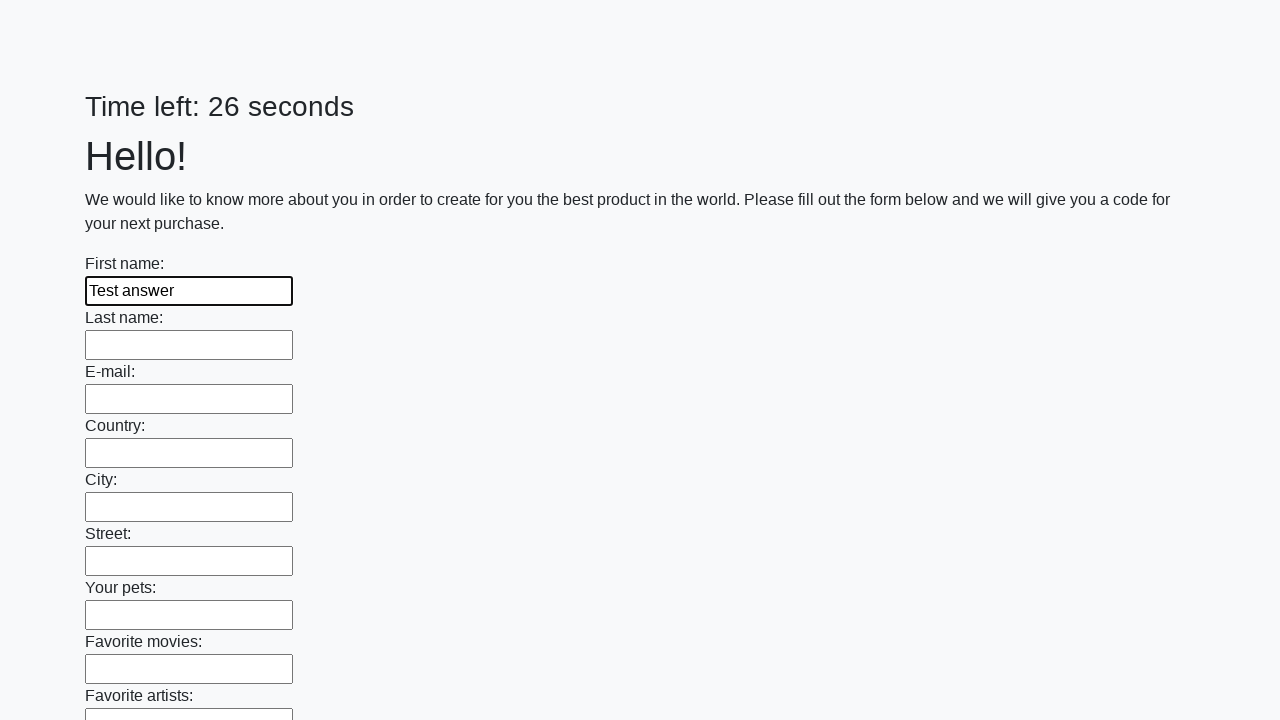

Filled input field with 'Test answer' on input >> nth=1
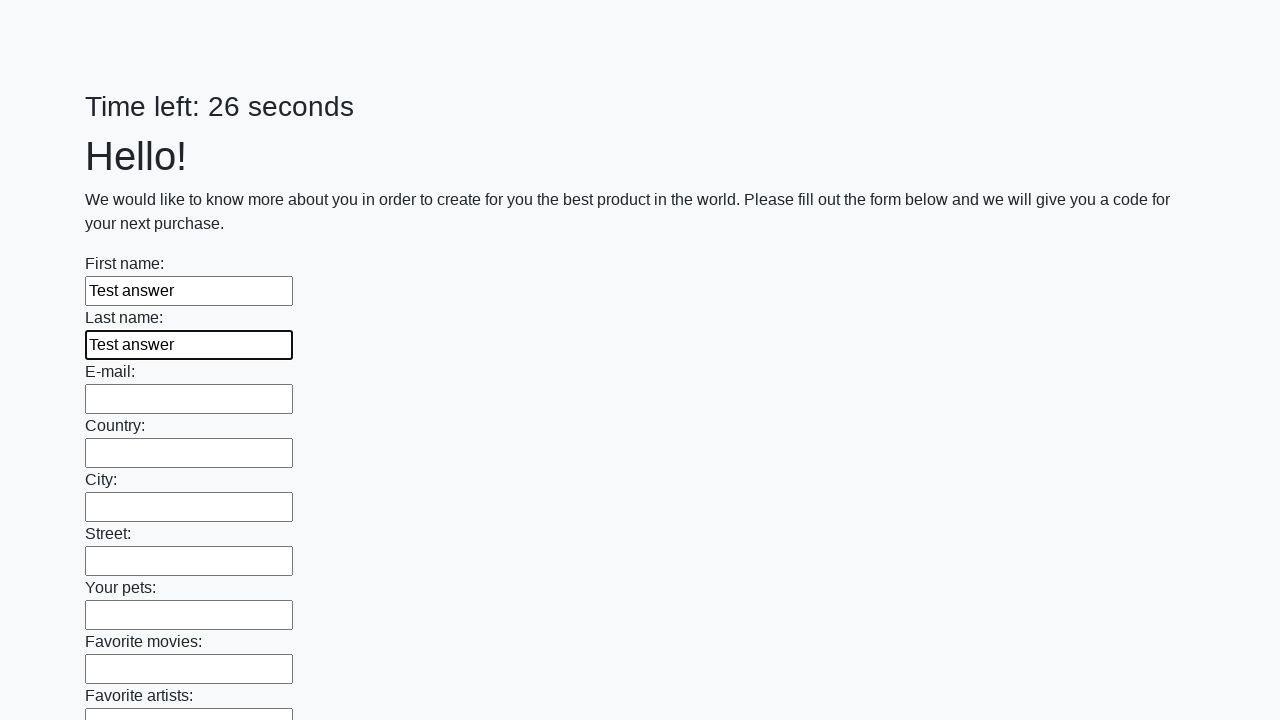

Filled input field with 'Test answer' on input >> nth=2
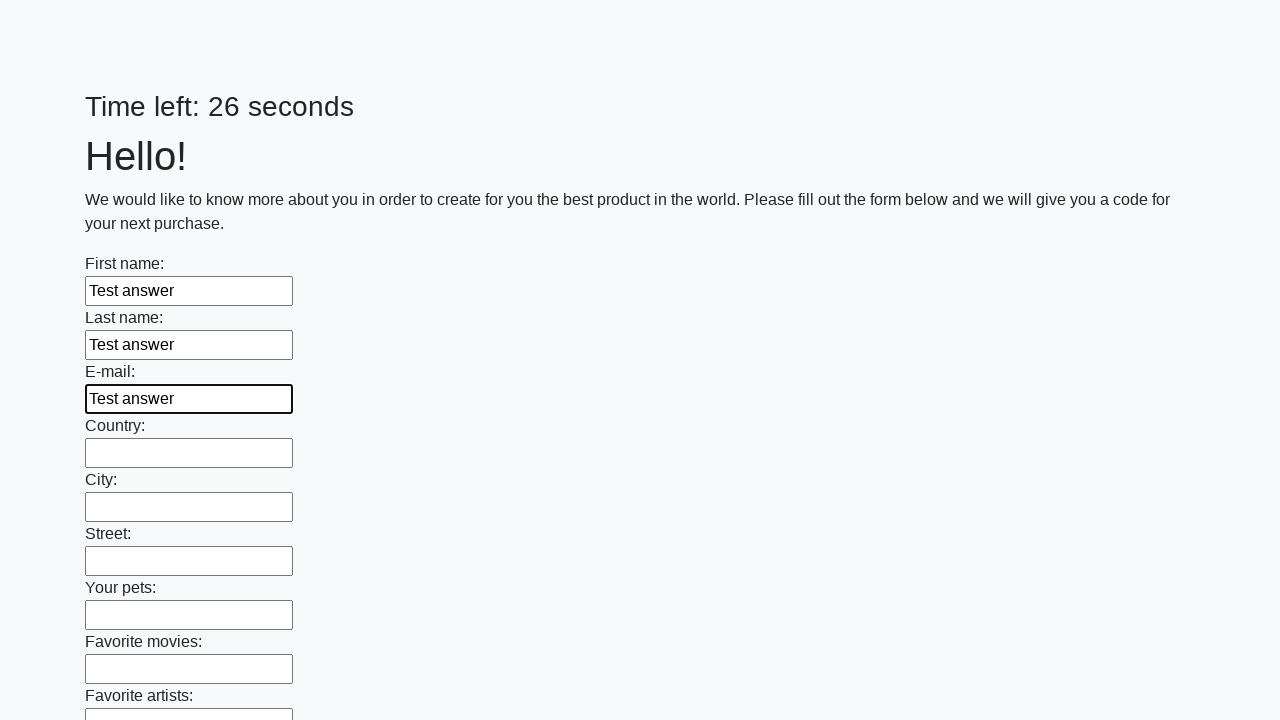

Filled input field with 'Test answer' on input >> nth=3
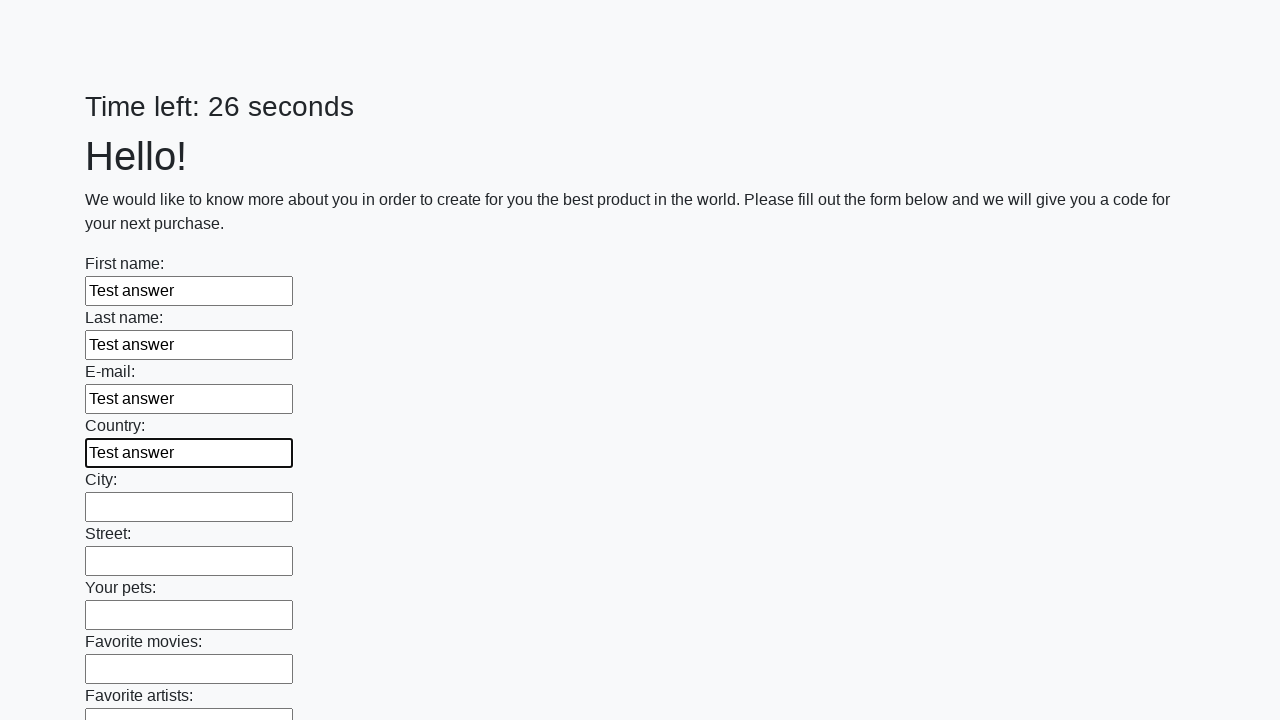

Filled input field with 'Test answer' on input >> nth=4
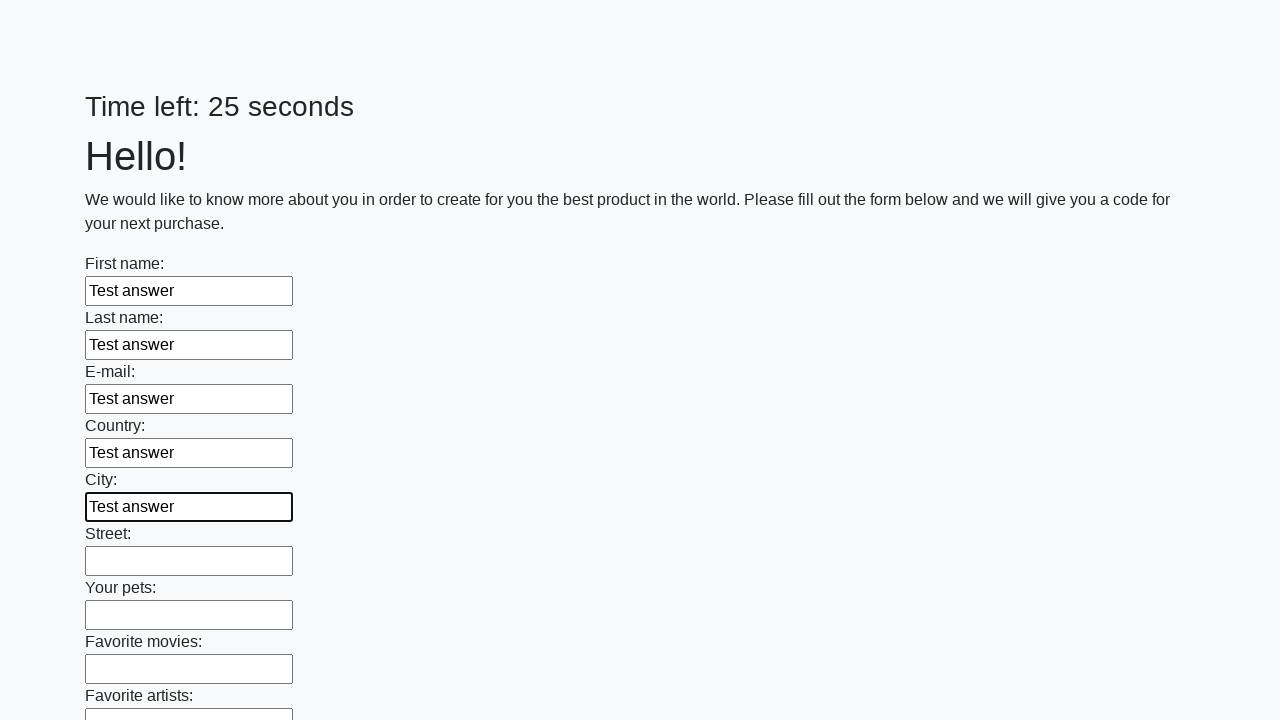

Filled input field with 'Test answer' on input >> nth=5
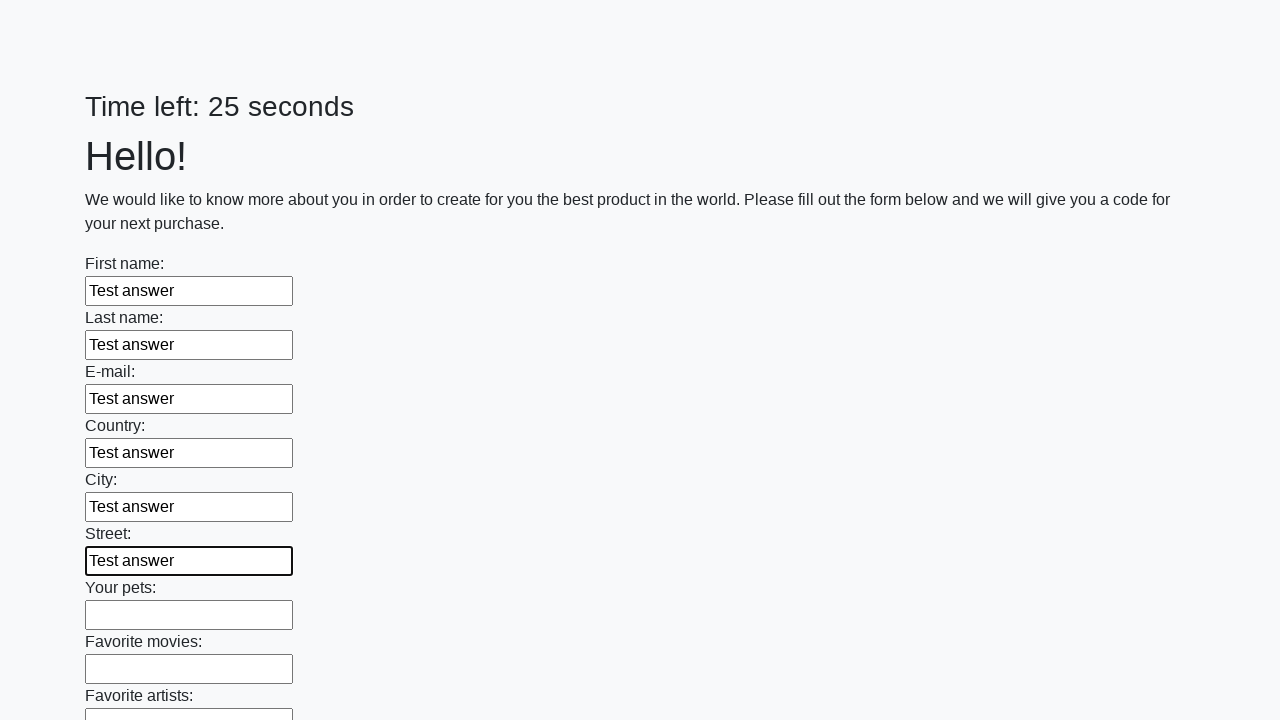

Filled input field with 'Test answer' on input >> nth=6
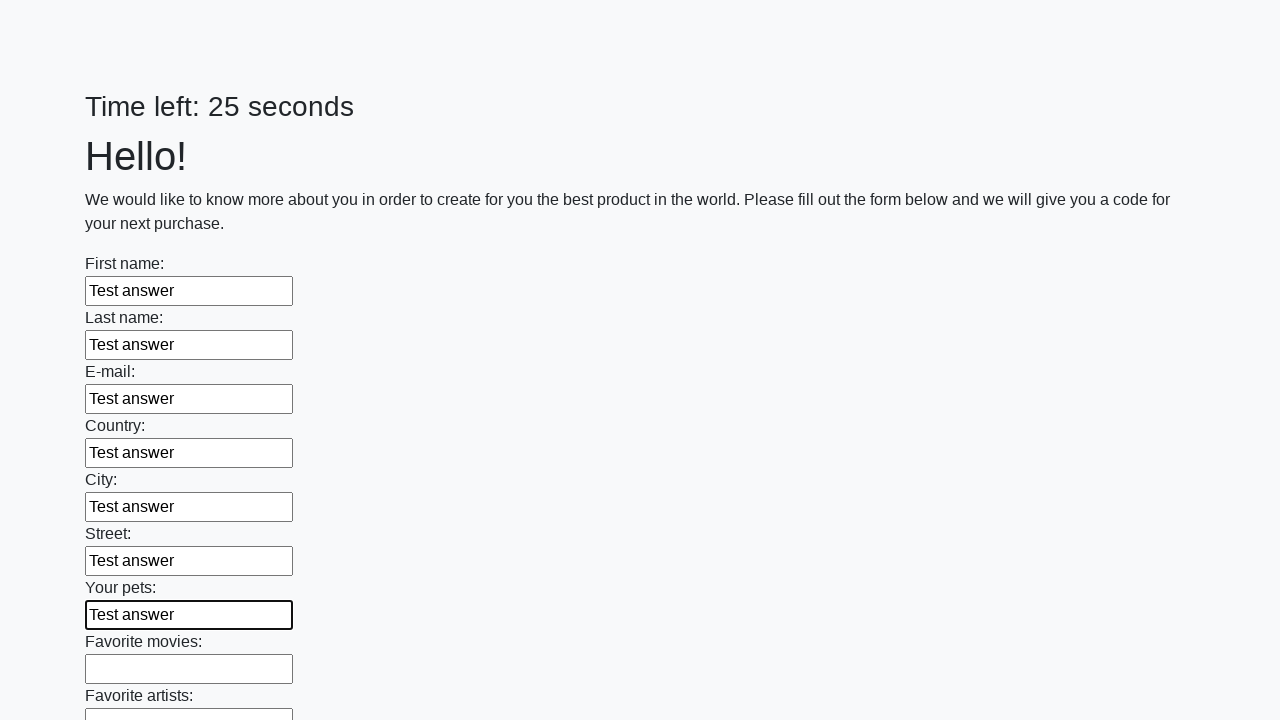

Filled input field with 'Test answer' on input >> nth=7
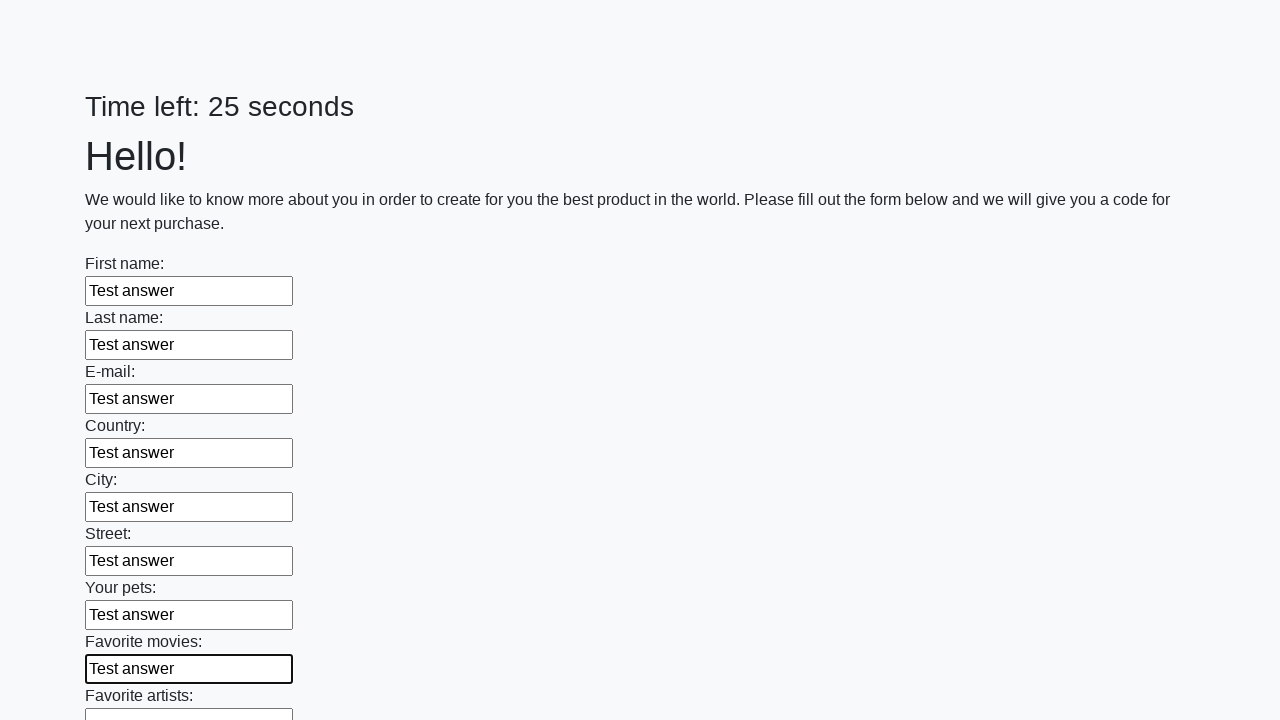

Filled input field with 'Test answer' on input >> nth=8
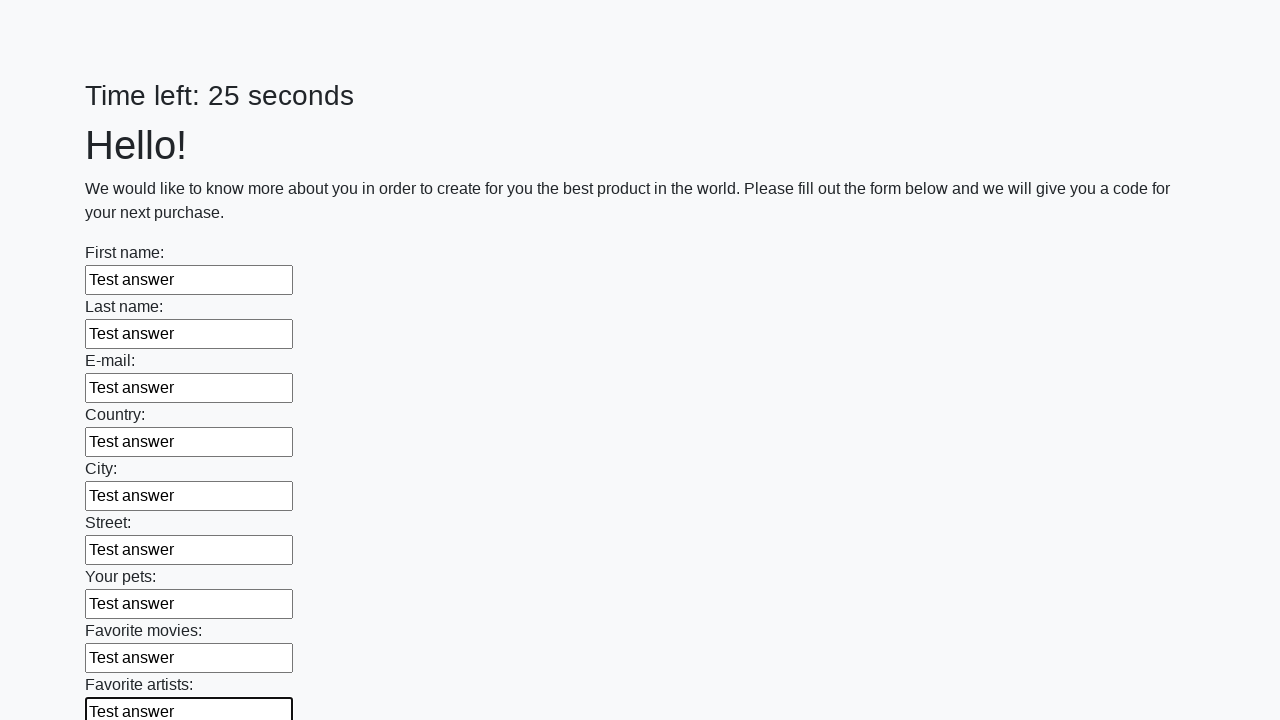

Filled input field with 'Test answer' on input >> nth=9
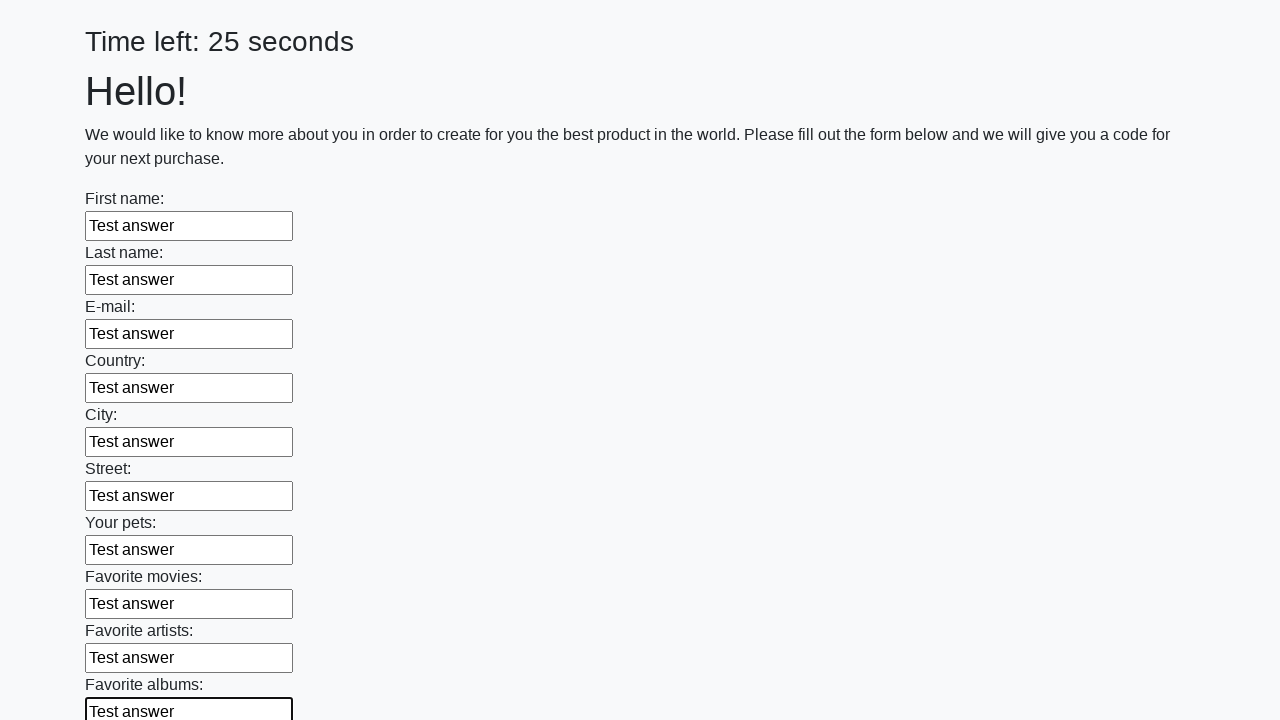

Filled input field with 'Test answer' on input >> nth=10
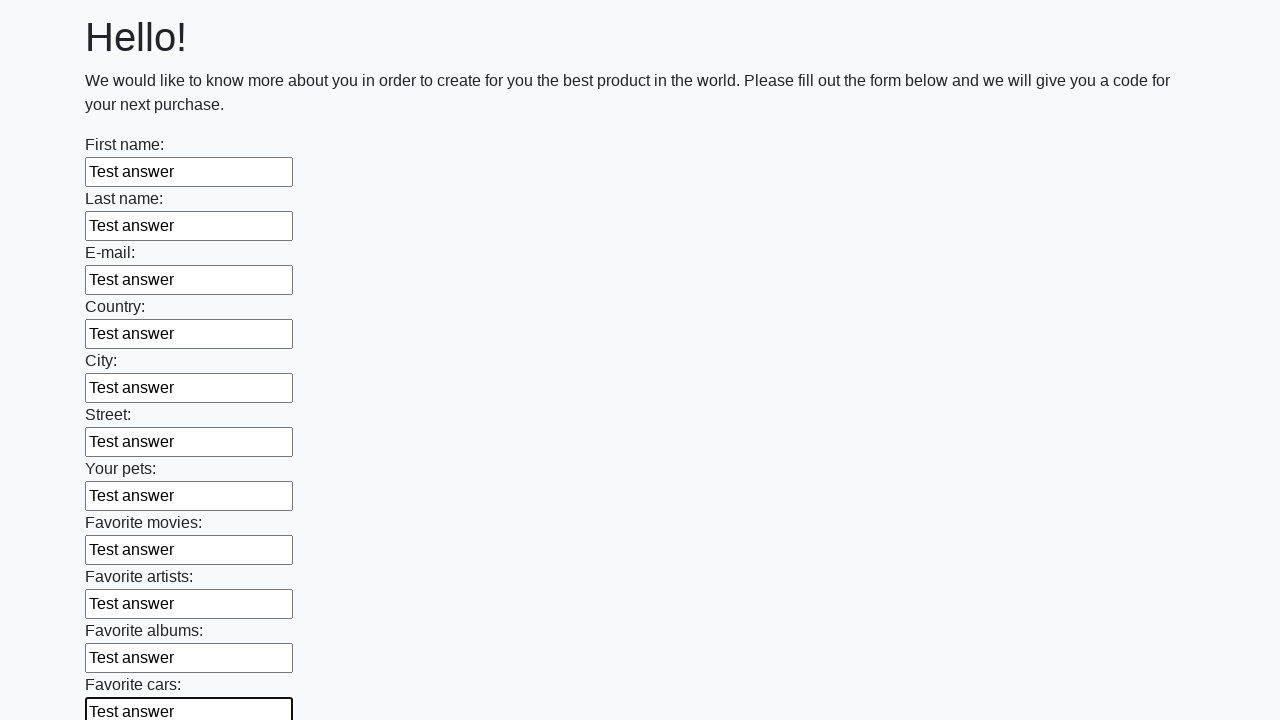

Filled input field with 'Test answer' on input >> nth=11
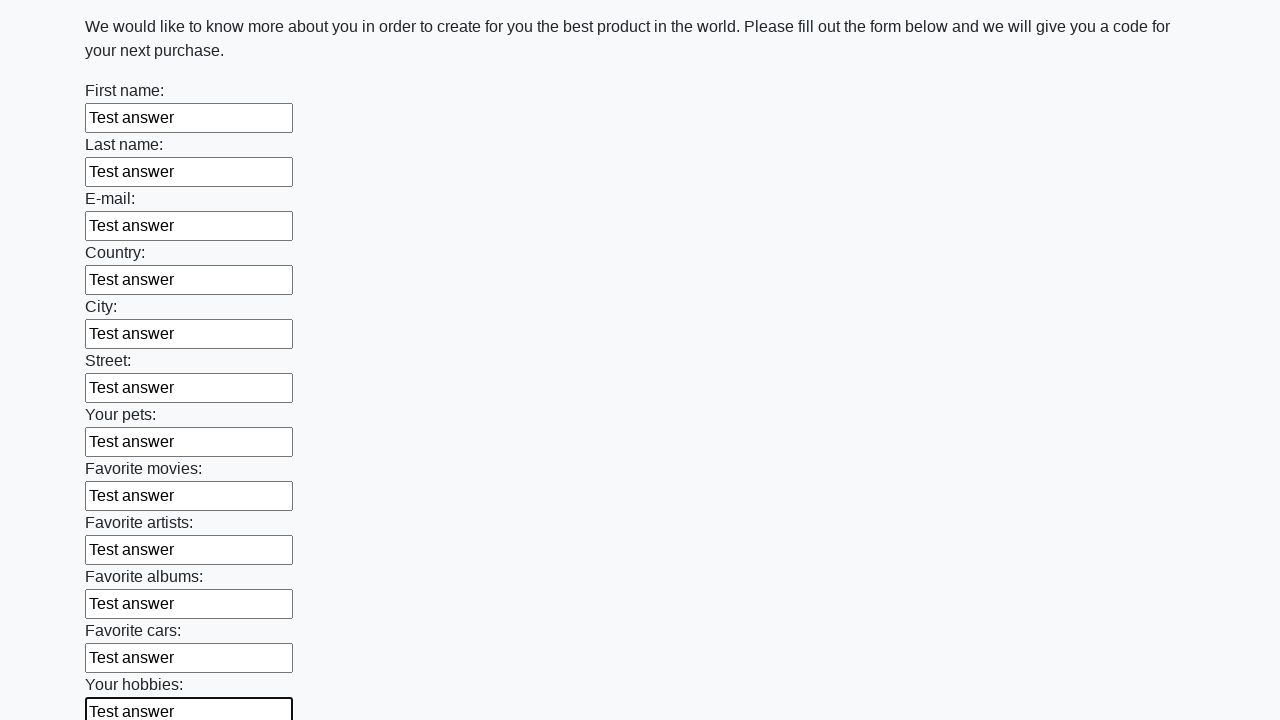

Filled input field with 'Test answer' on input >> nth=12
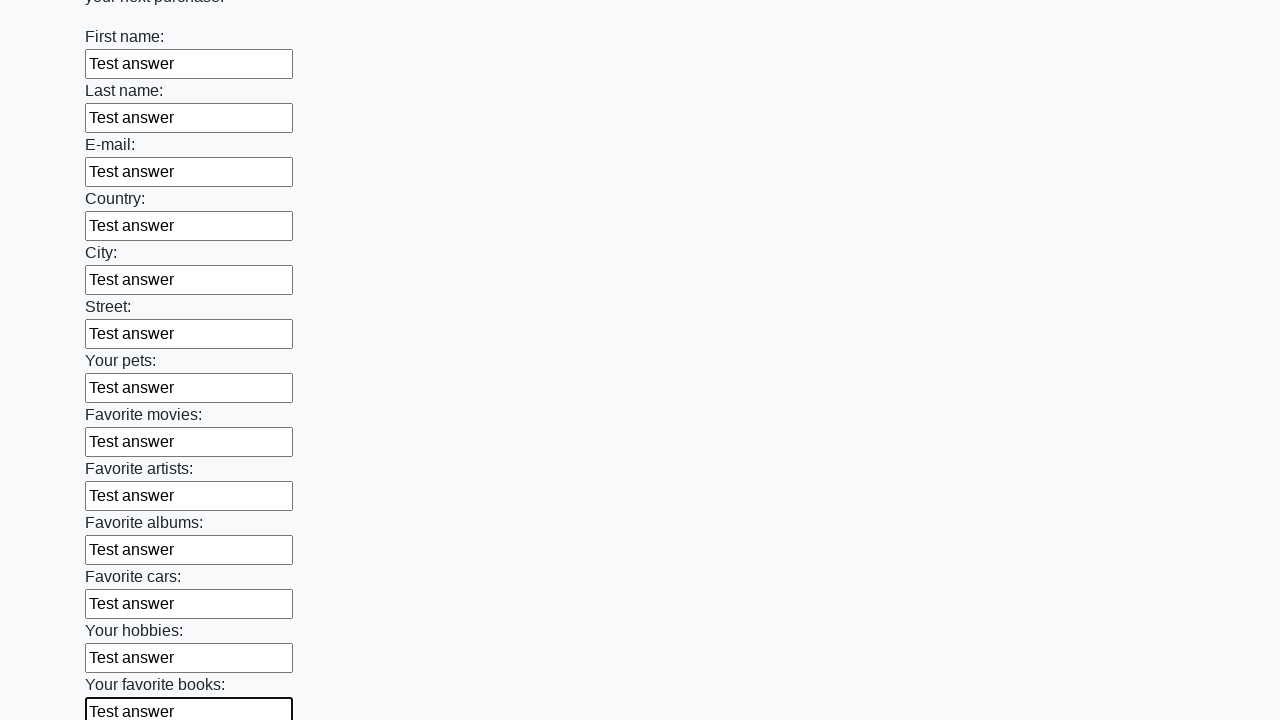

Filled input field with 'Test answer' on input >> nth=13
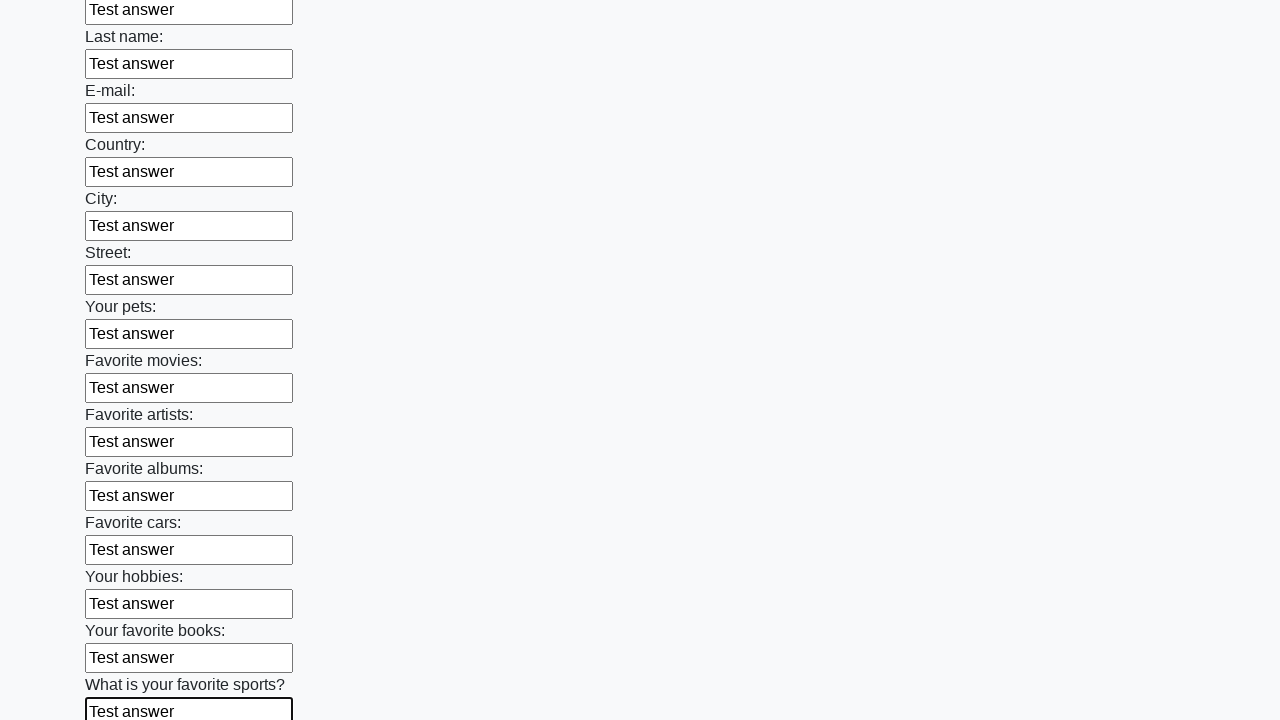

Filled input field with 'Test answer' on input >> nth=14
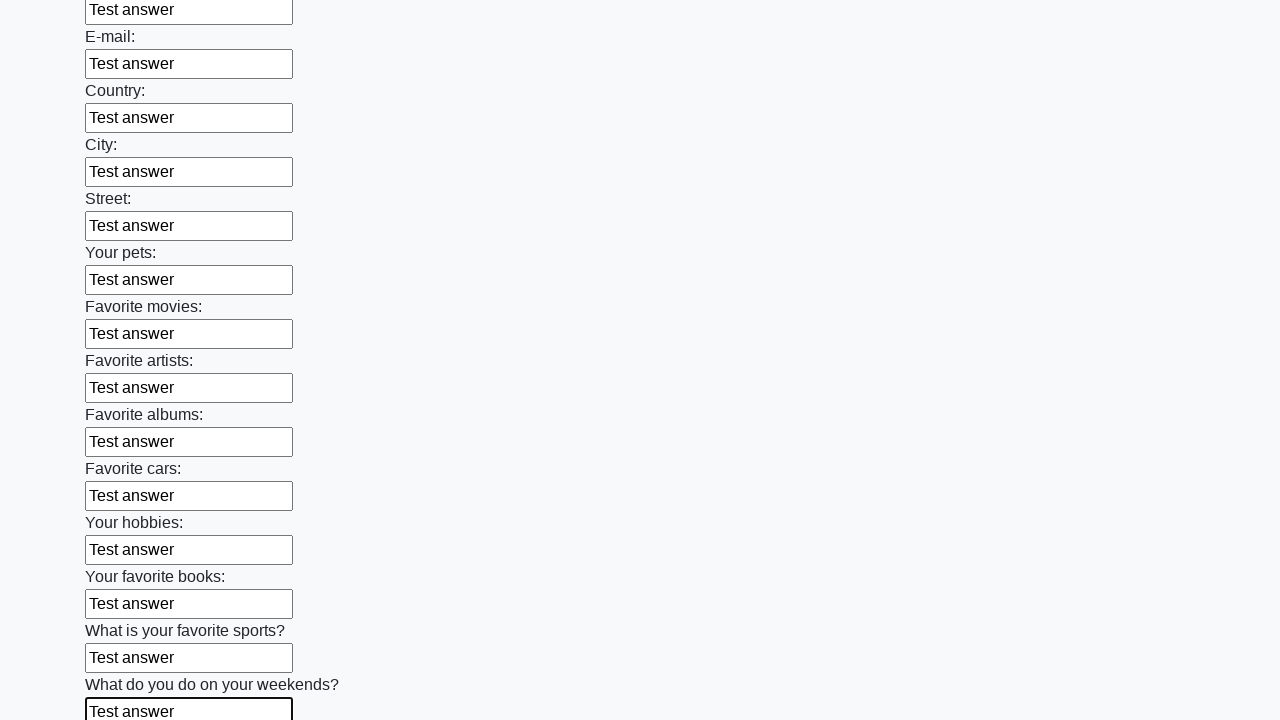

Filled input field with 'Test answer' on input >> nth=15
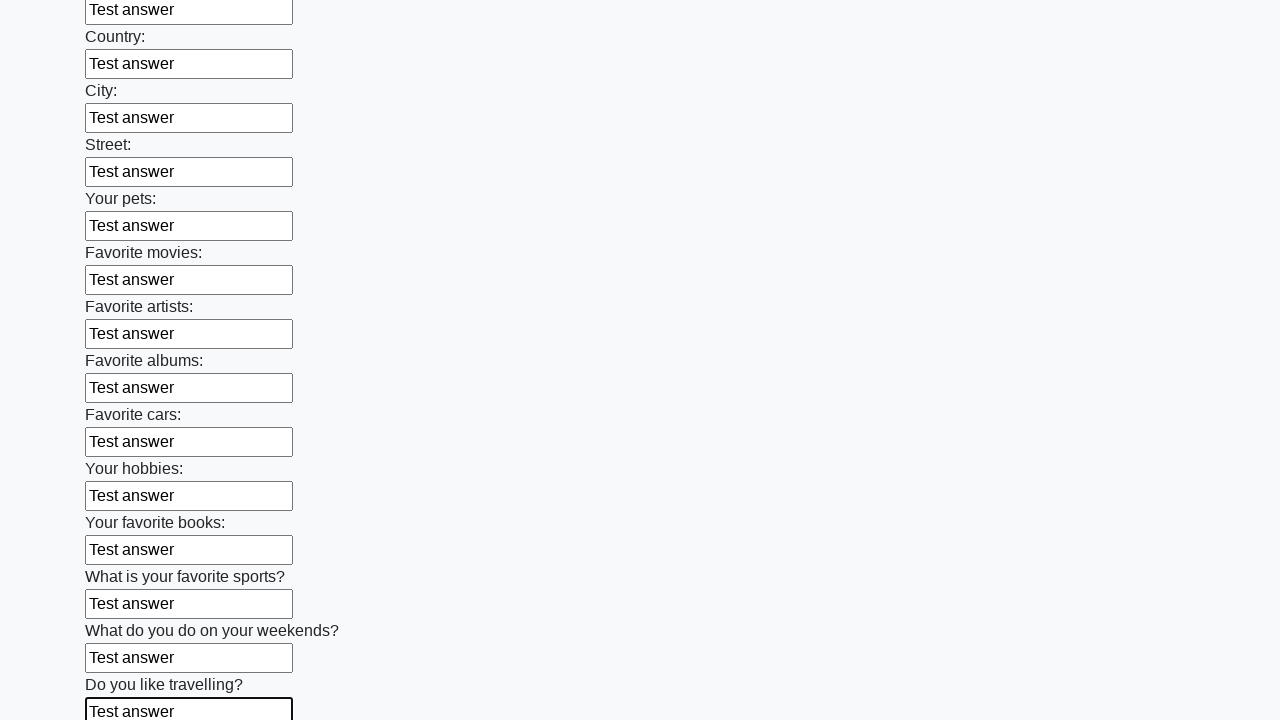

Filled input field with 'Test answer' on input >> nth=16
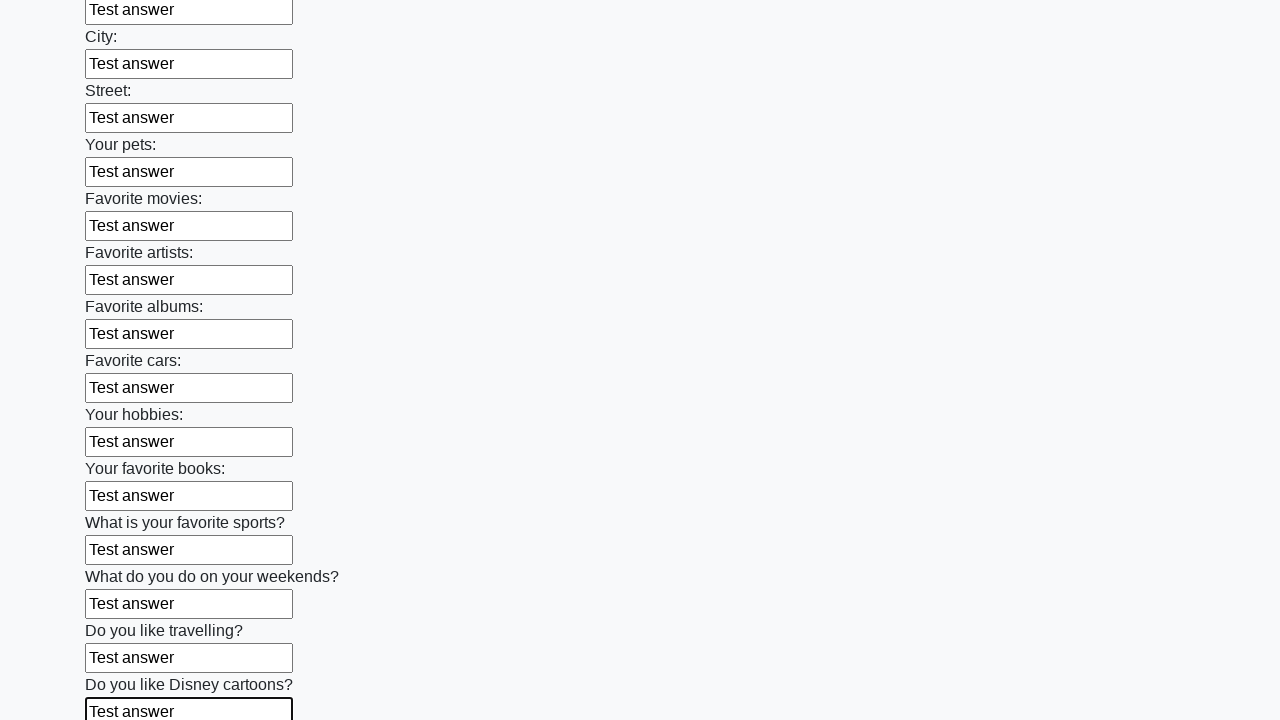

Filled input field with 'Test answer' on input >> nth=17
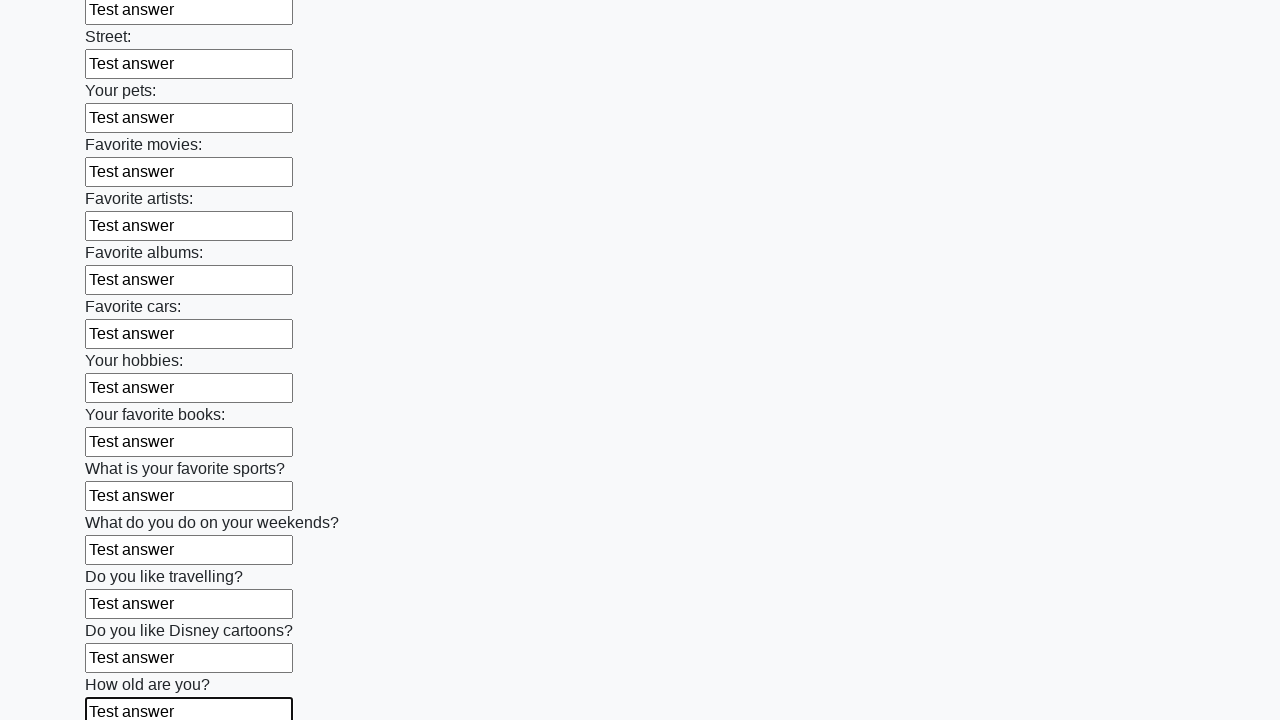

Filled input field with 'Test answer' on input >> nth=18
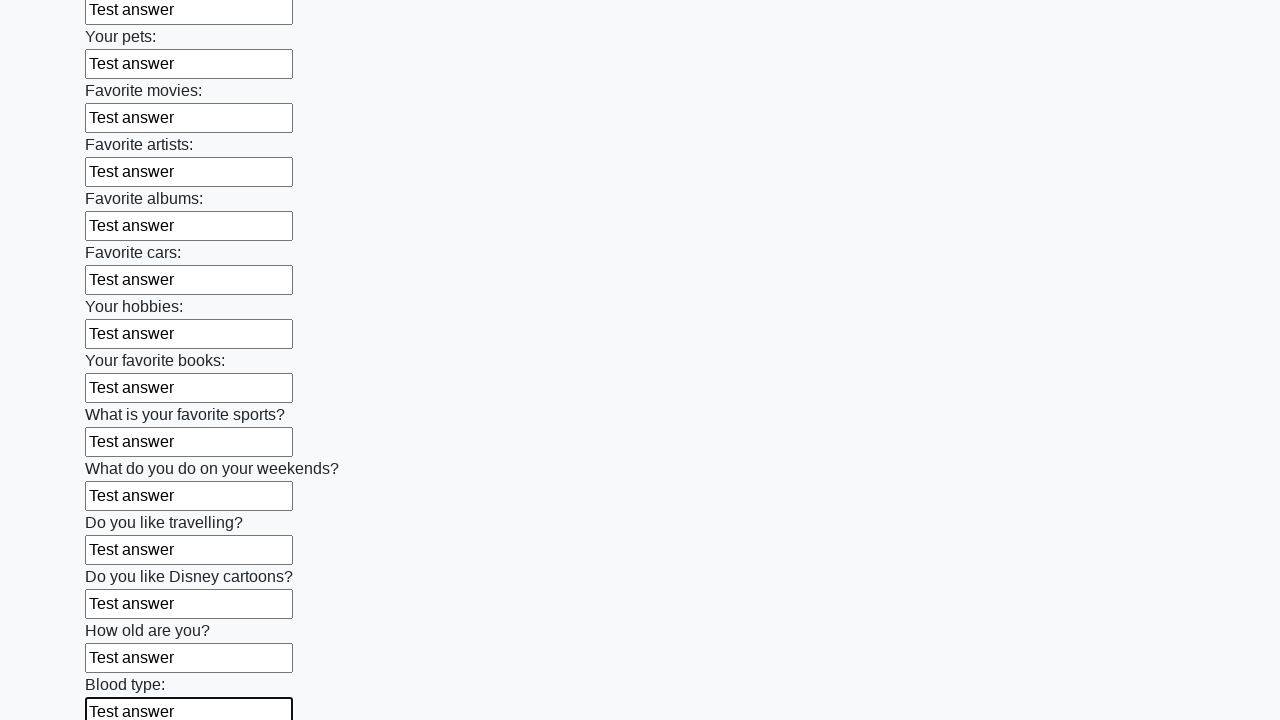

Filled input field with 'Test answer' on input >> nth=19
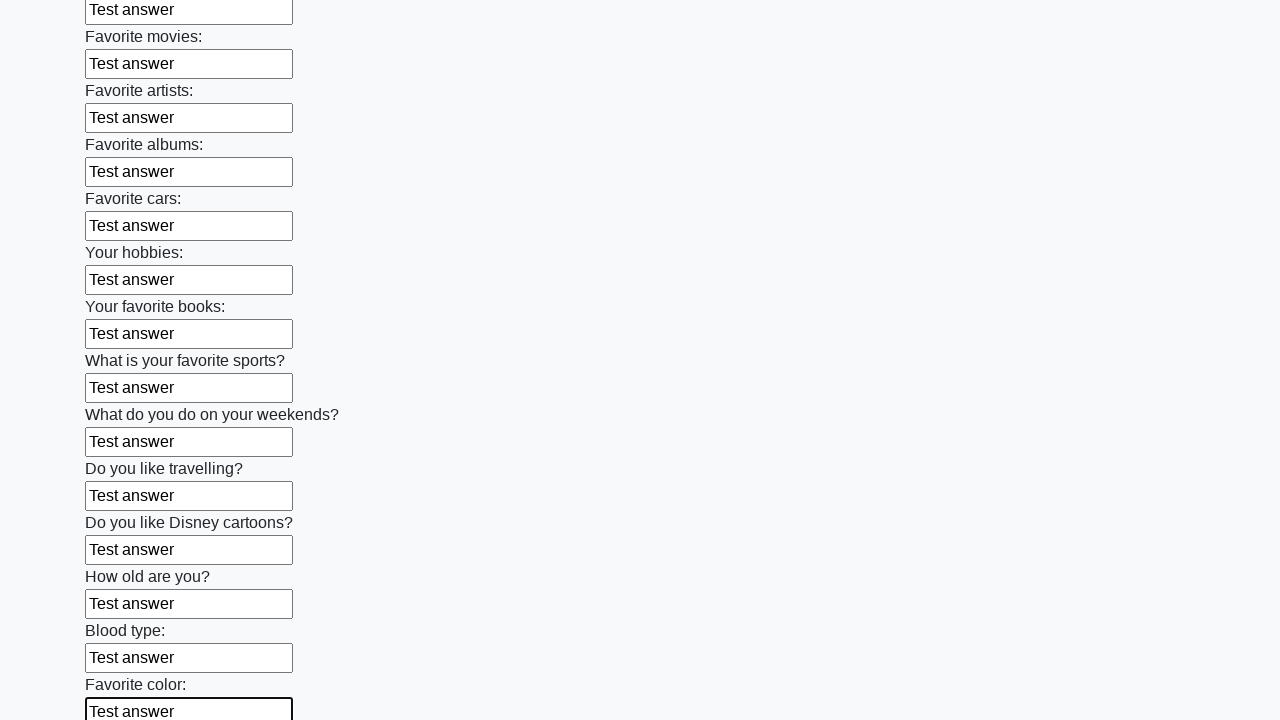

Filled input field with 'Test answer' on input >> nth=20
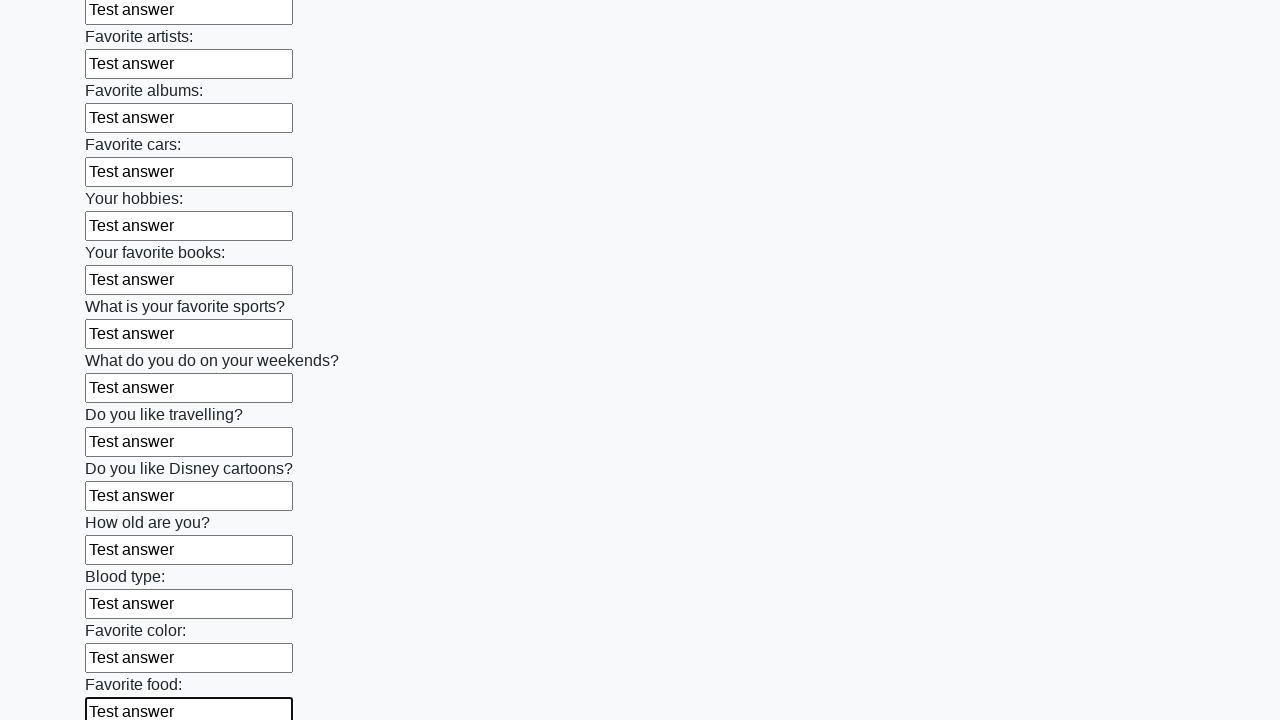

Filled input field with 'Test answer' on input >> nth=21
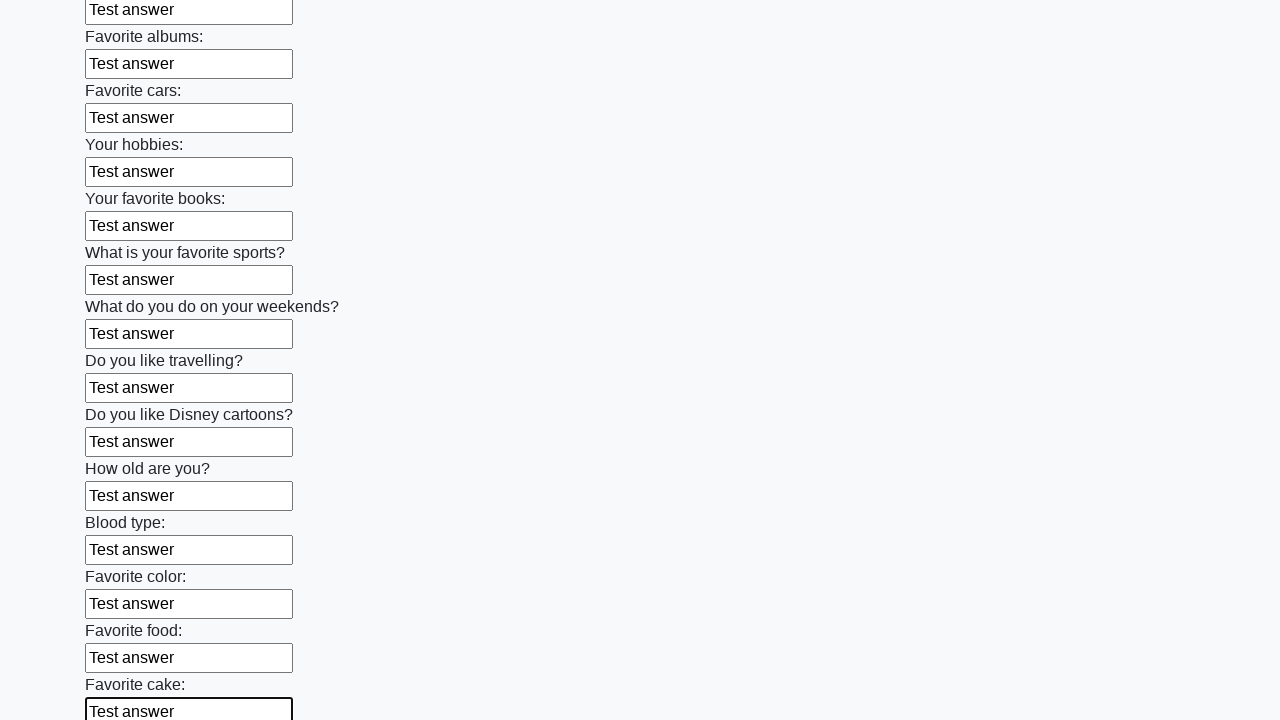

Filled input field with 'Test answer' on input >> nth=22
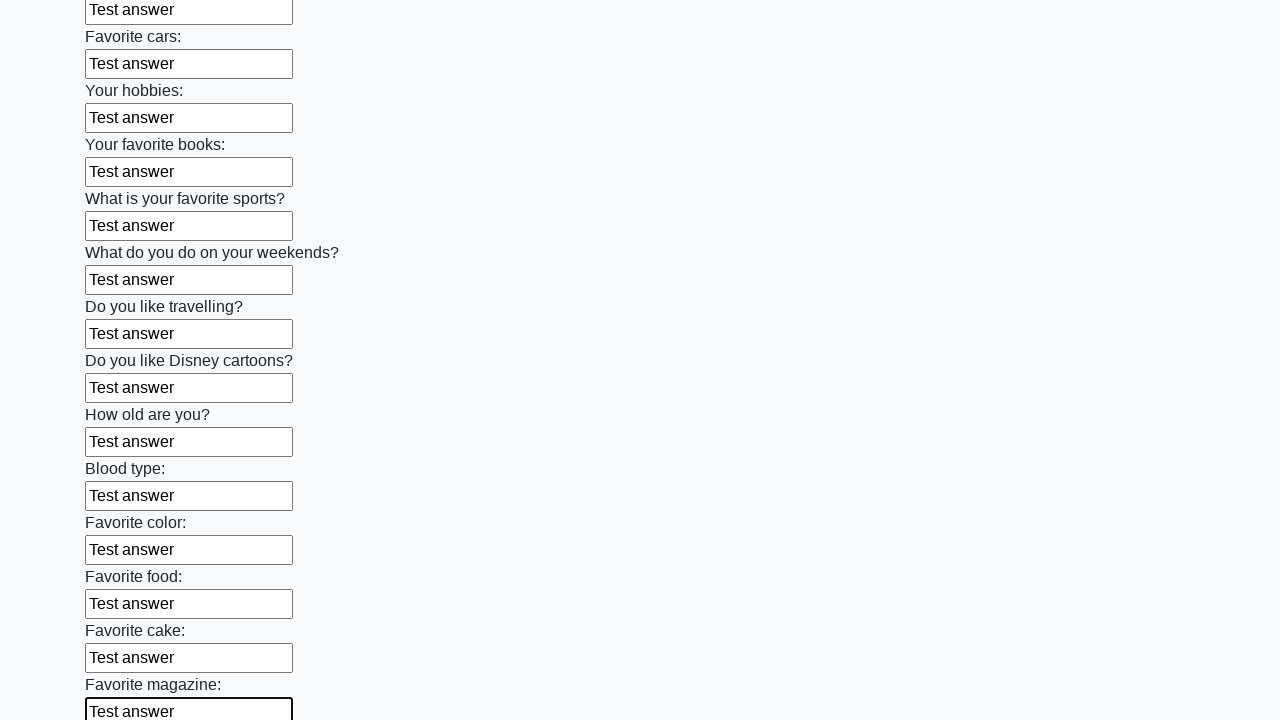

Filled input field with 'Test answer' on input >> nth=23
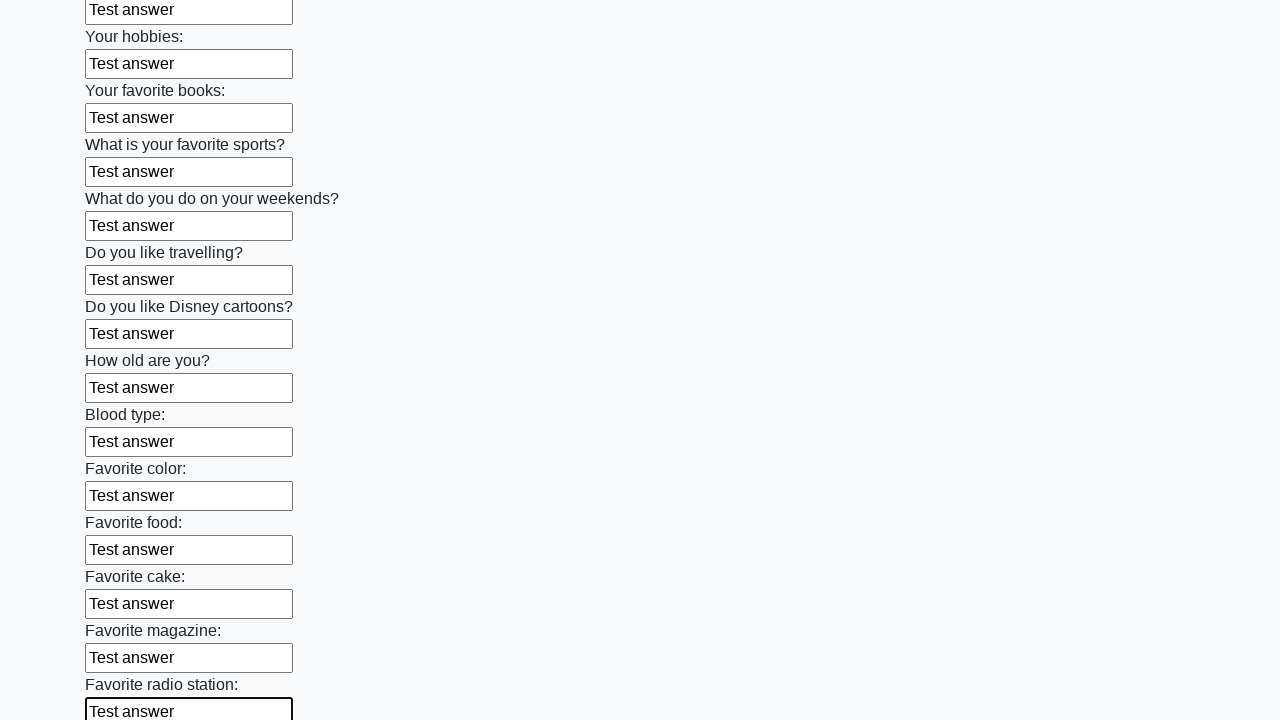

Filled input field with 'Test answer' on input >> nth=24
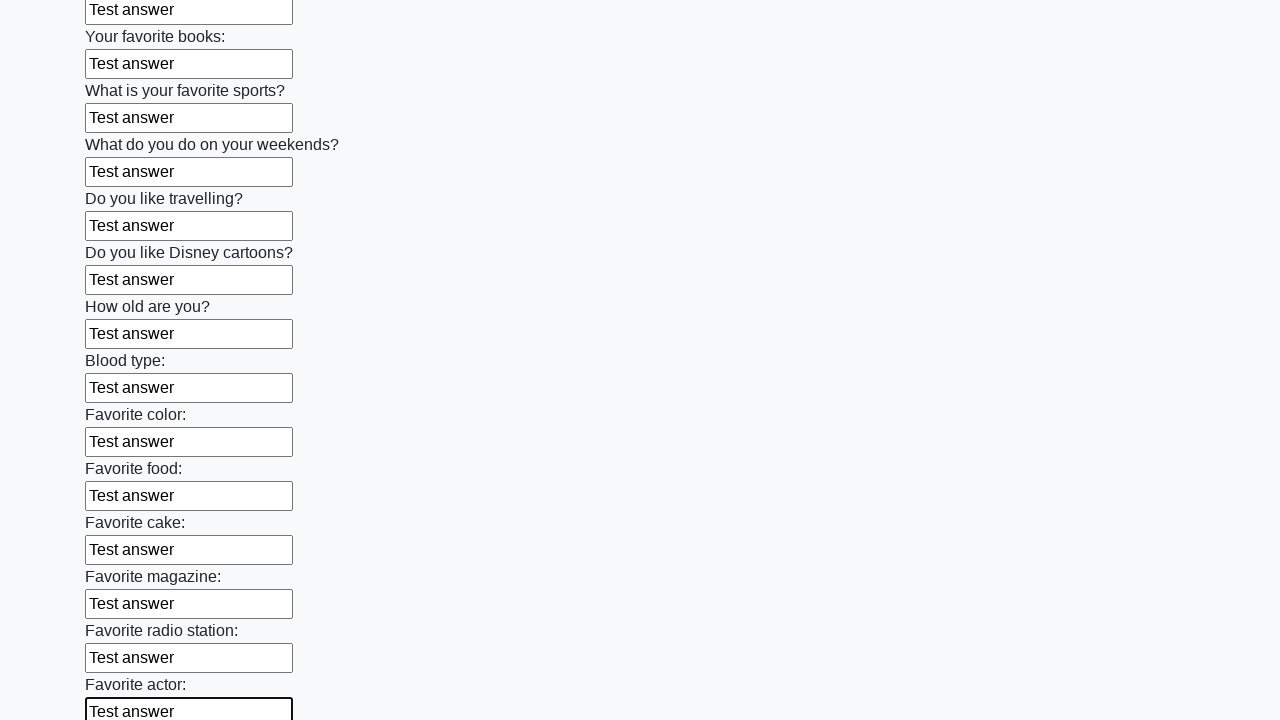

Filled input field with 'Test answer' on input >> nth=25
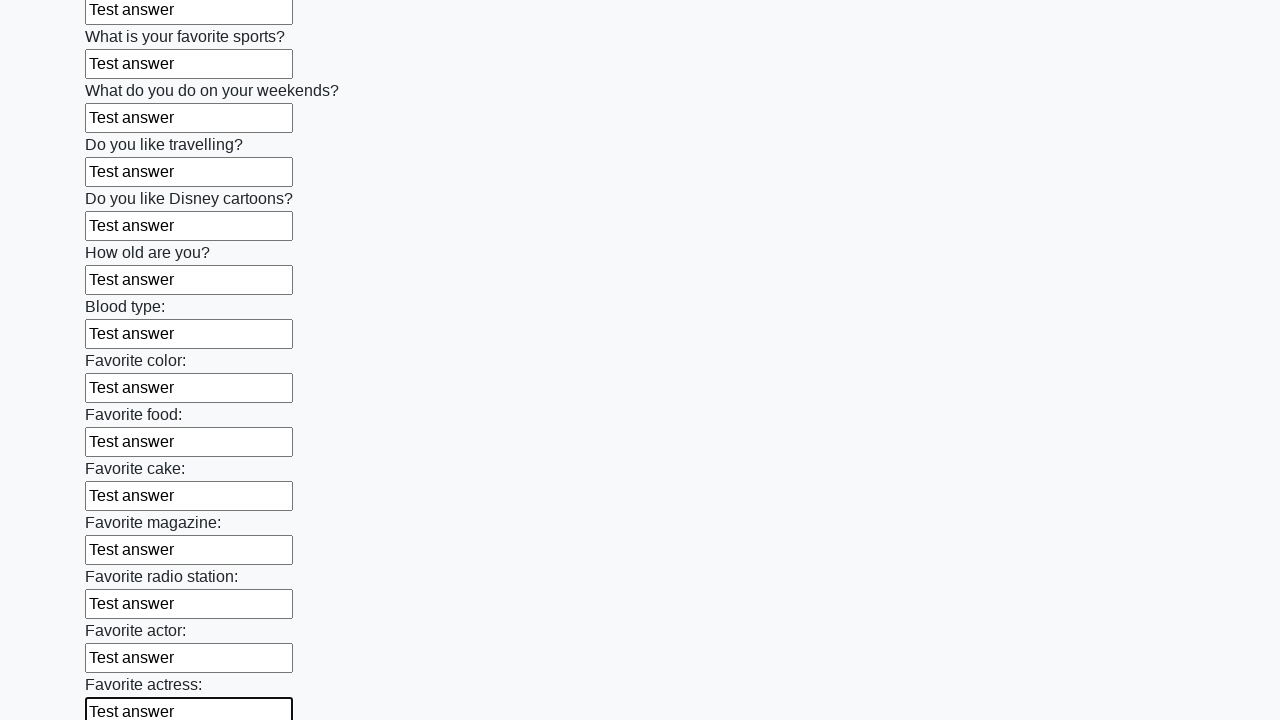

Filled input field with 'Test answer' on input >> nth=26
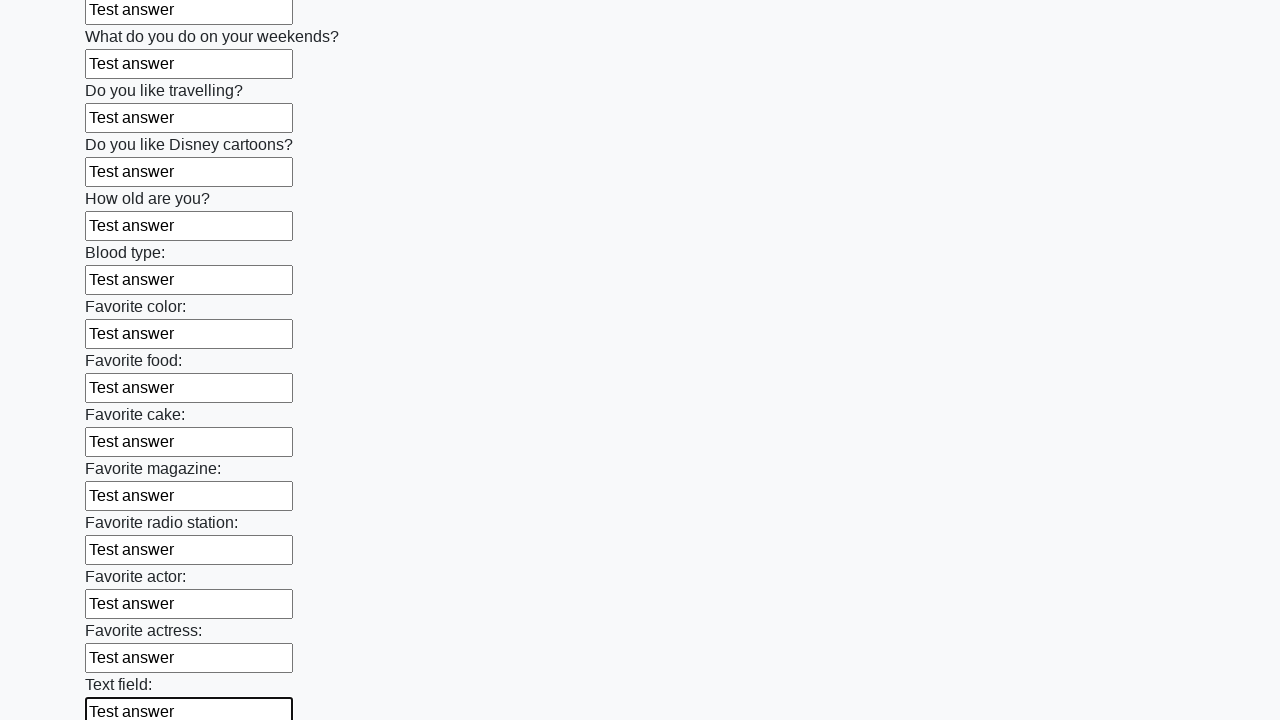

Filled input field with 'Test answer' on input >> nth=27
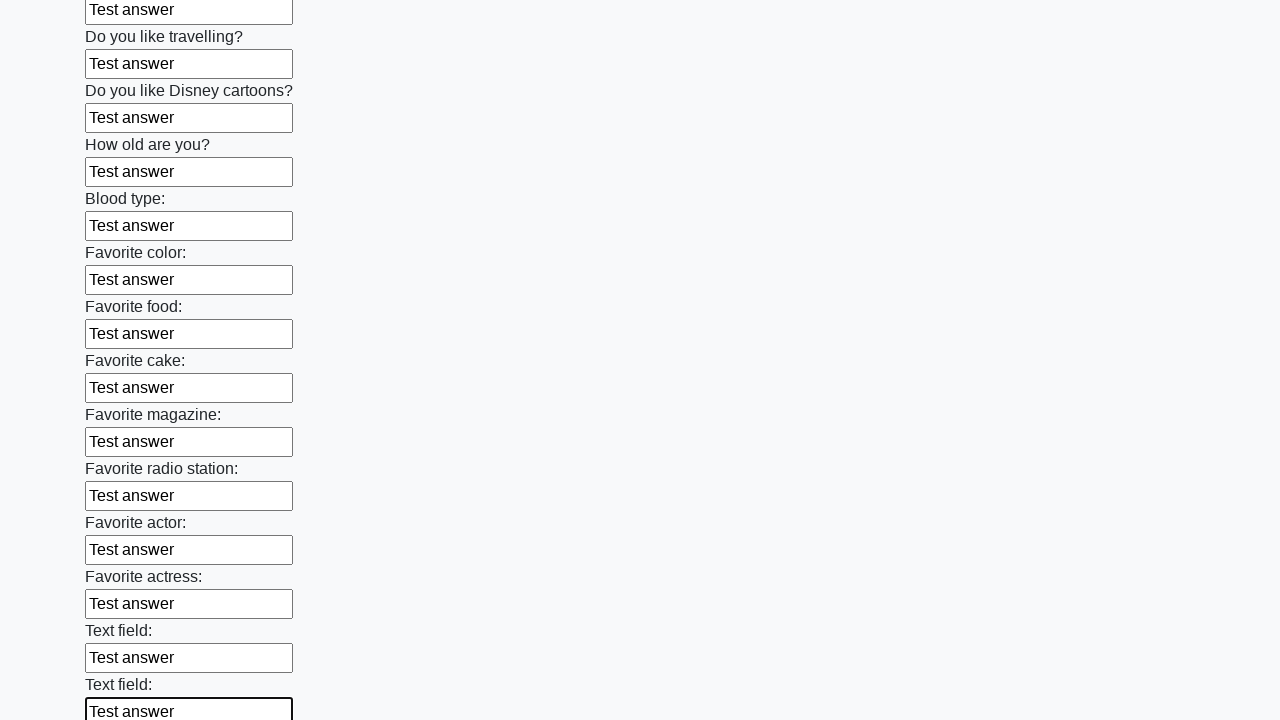

Filled input field with 'Test answer' on input >> nth=28
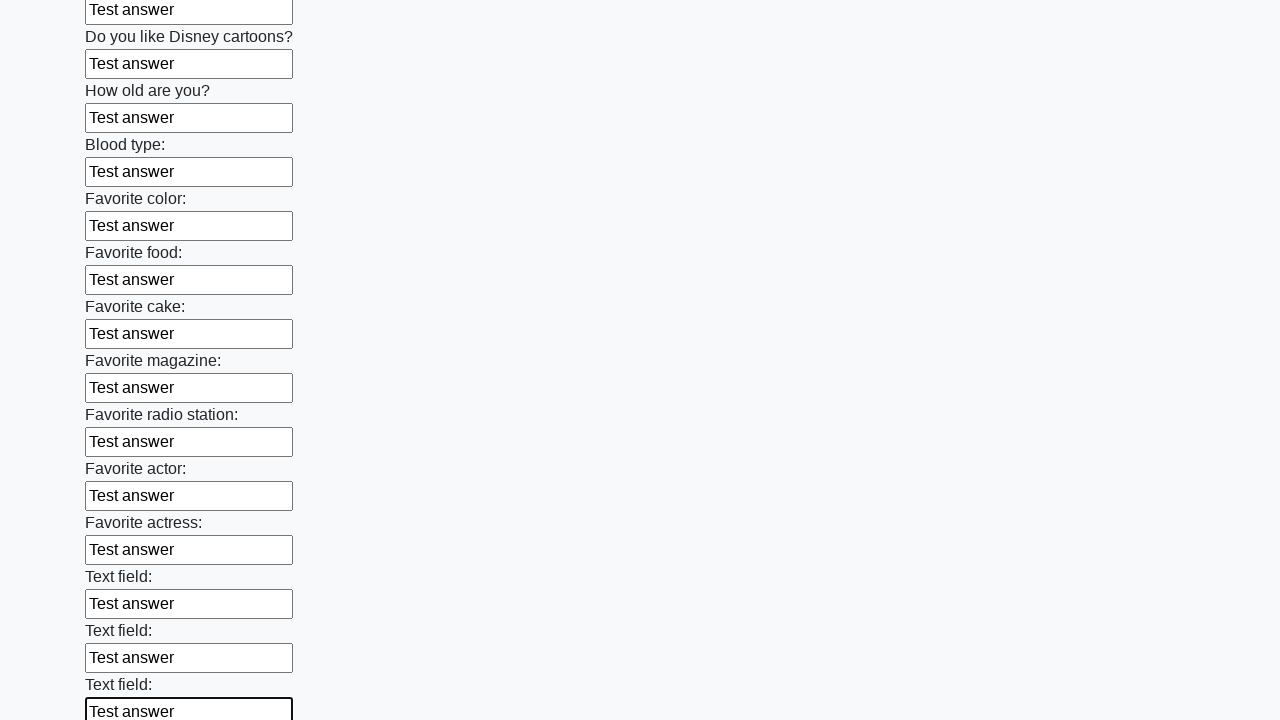

Filled input field with 'Test answer' on input >> nth=29
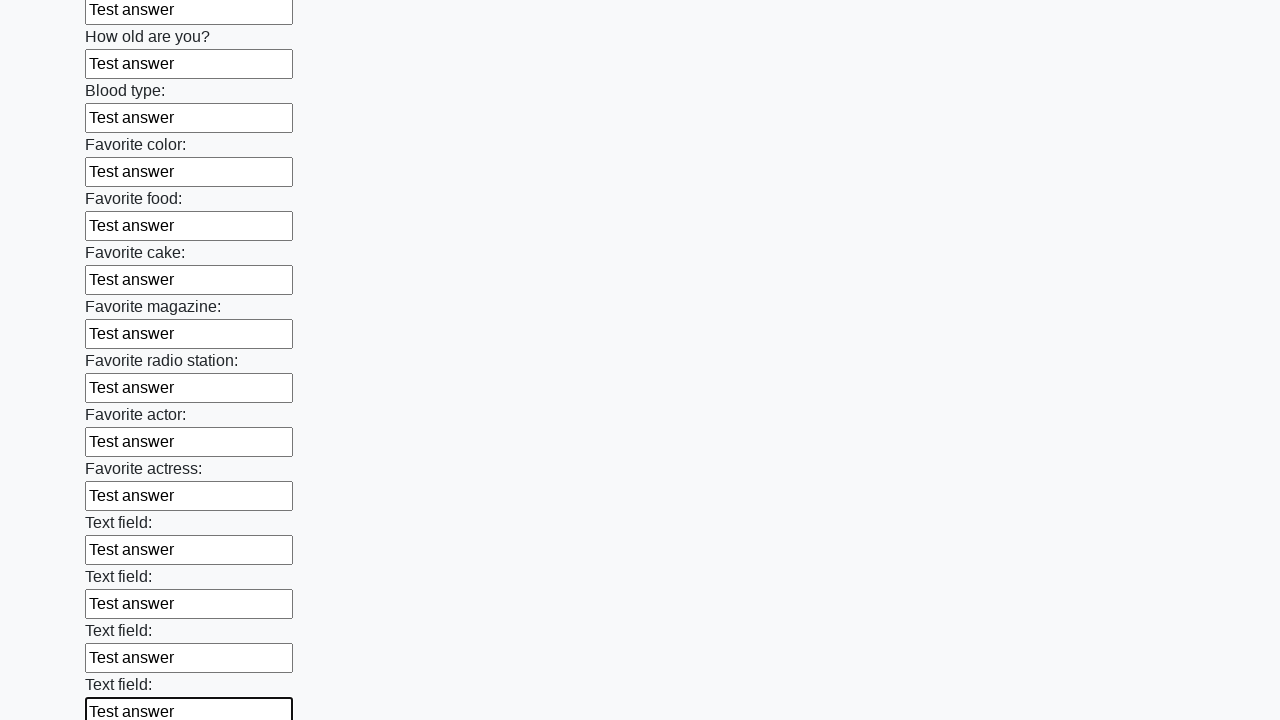

Filled input field with 'Test answer' on input >> nth=30
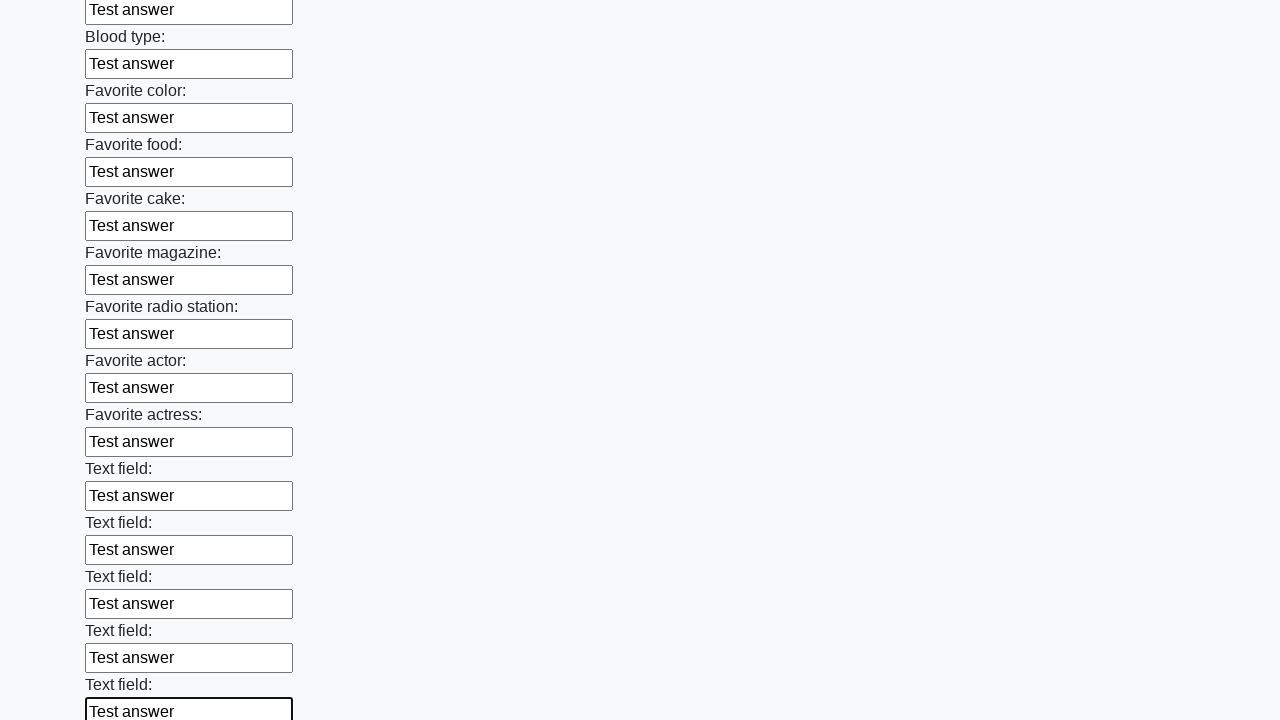

Filled input field with 'Test answer' on input >> nth=31
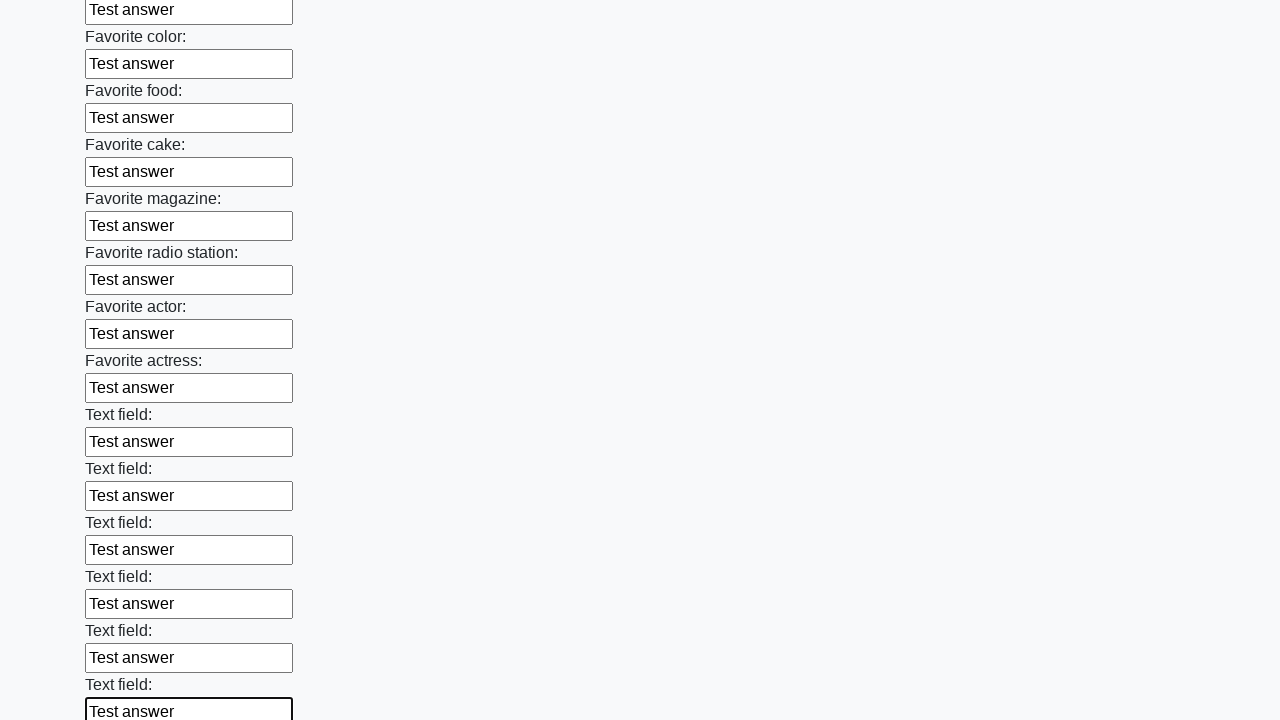

Filled input field with 'Test answer' on input >> nth=32
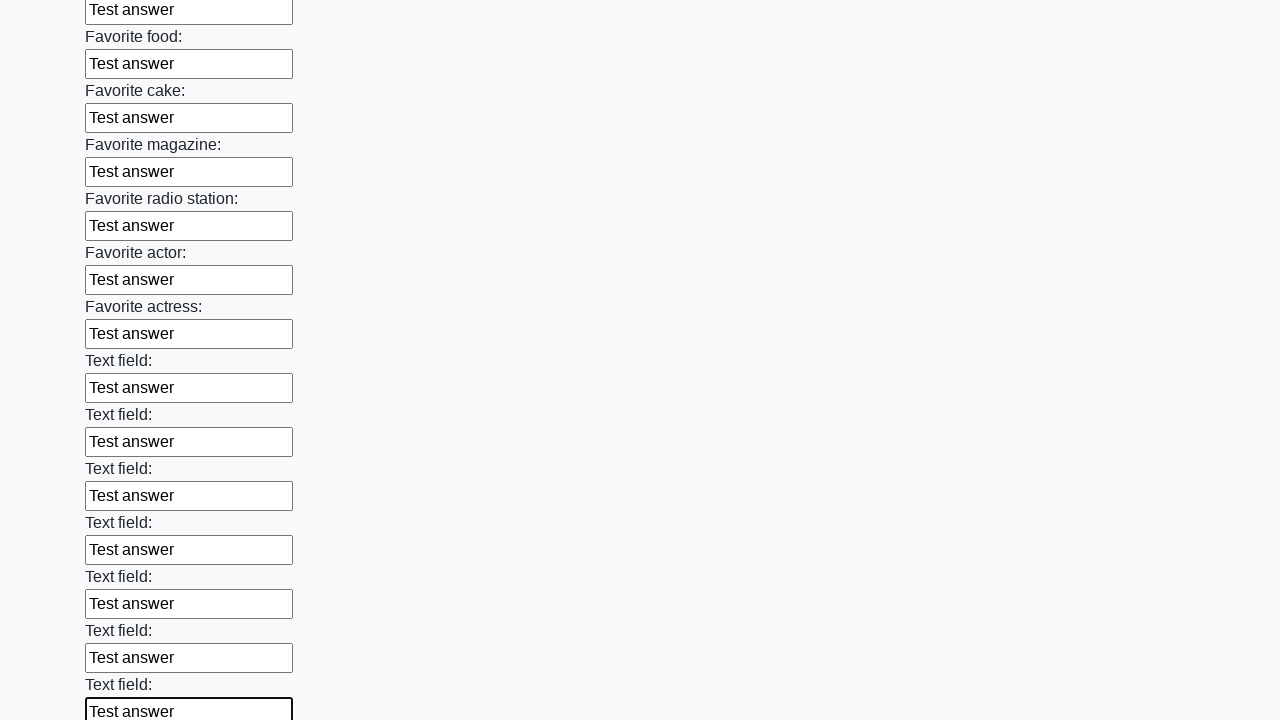

Filled input field with 'Test answer' on input >> nth=33
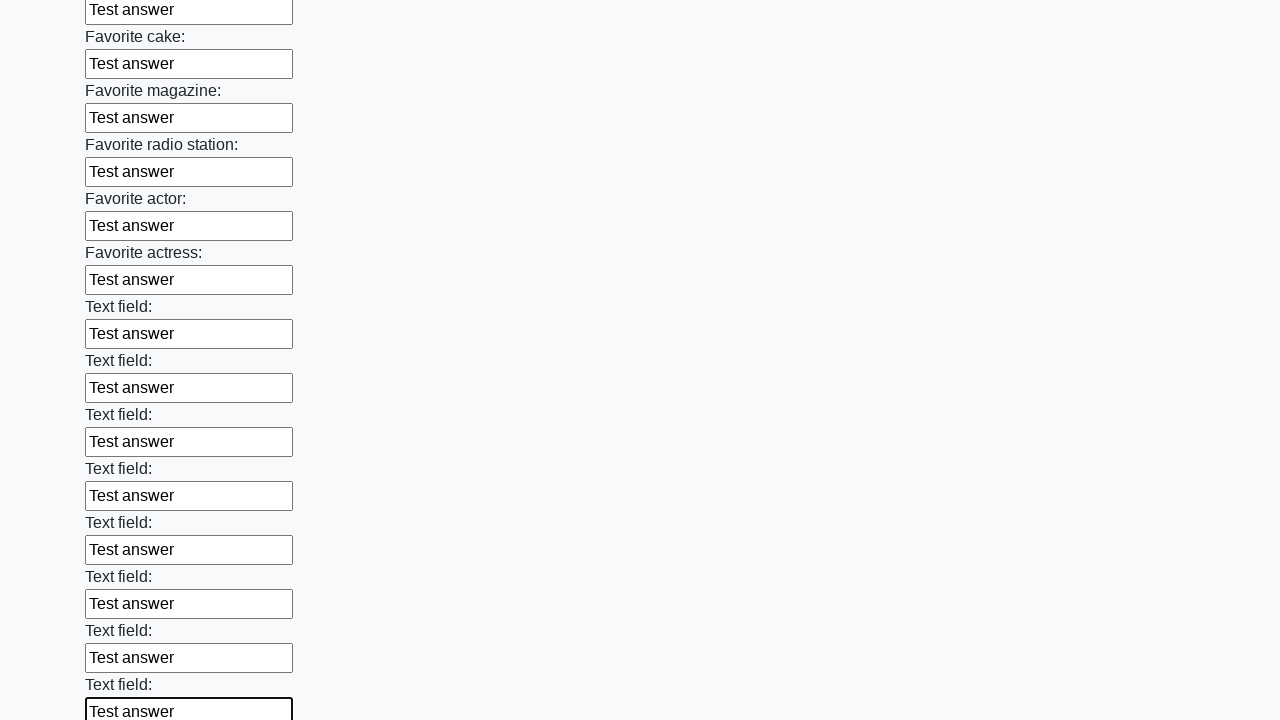

Filled input field with 'Test answer' on input >> nth=34
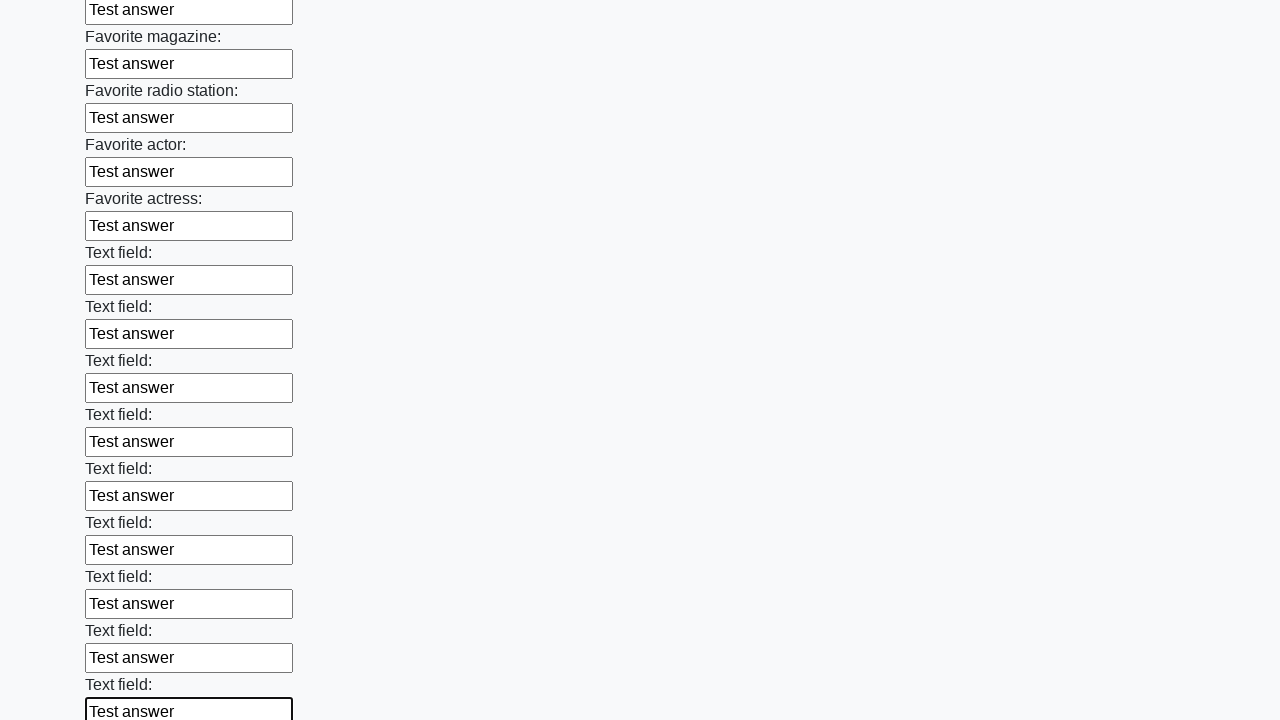

Filled input field with 'Test answer' on input >> nth=35
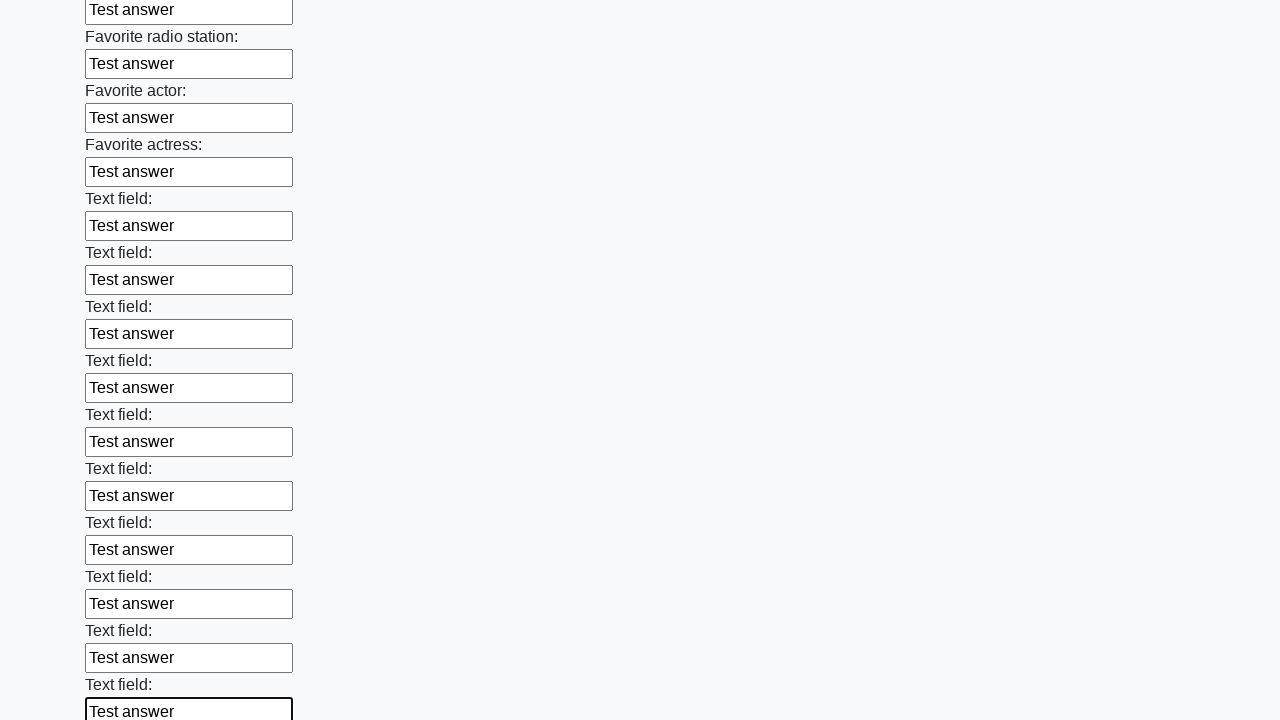

Filled input field with 'Test answer' on input >> nth=36
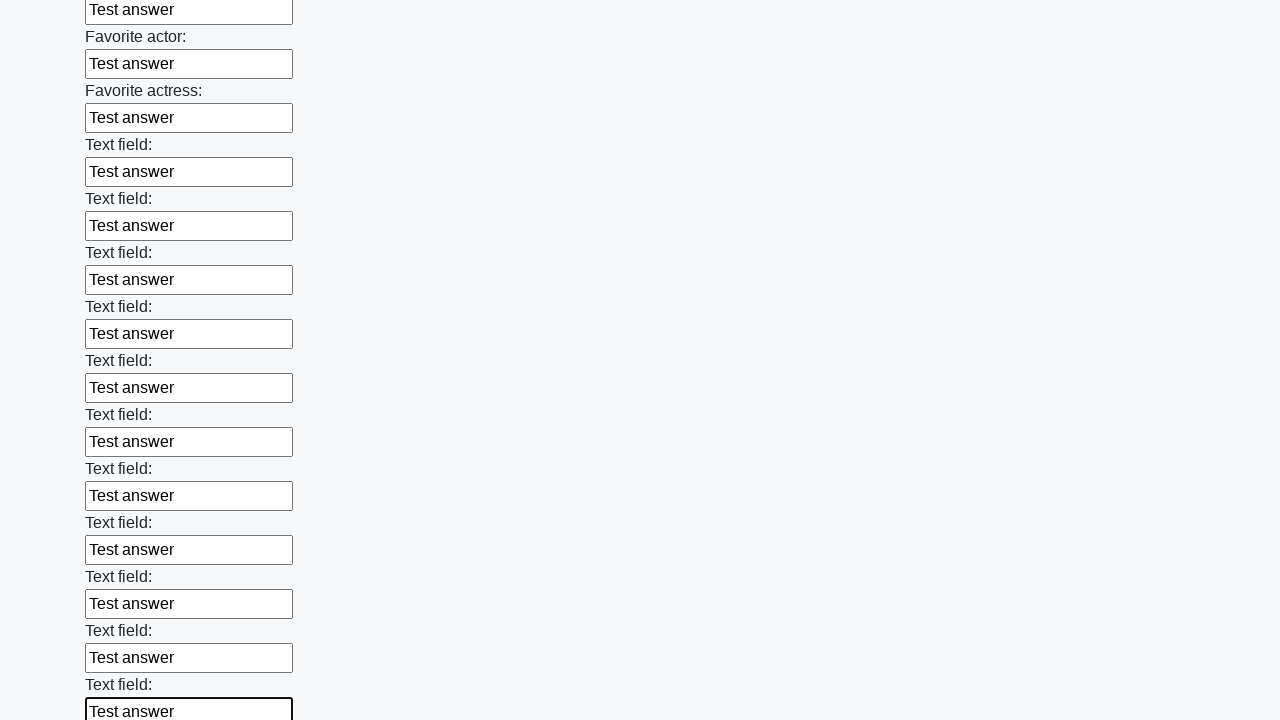

Filled input field with 'Test answer' on input >> nth=37
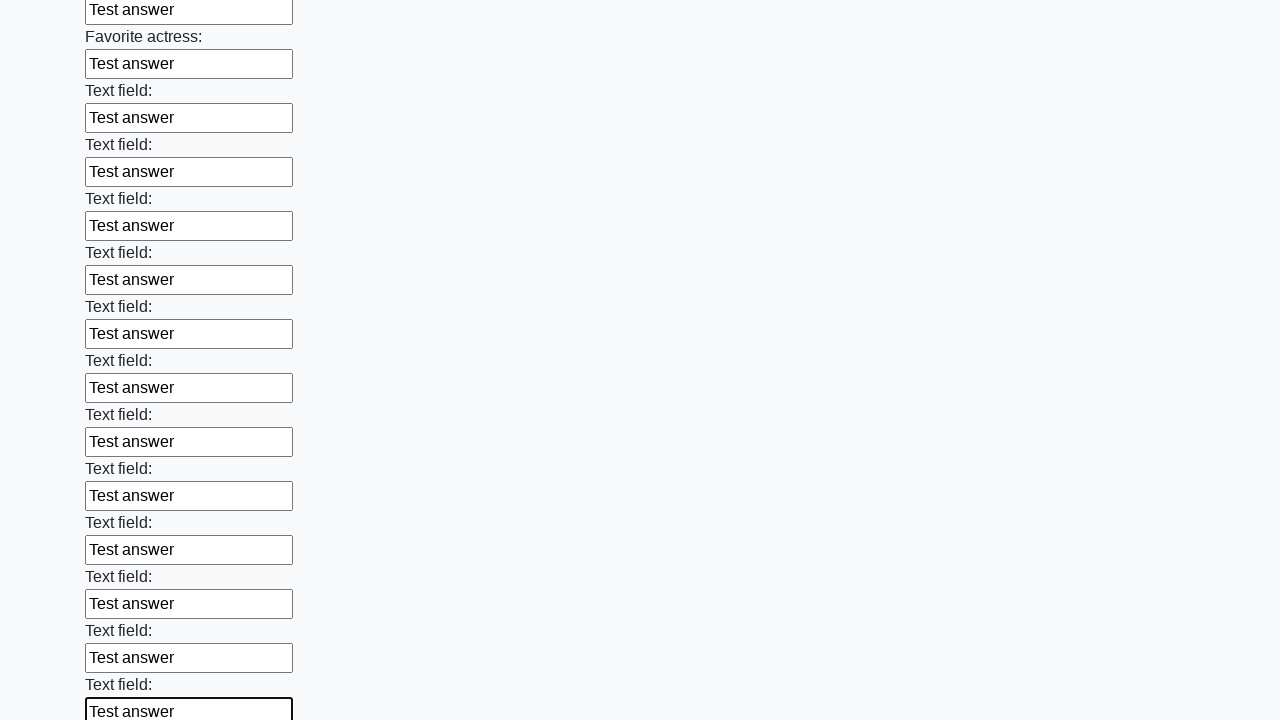

Filled input field with 'Test answer' on input >> nth=38
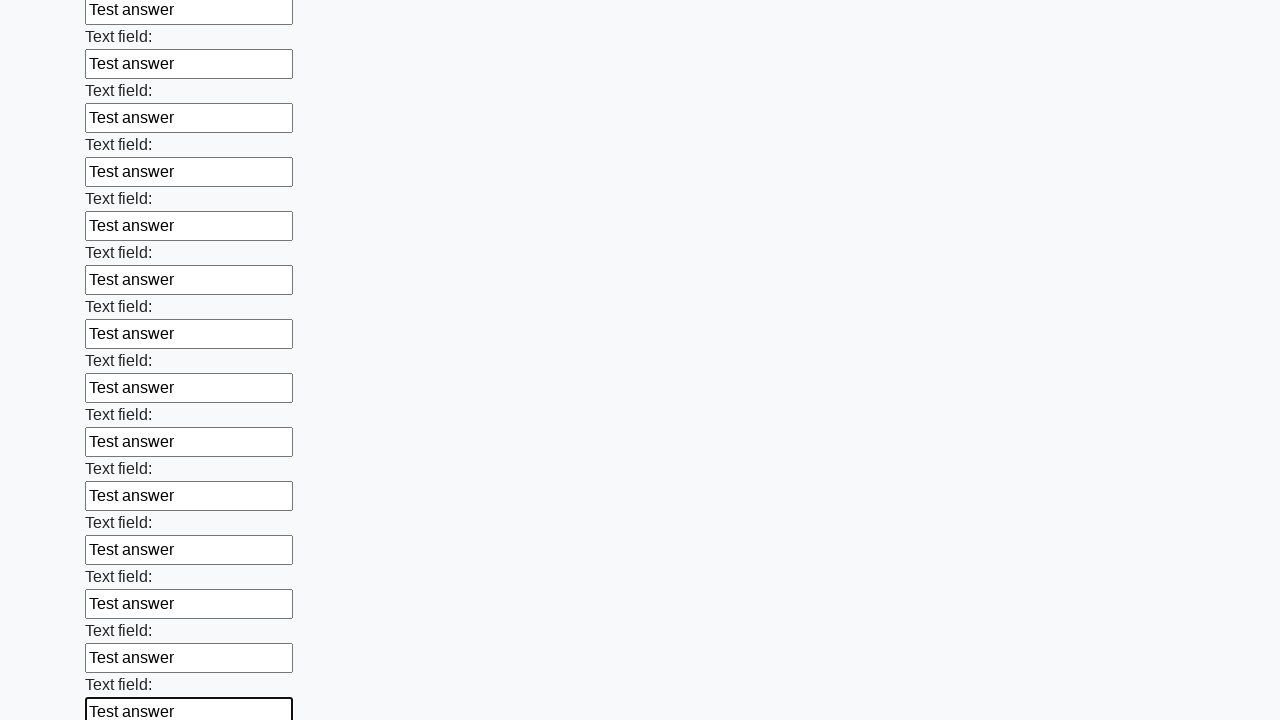

Filled input field with 'Test answer' on input >> nth=39
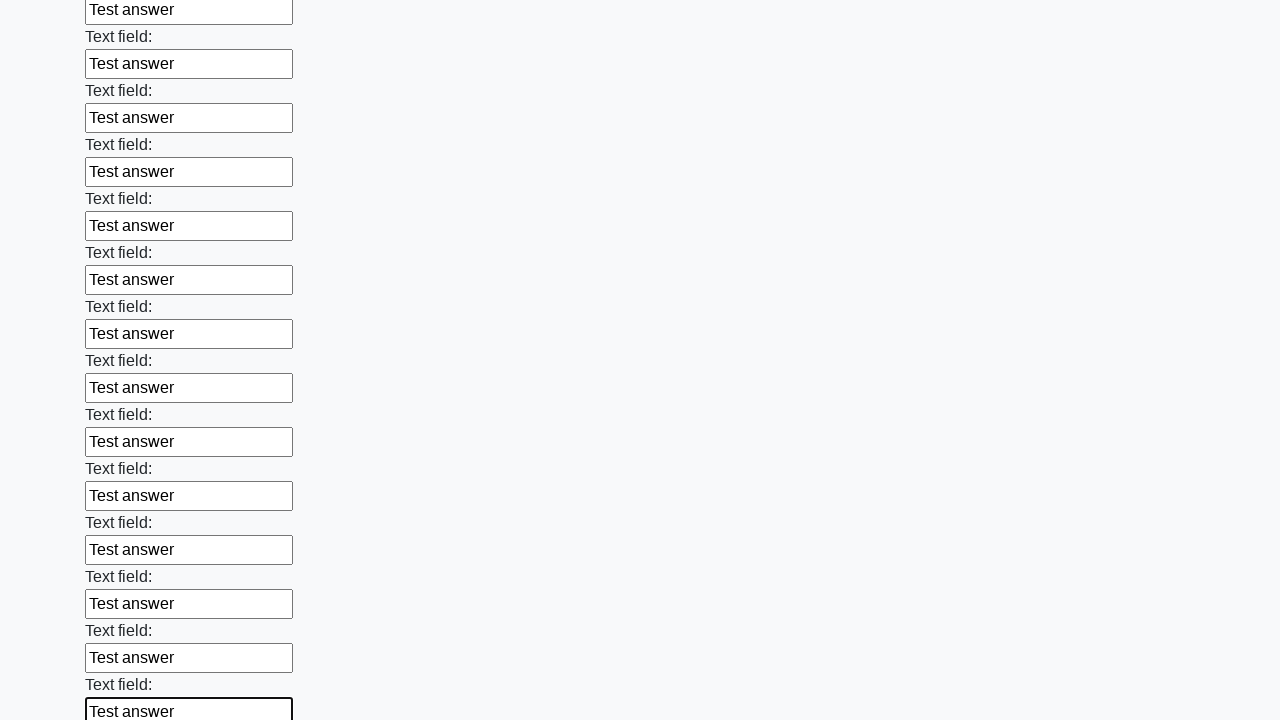

Filled input field with 'Test answer' on input >> nth=40
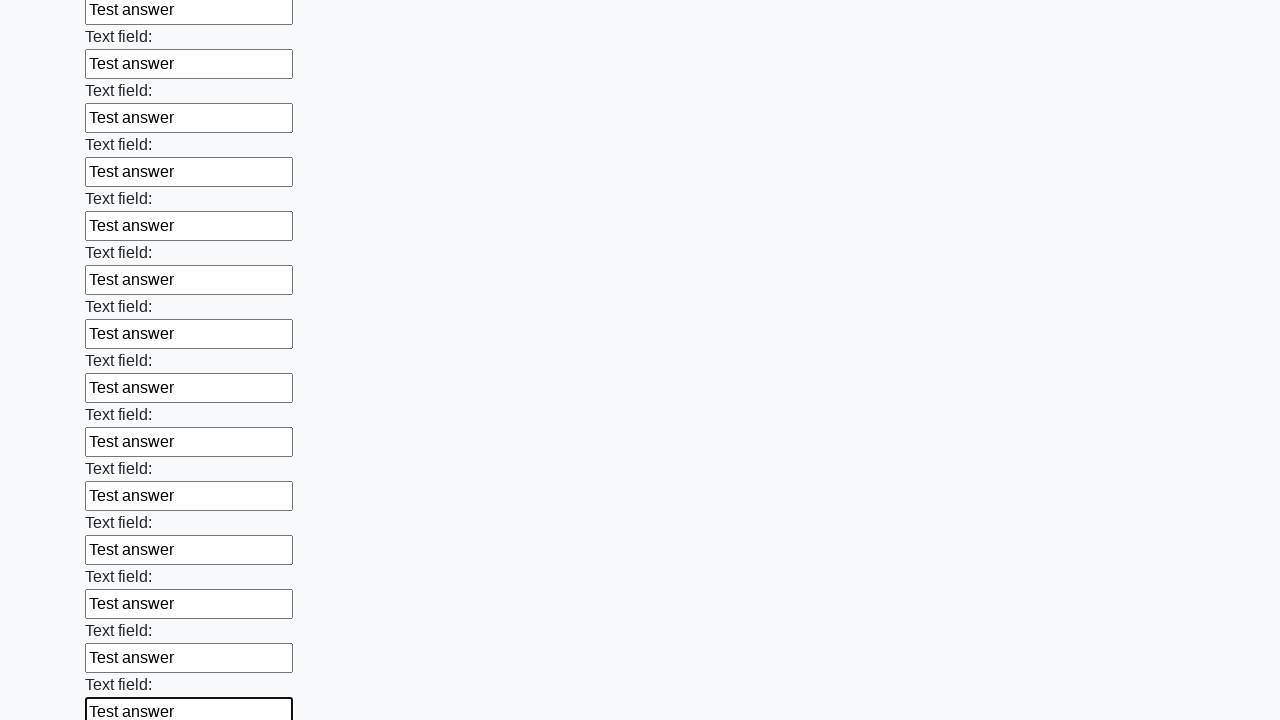

Filled input field with 'Test answer' on input >> nth=41
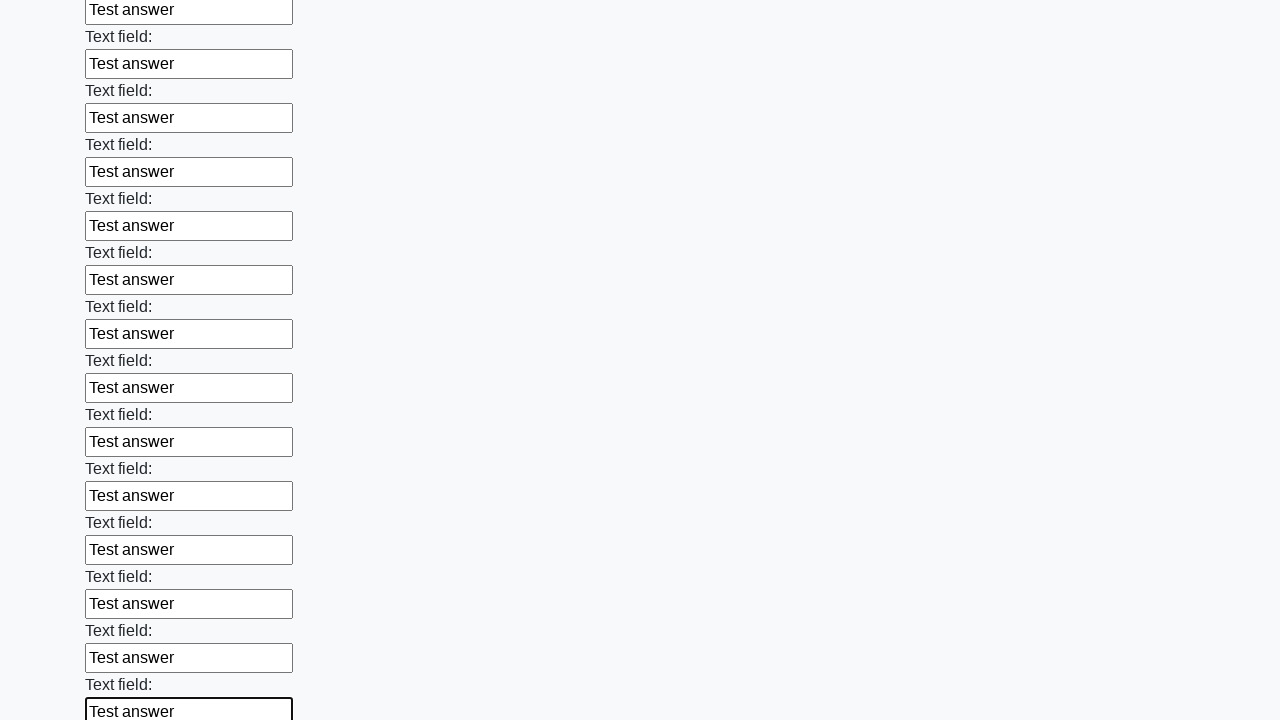

Filled input field with 'Test answer' on input >> nth=42
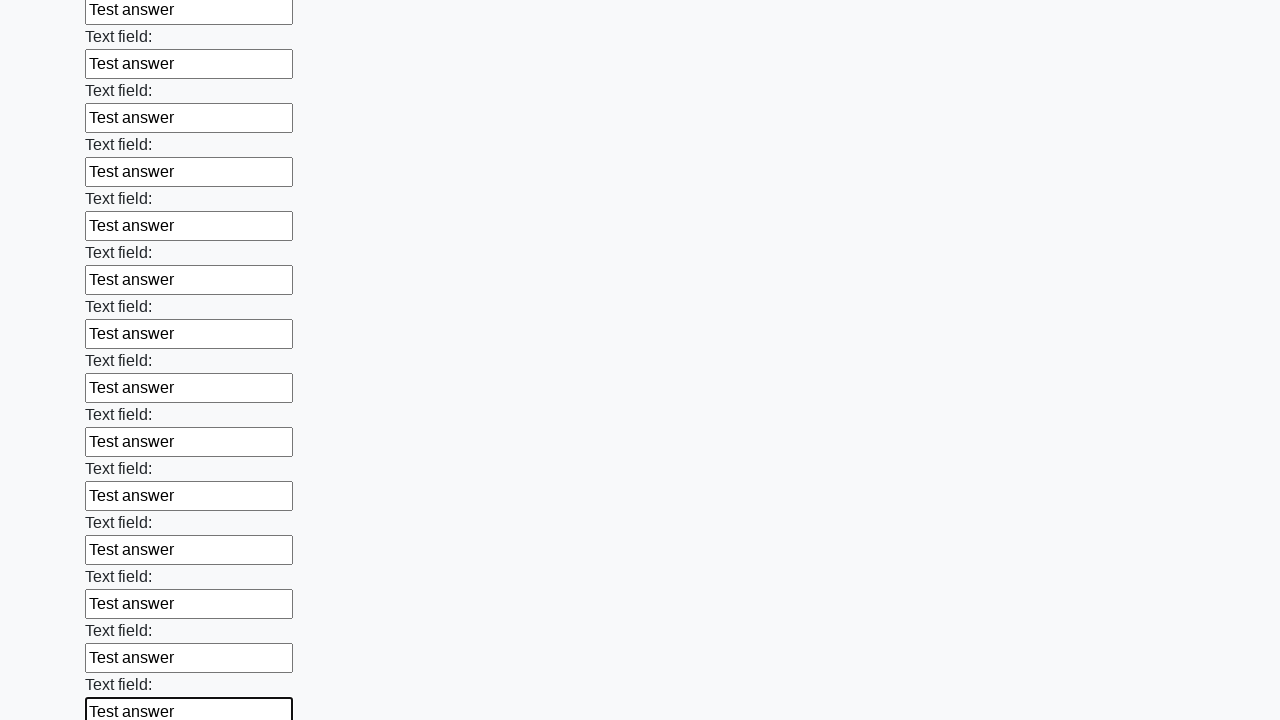

Filled input field with 'Test answer' on input >> nth=43
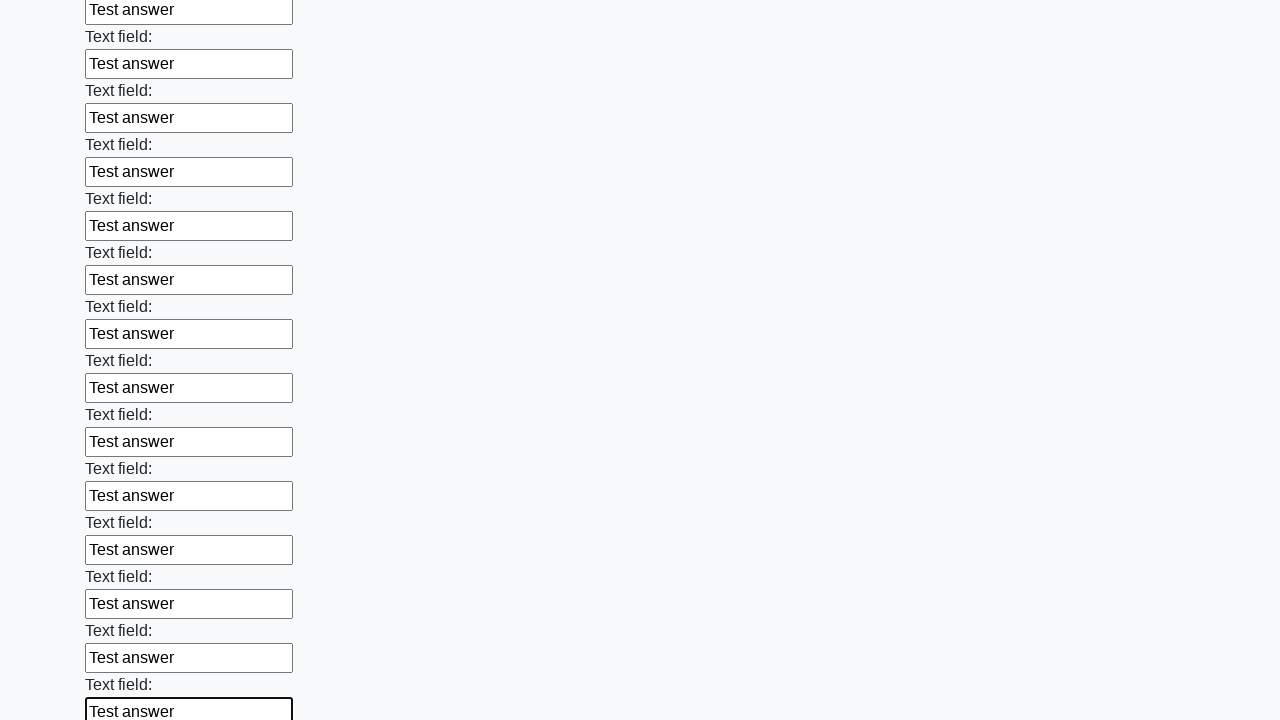

Filled input field with 'Test answer' on input >> nth=44
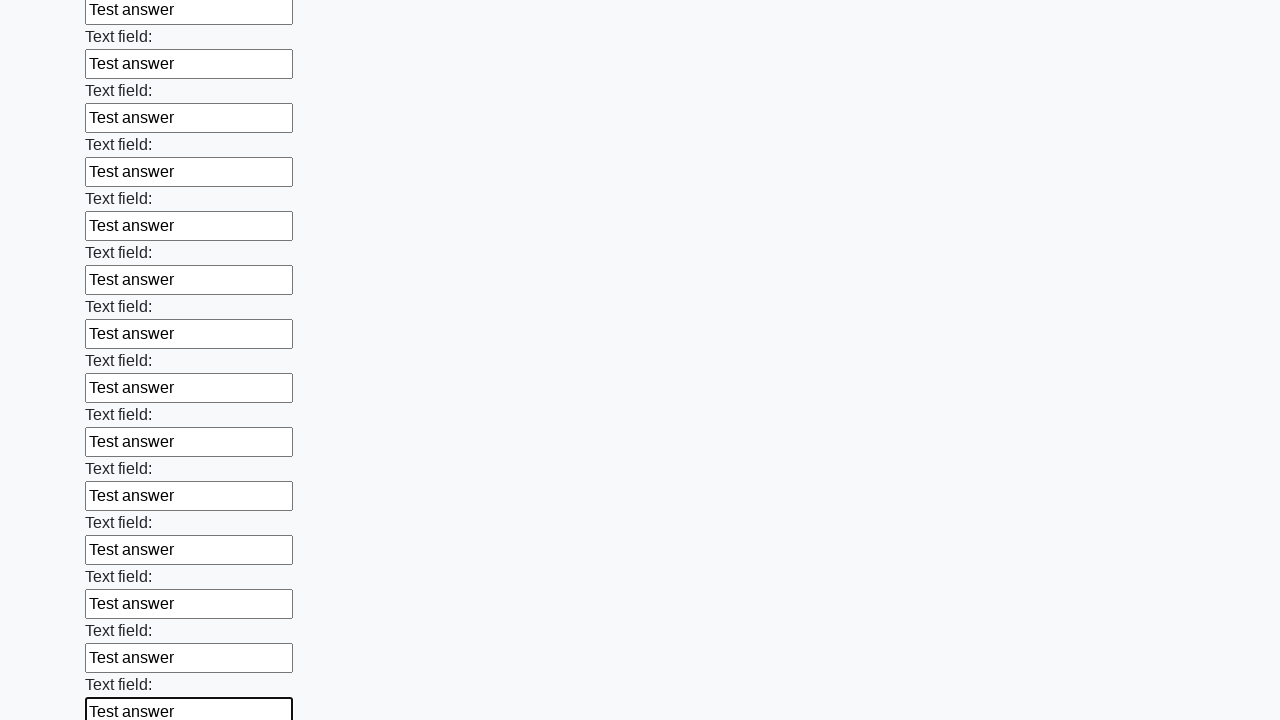

Filled input field with 'Test answer' on input >> nth=45
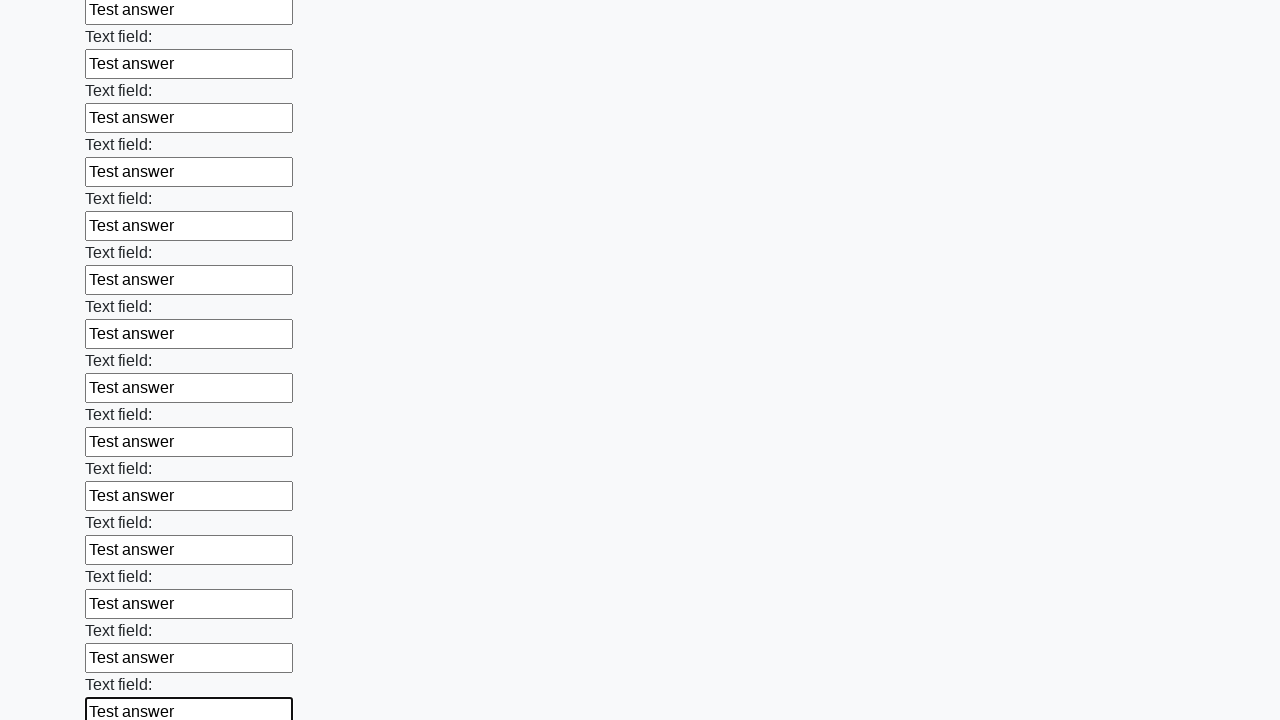

Filled input field with 'Test answer' on input >> nth=46
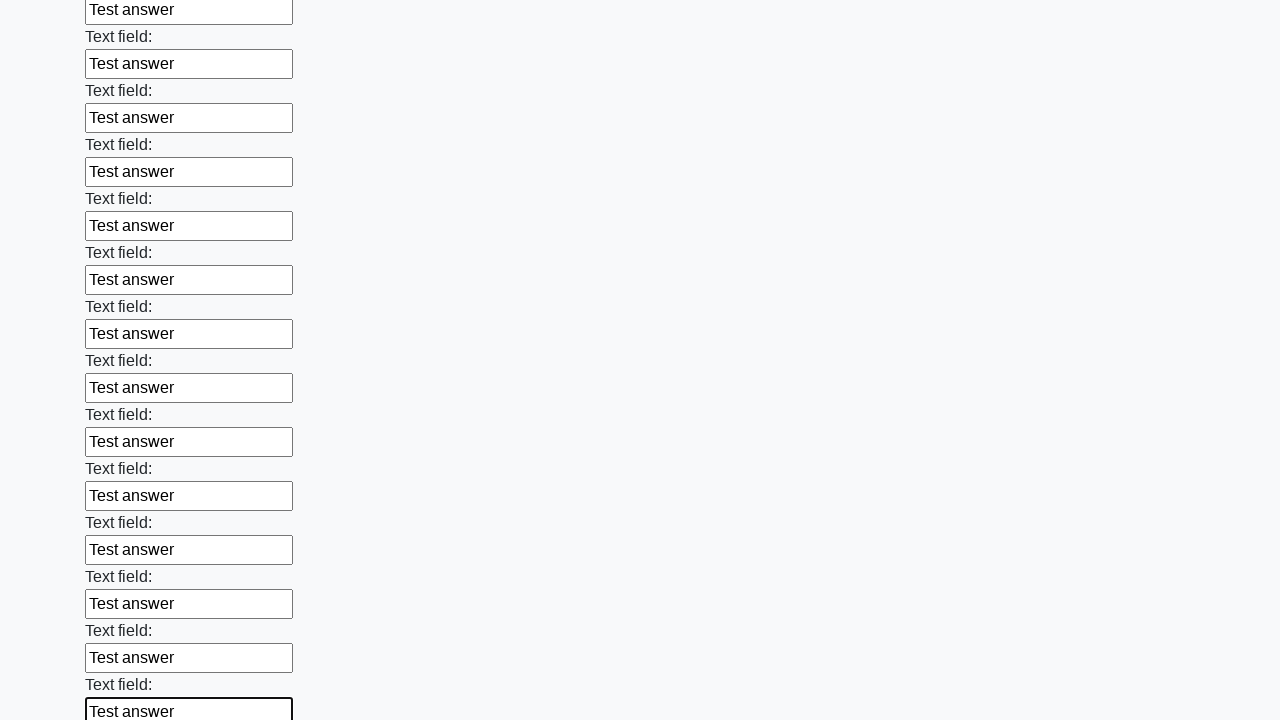

Filled input field with 'Test answer' on input >> nth=47
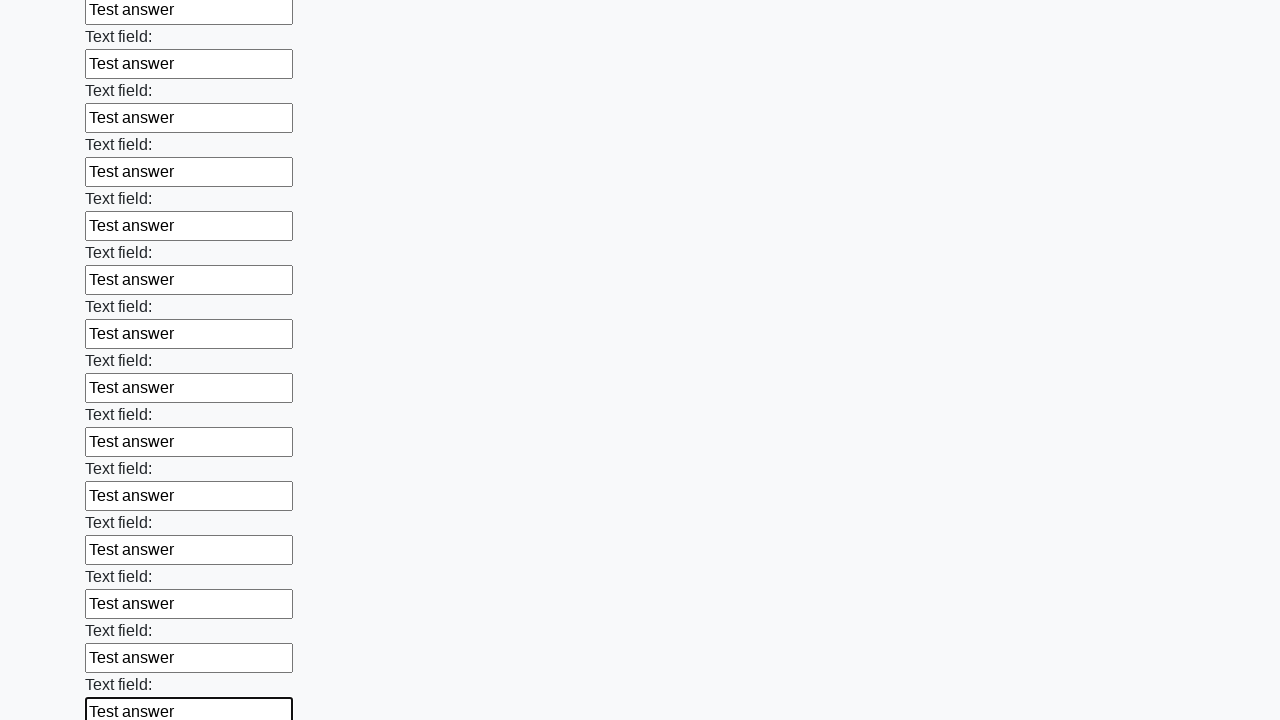

Filled input field with 'Test answer' on input >> nth=48
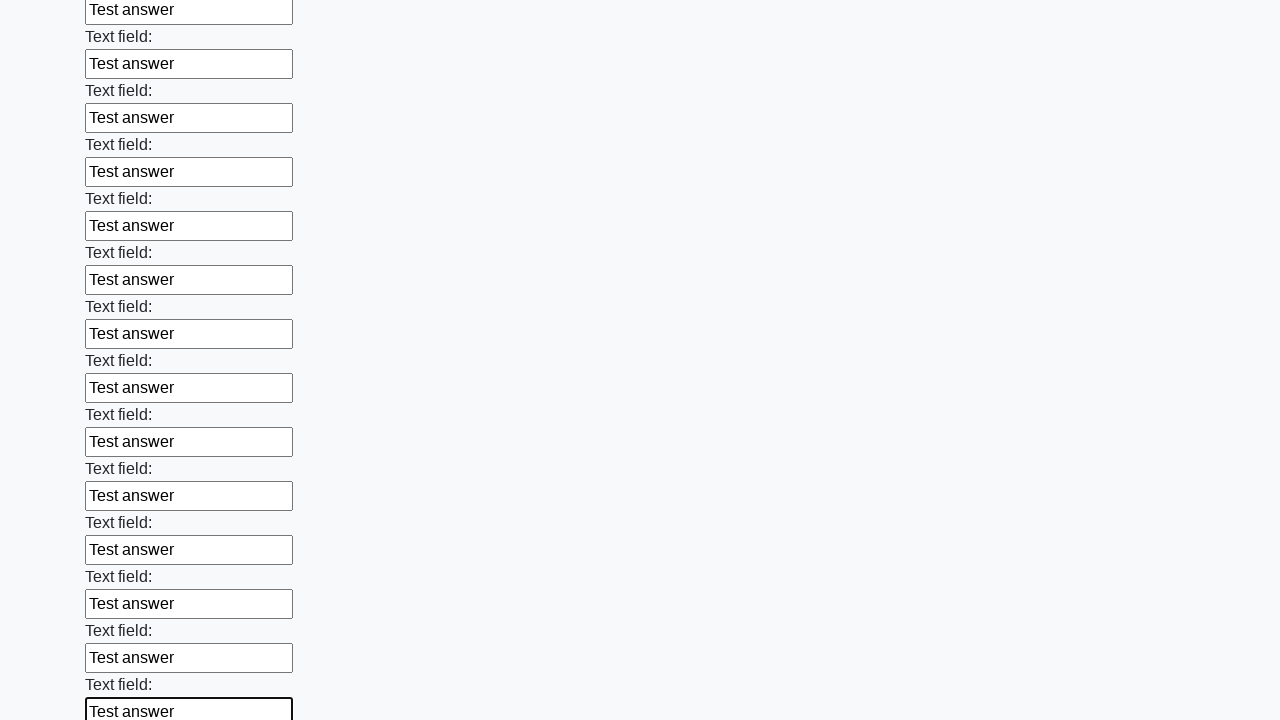

Filled input field with 'Test answer' on input >> nth=49
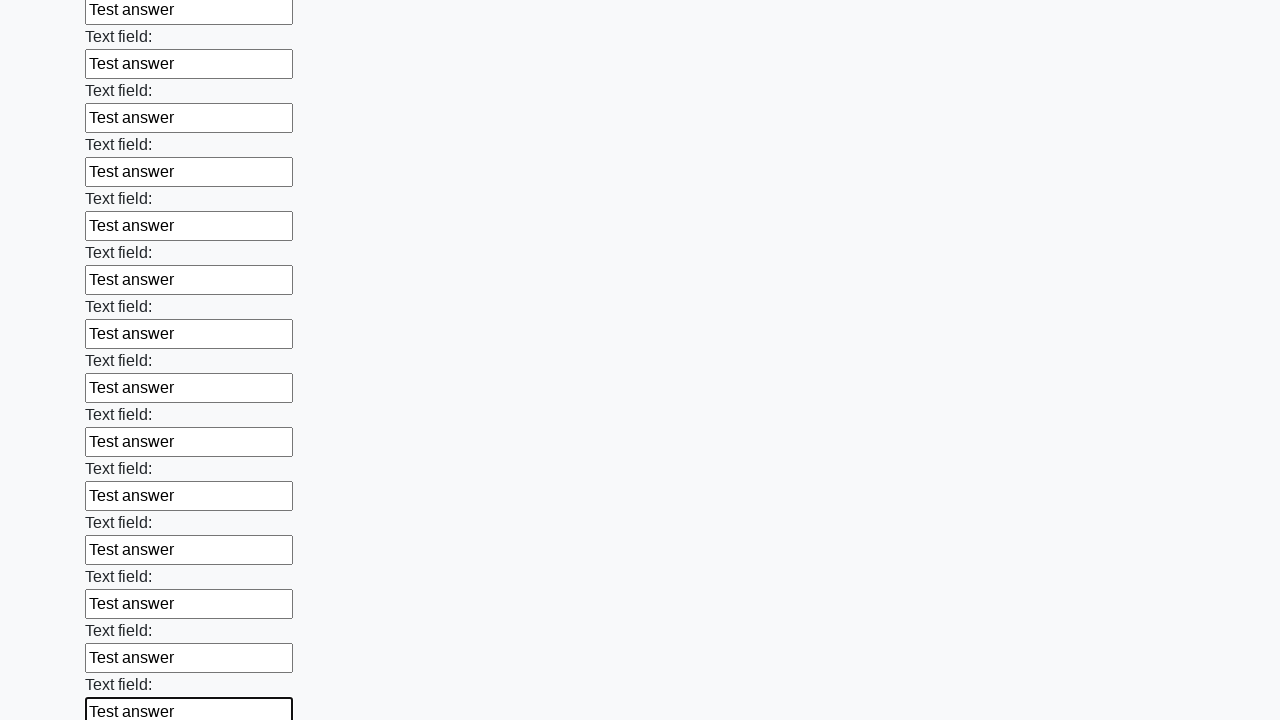

Filled input field with 'Test answer' on input >> nth=50
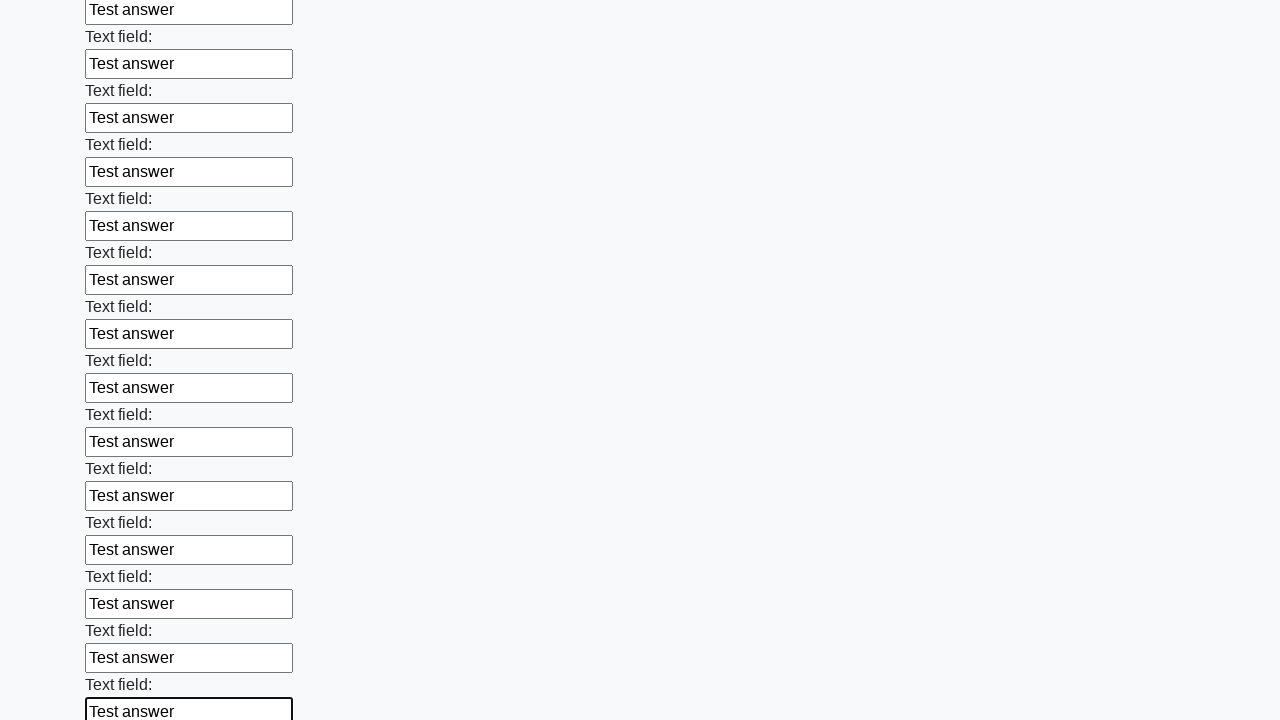

Filled input field with 'Test answer' on input >> nth=51
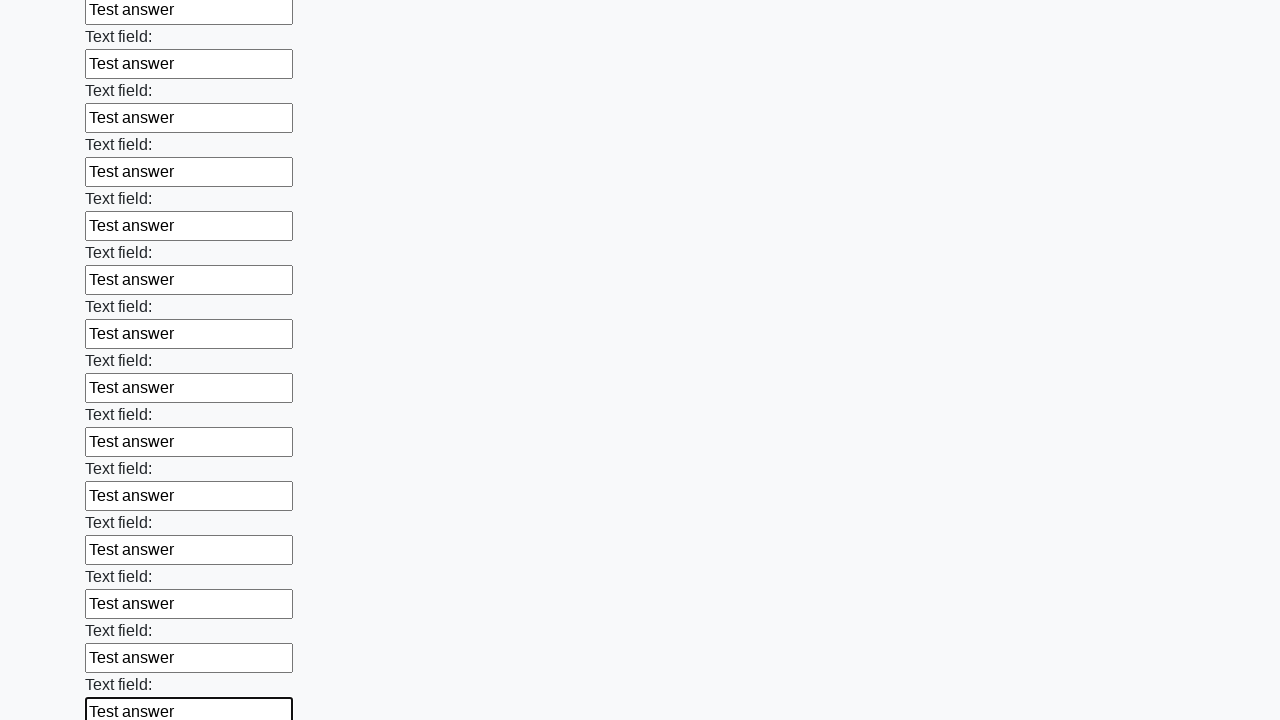

Filled input field with 'Test answer' on input >> nth=52
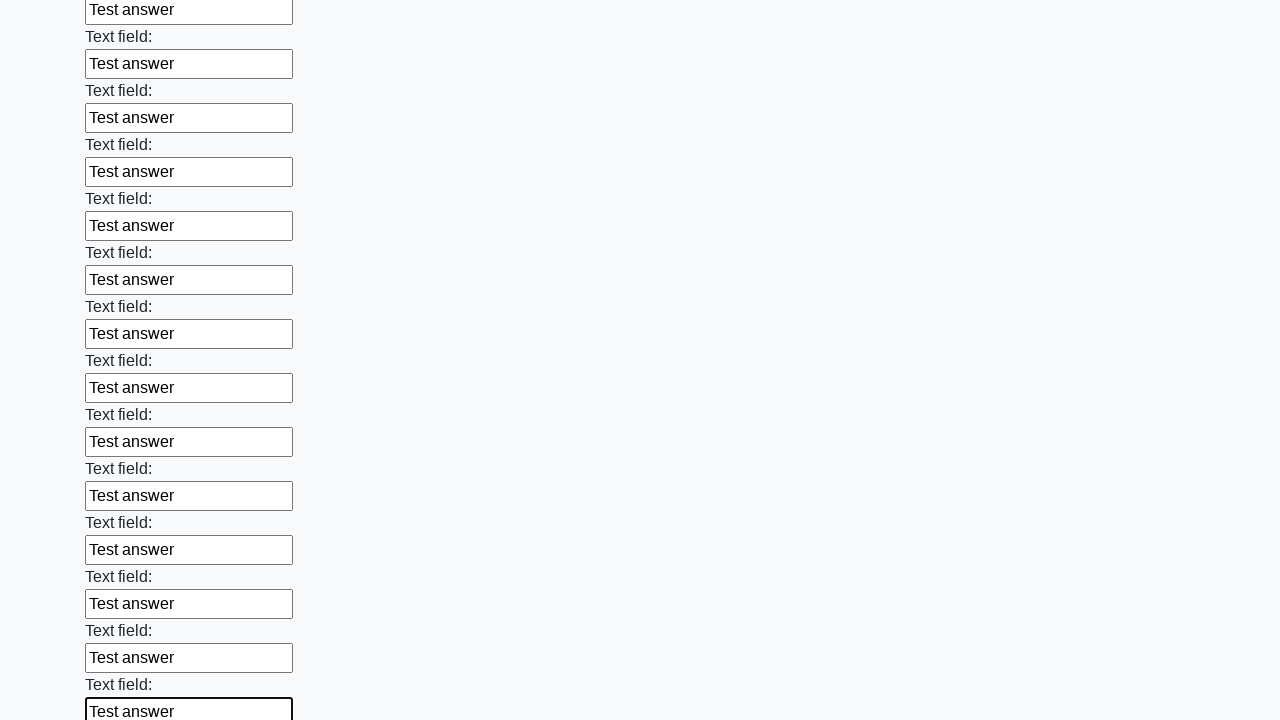

Filled input field with 'Test answer' on input >> nth=53
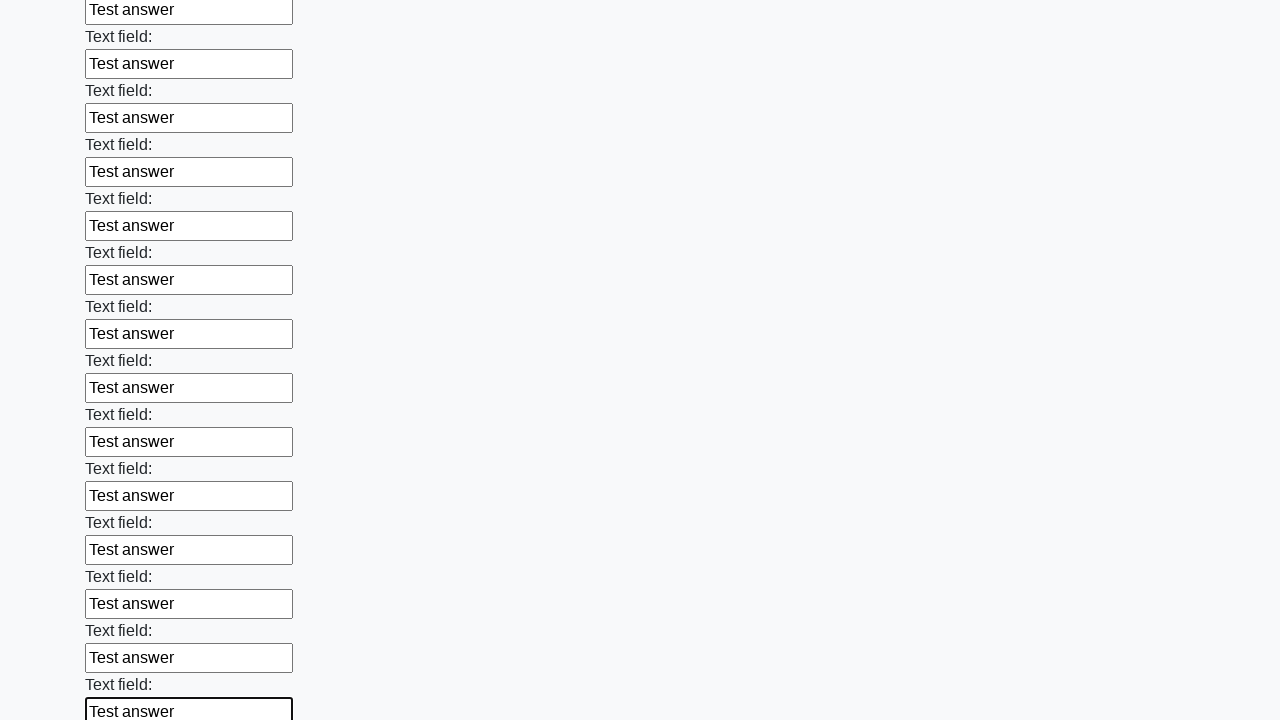

Filled input field with 'Test answer' on input >> nth=54
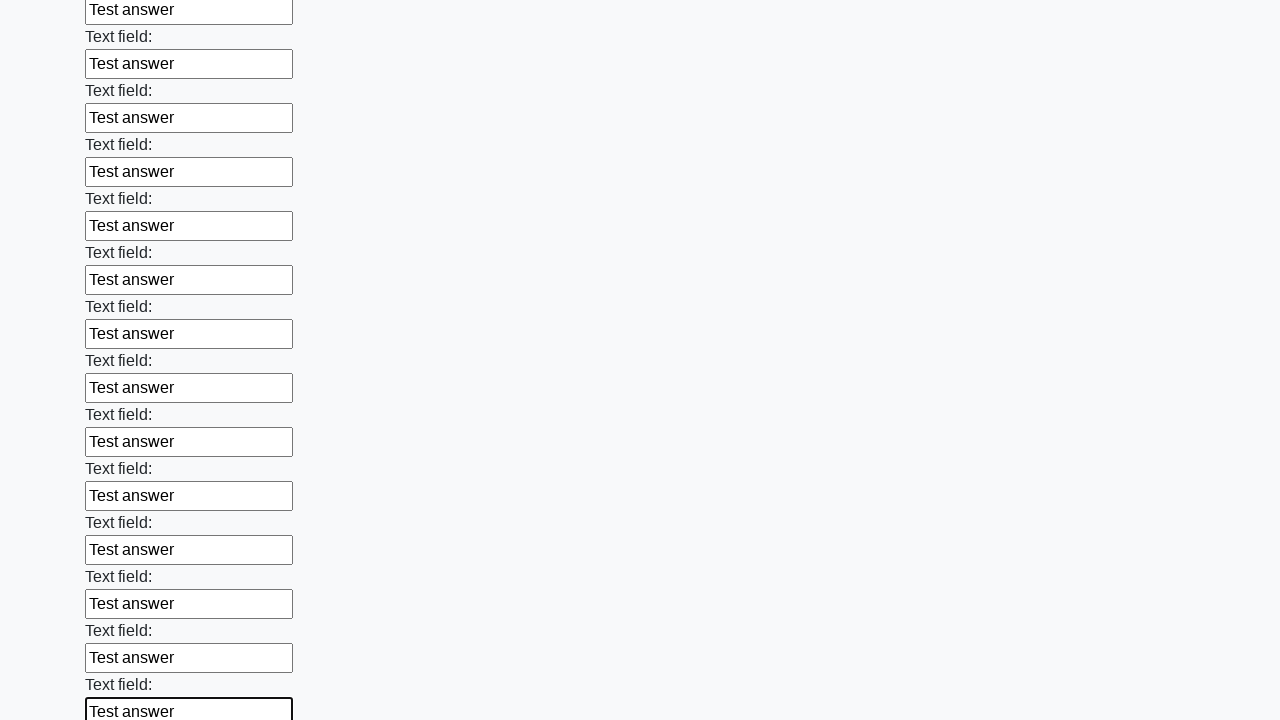

Filled input field with 'Test answer' on input >> nth=55
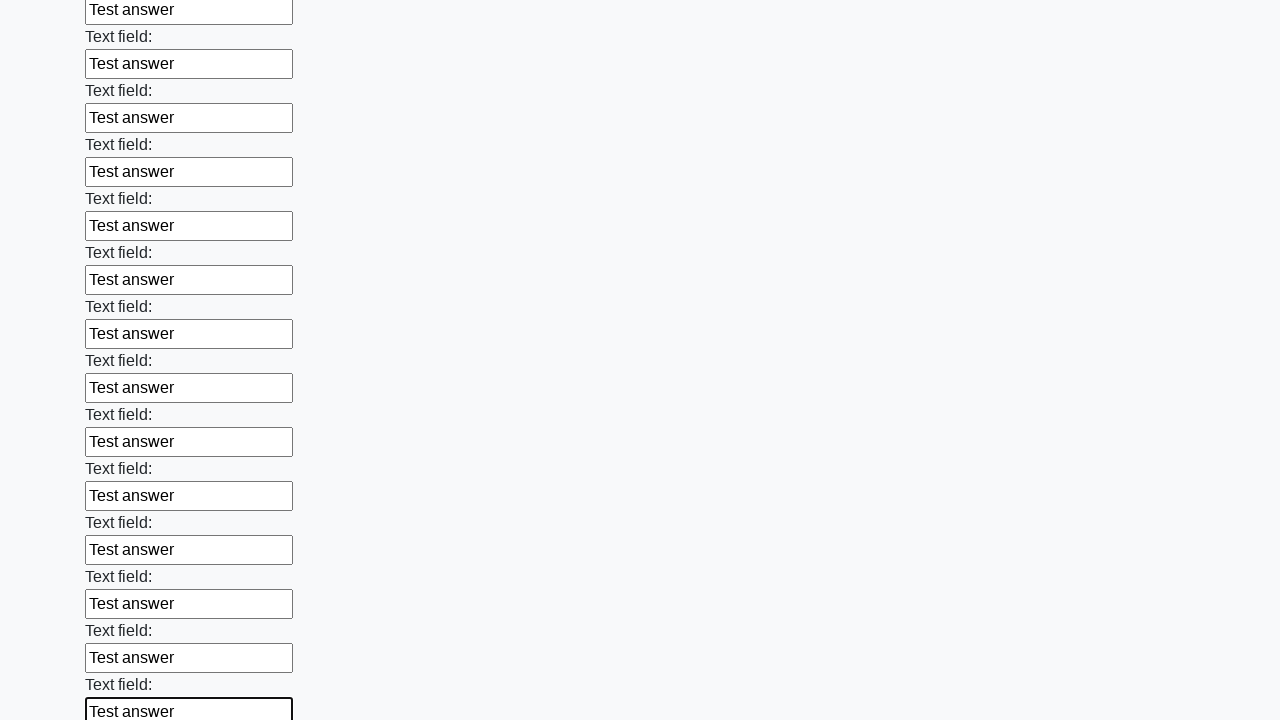

Filled input field with 'Test answer' on input >> nth=56
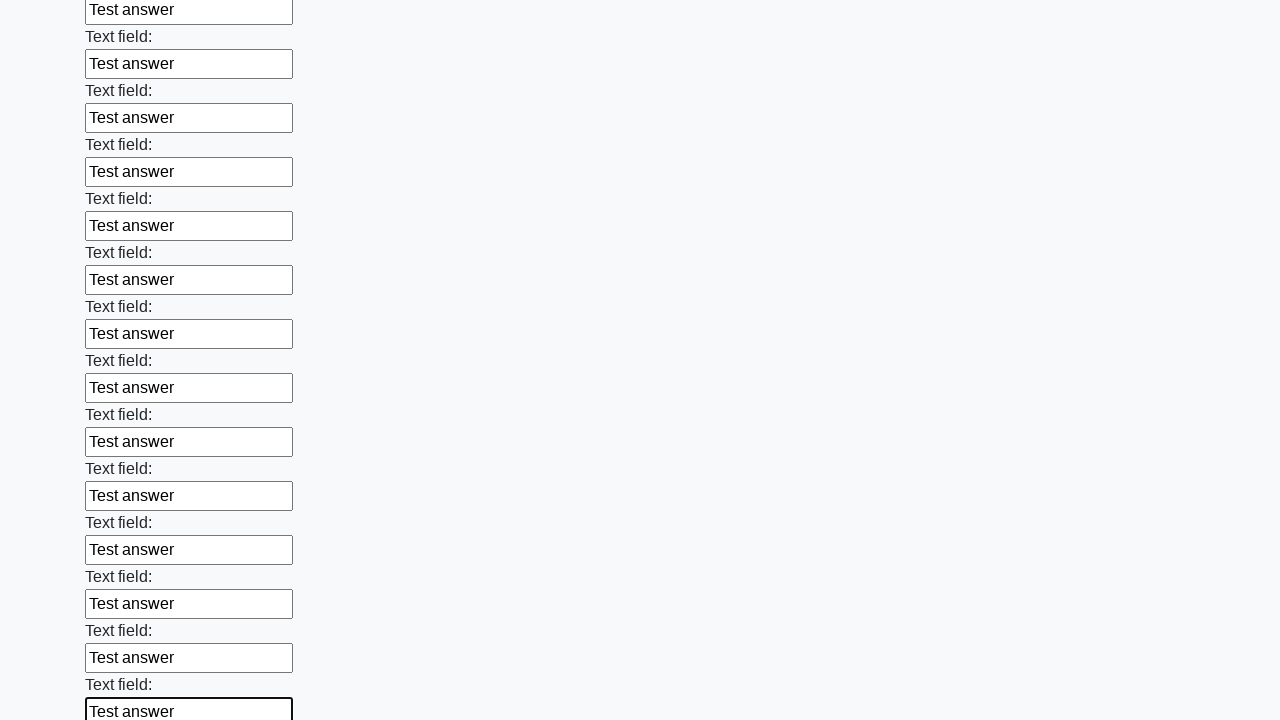

Filled input field with 'Test answer' on input >> nth=57
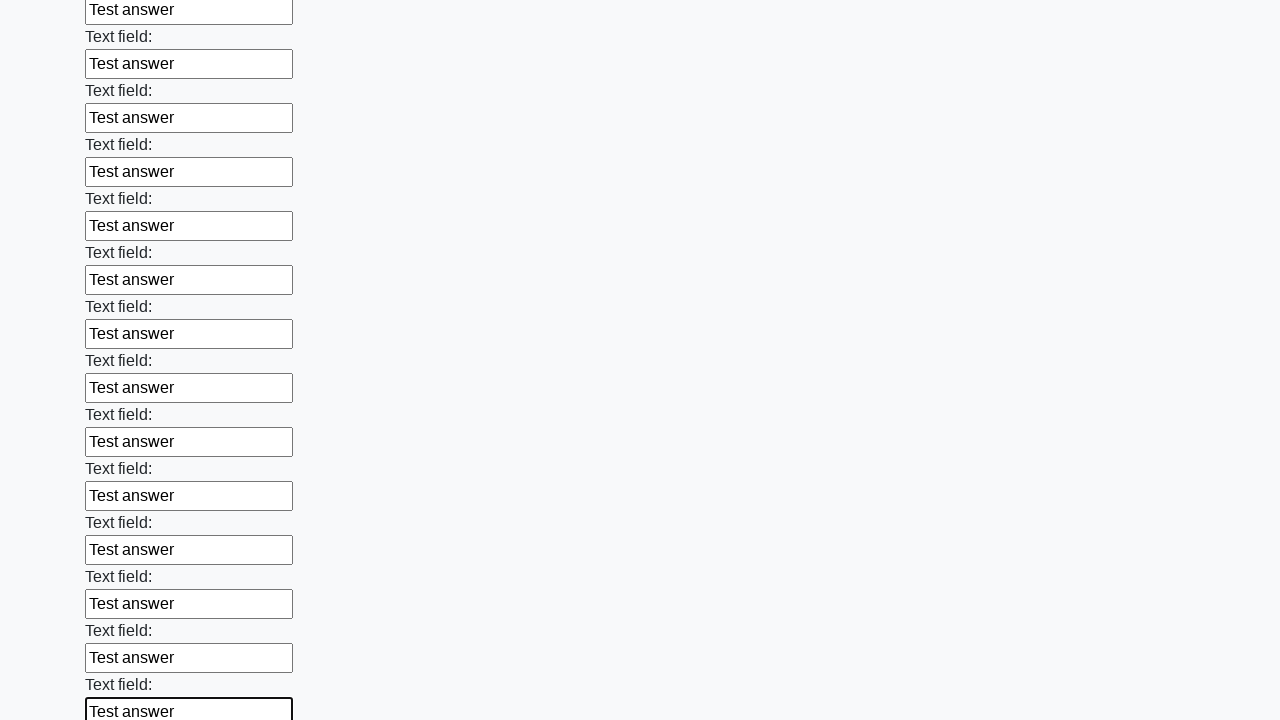

Filled input field with 'Test answer' on input >> nth=58
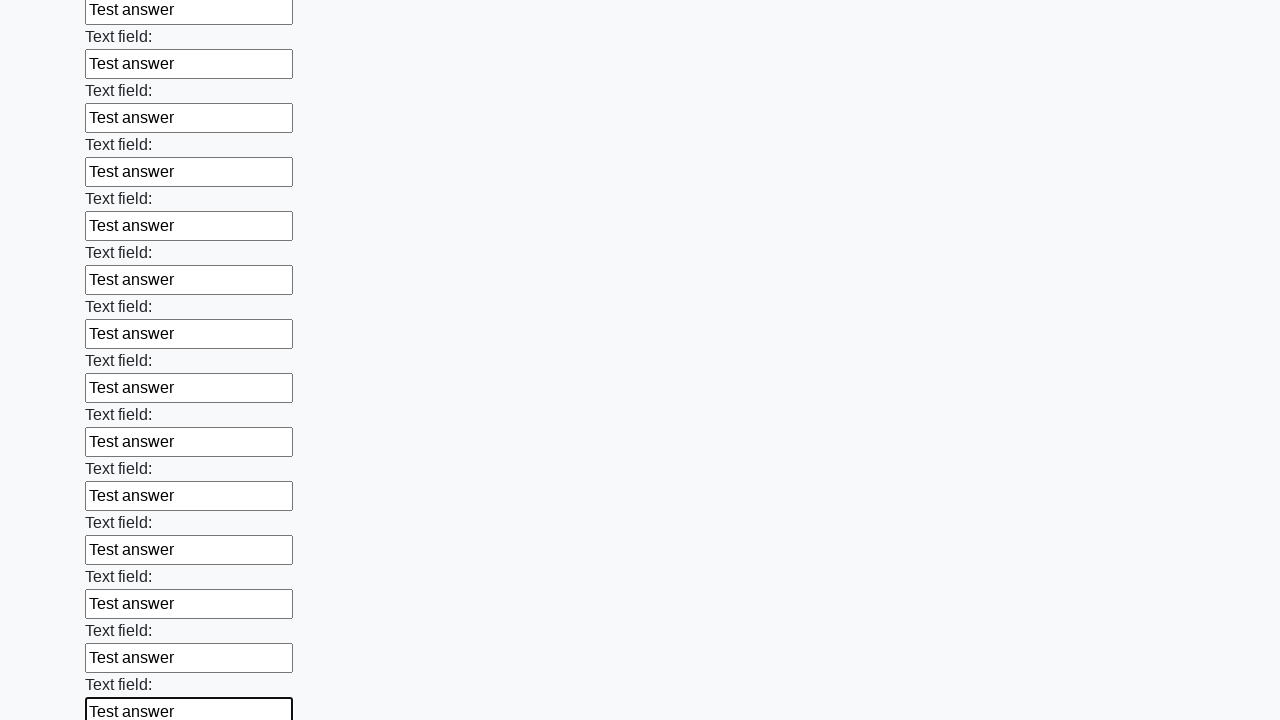

Filled input field with 'Test answer' on input >> nth=59
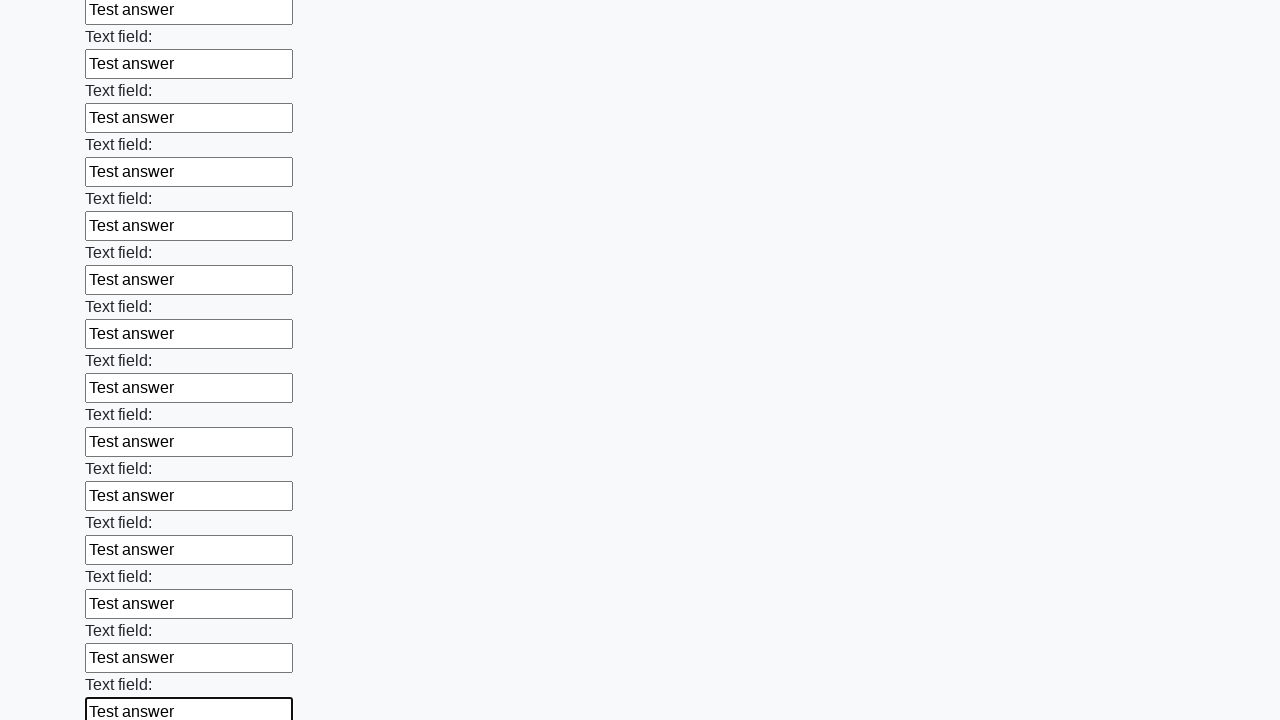

Filled input field with 'Test answer' on input >> nth=60
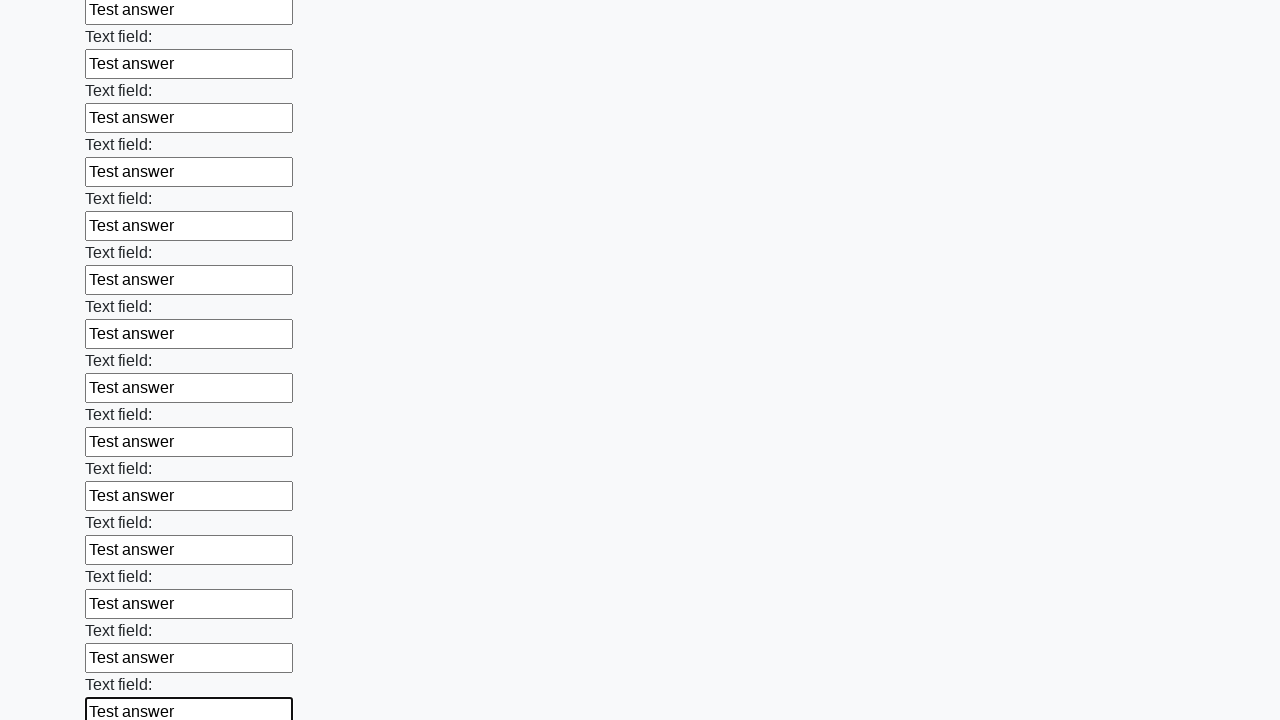

Filled input field with 'Test answer' on input >> nth=61
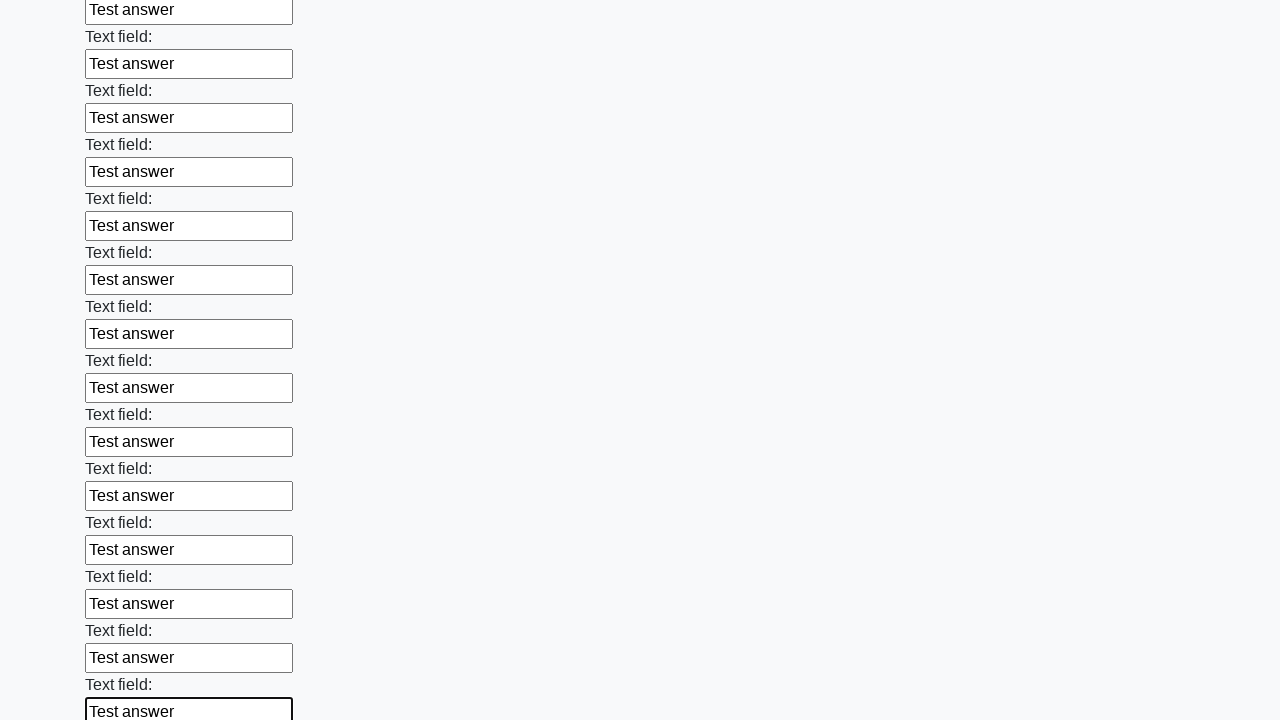

Filled input field with 'Test answer' on input >> nth=62
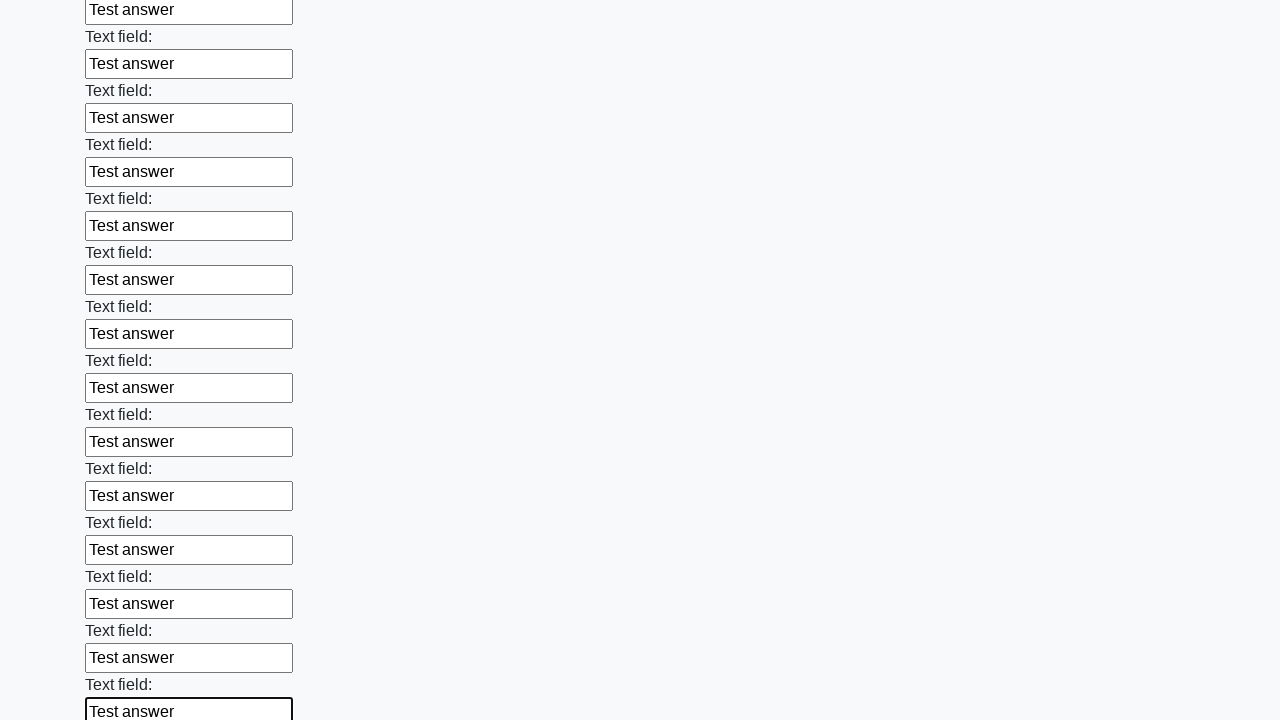

Filled input field with 'Test answer' on input >> nth=63
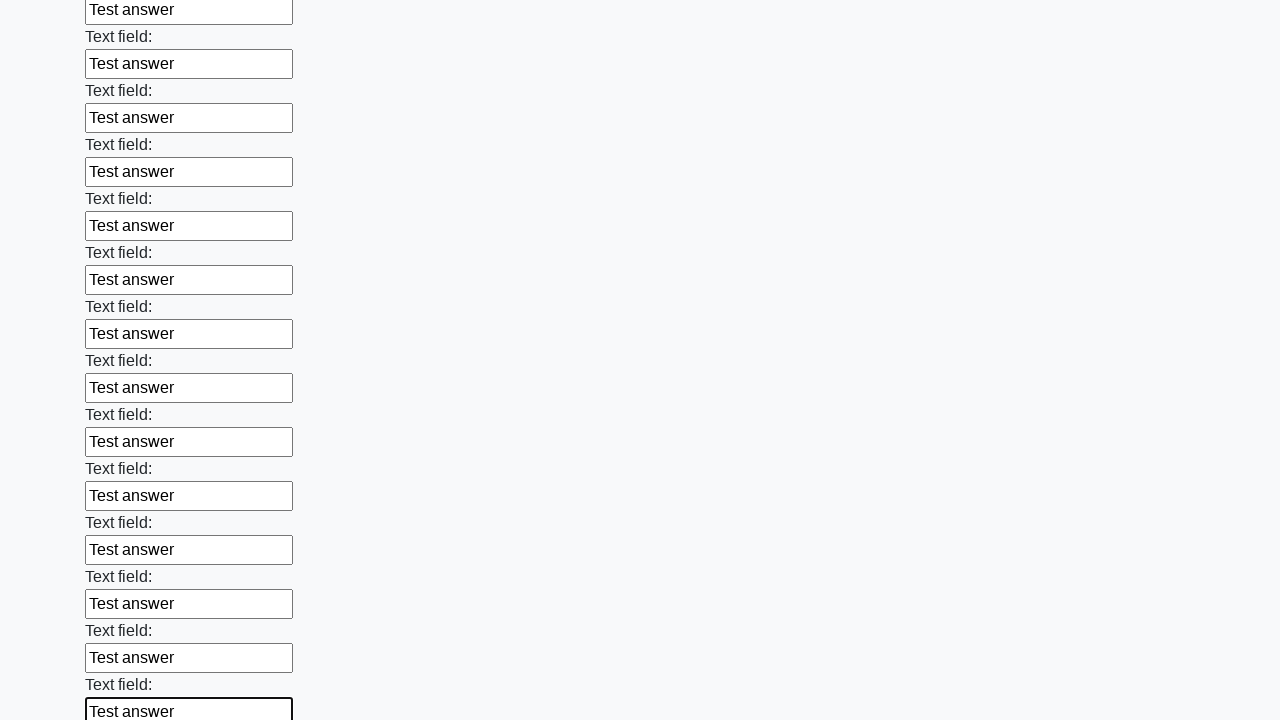

Filled input field with 'Test answer' on input >> nth=64
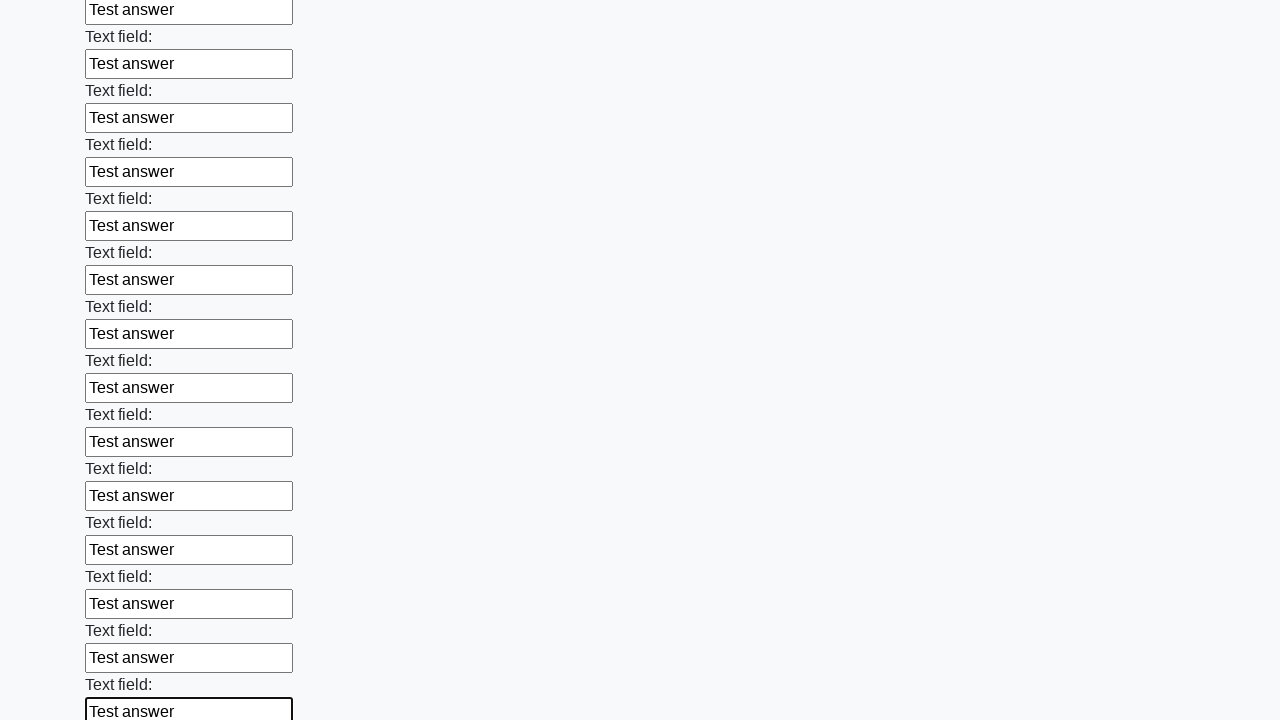

Filled input field with 'Test answer' on input >> nth=65
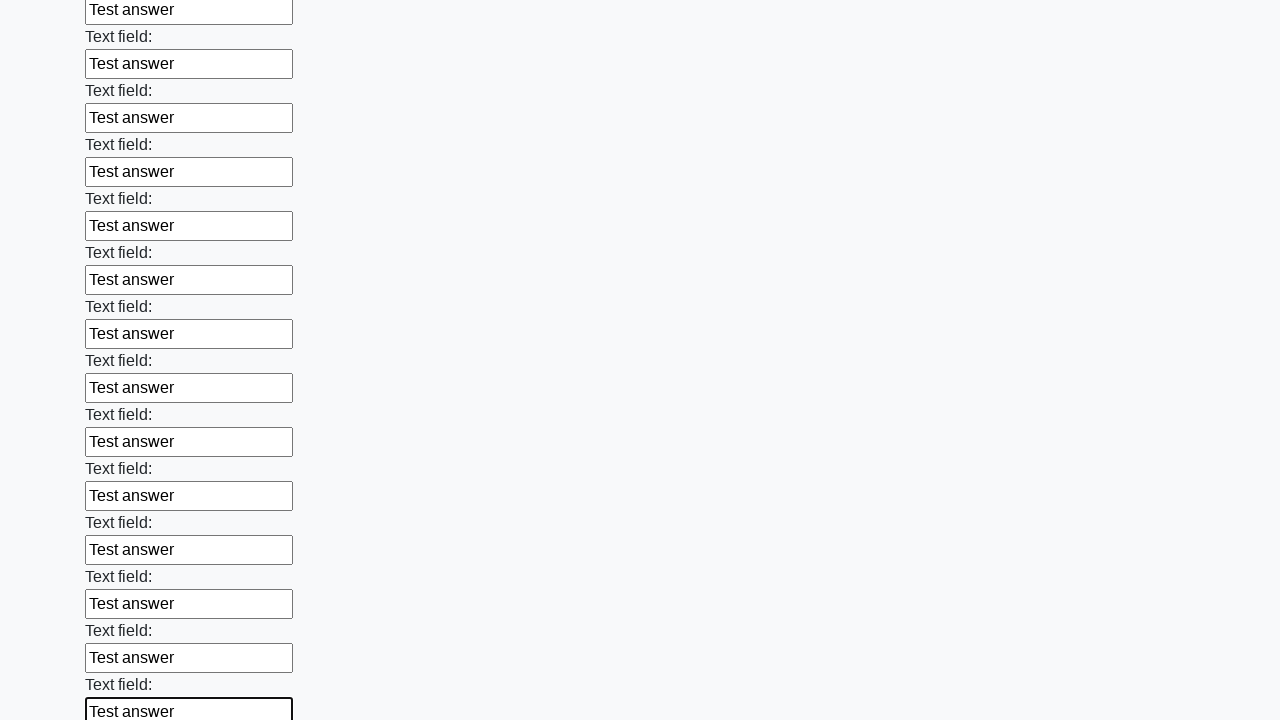

Filled input field with 'Test answer' on input >> nth=66
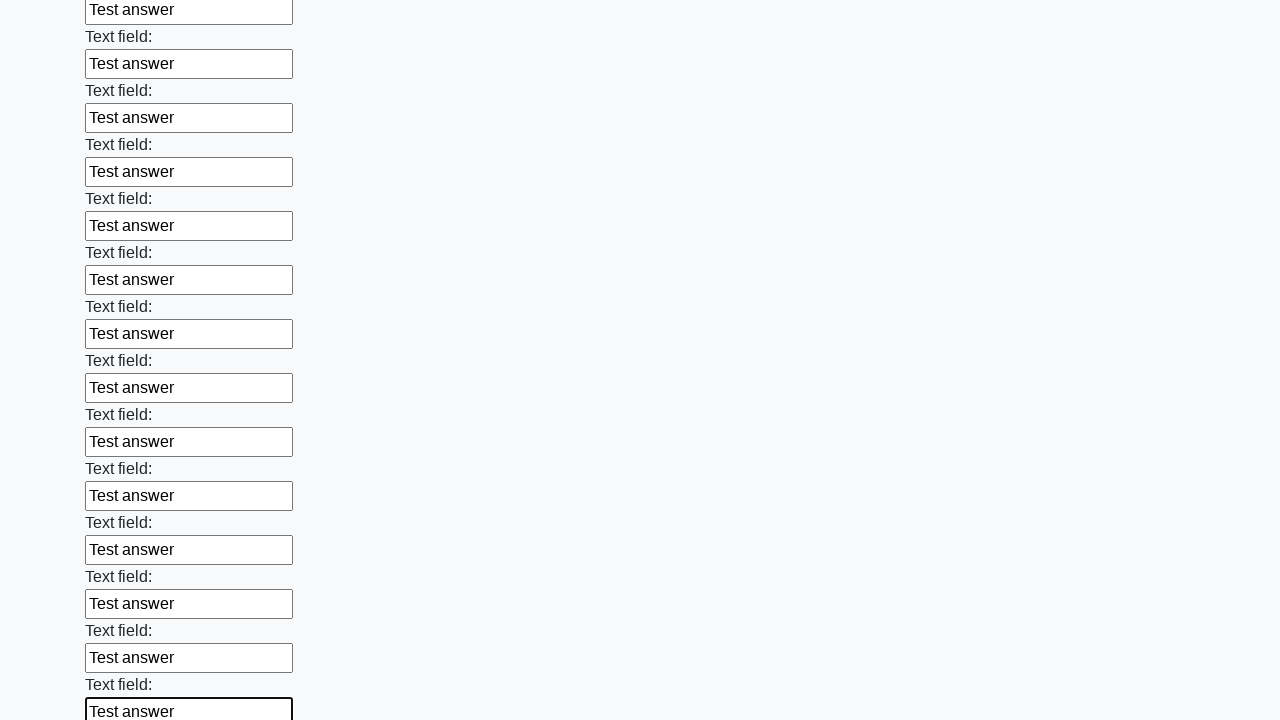

Filled input field with 'Test answer' on input >> nth=67
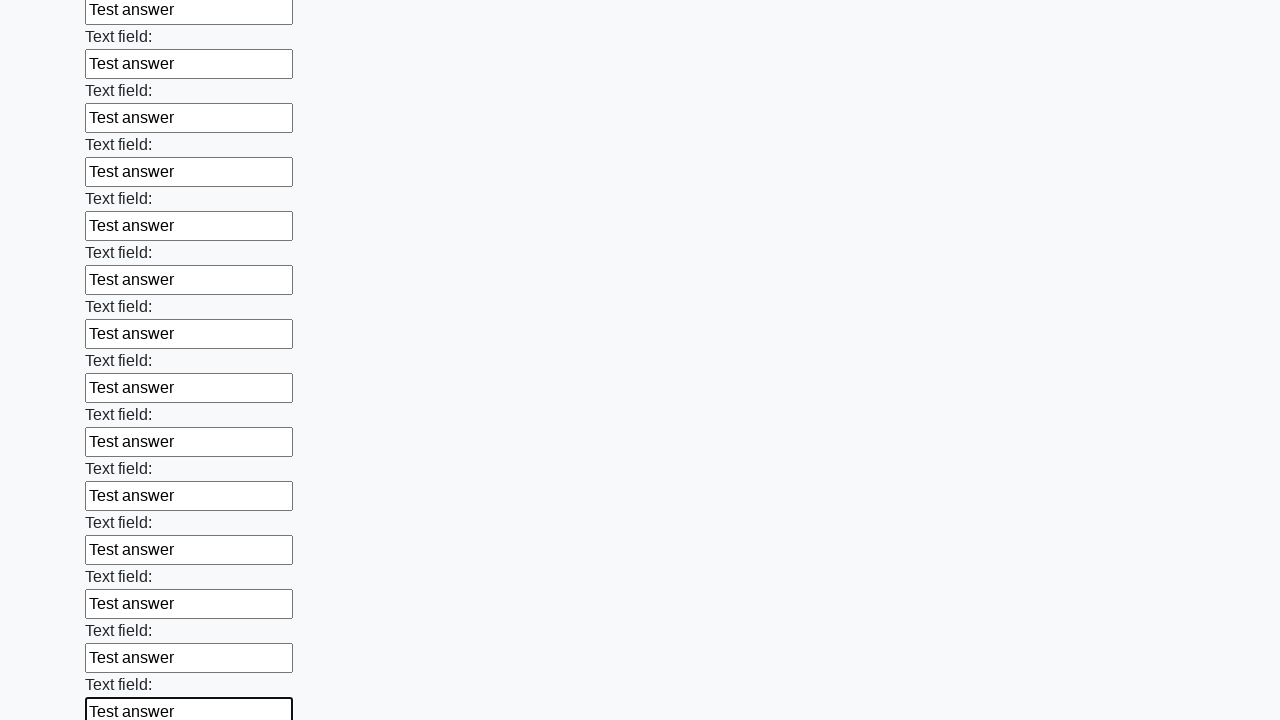

Filled input field with 'Test answer' on input >> nth=68
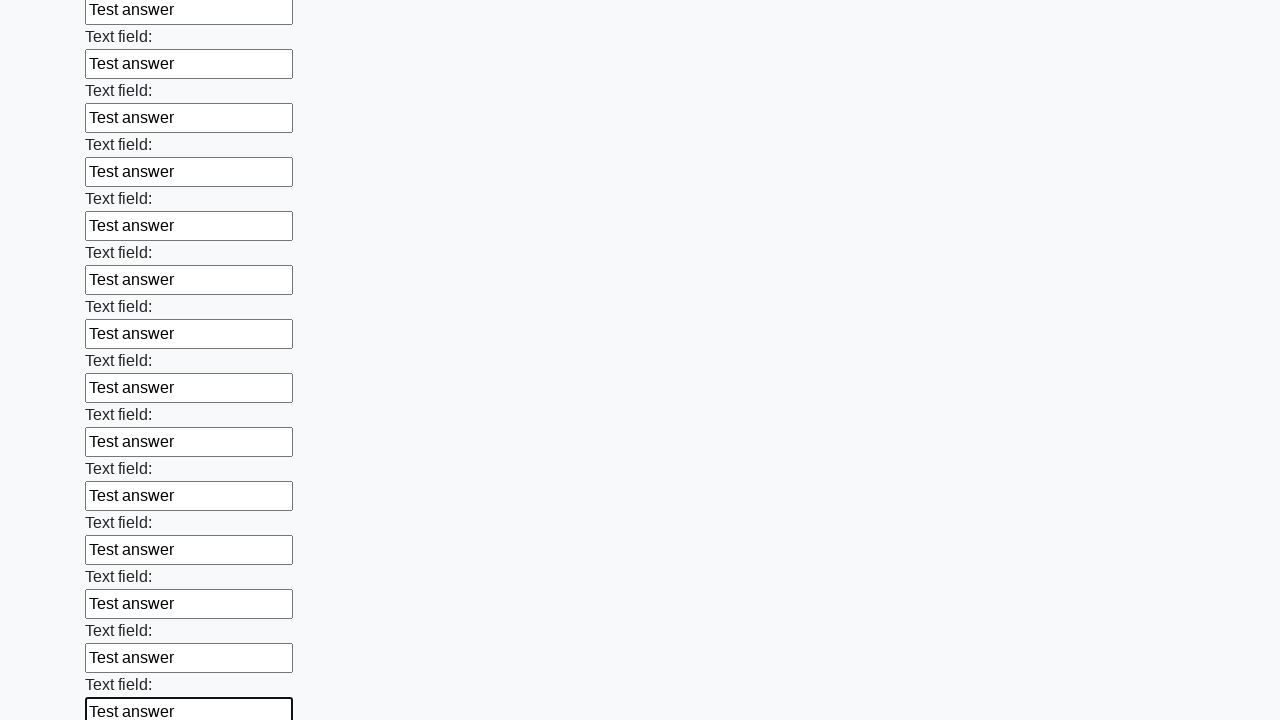

Filled input field with 'Test answer' on input >> nth=69
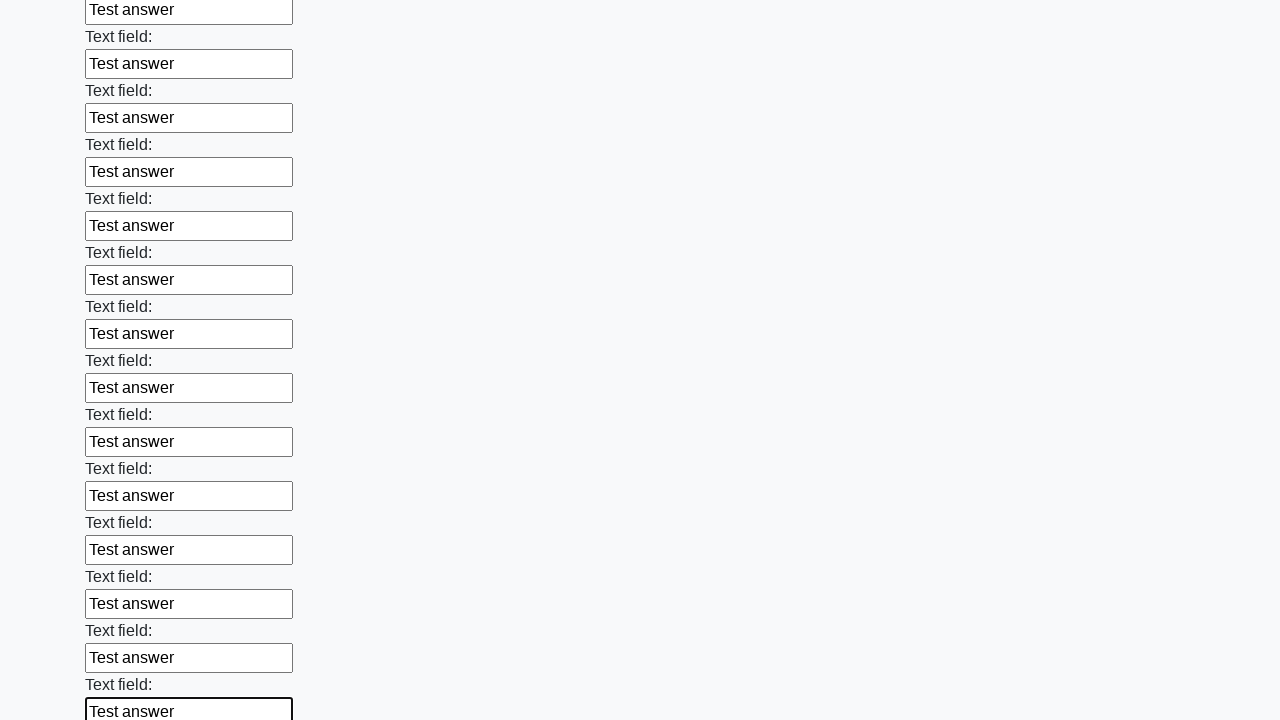

Filled input field with 'Test answer' on input >> nth=70
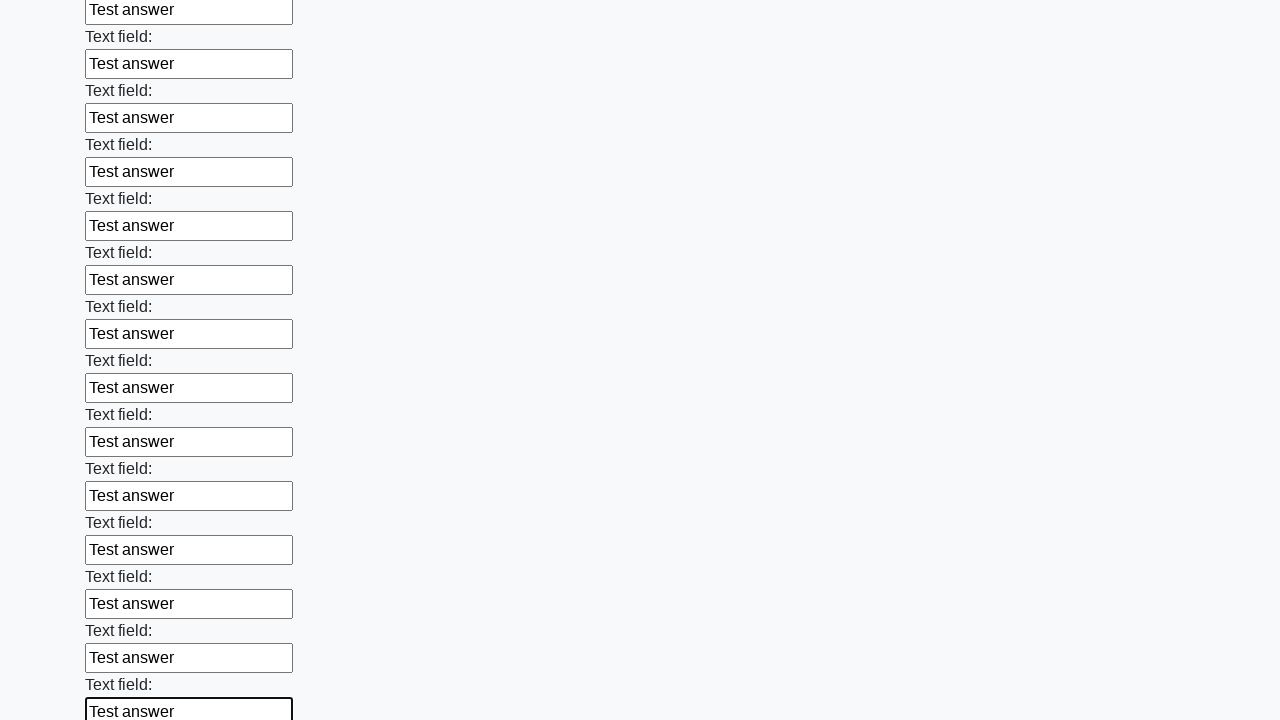

Filled input field with 'Test answer' on input >> nth=71
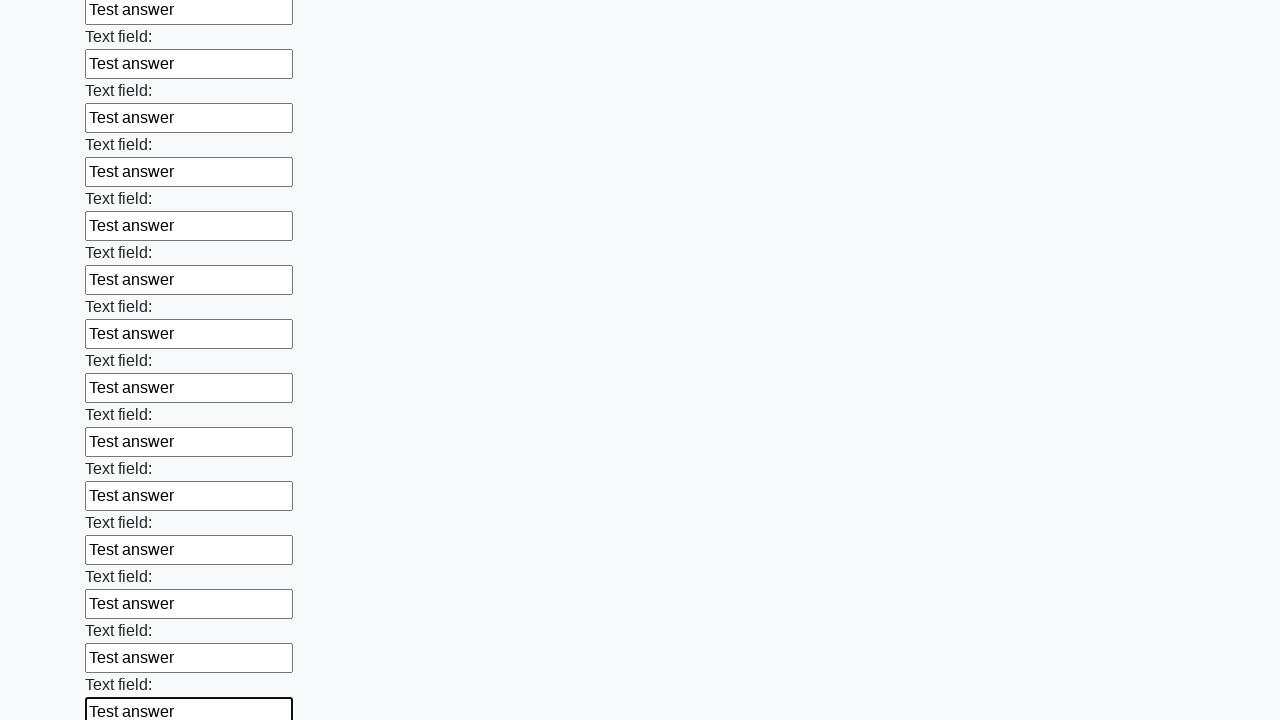

Filled input field with 'Test answer' on input >> nth=72
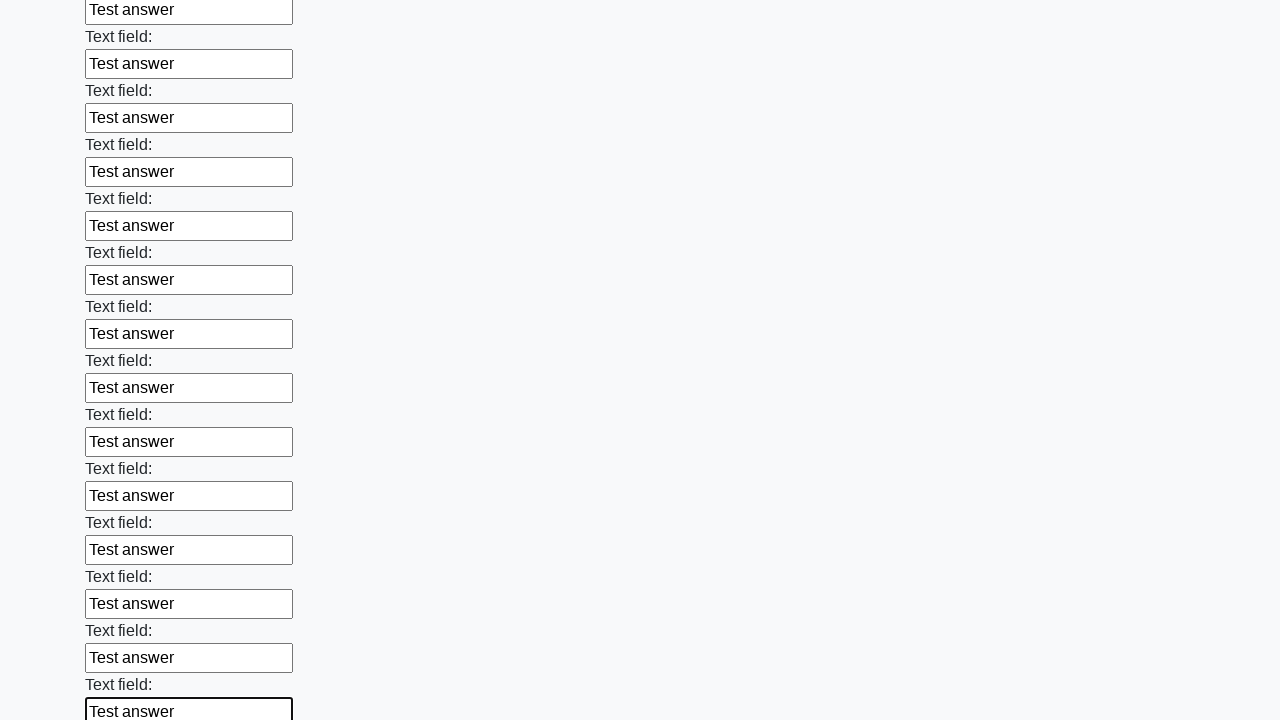

Filled input field with 'Test answer' on input >> nth=73
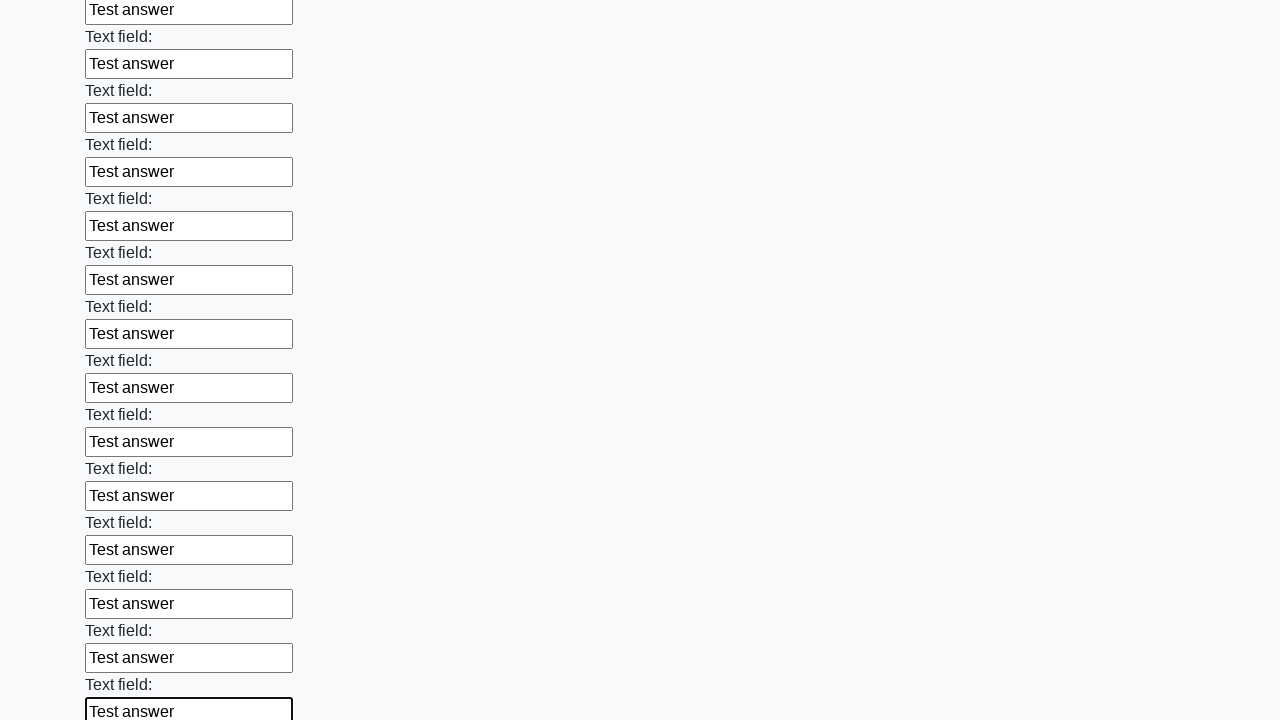

Filled input field with 'Test answer' on input >> nth=74
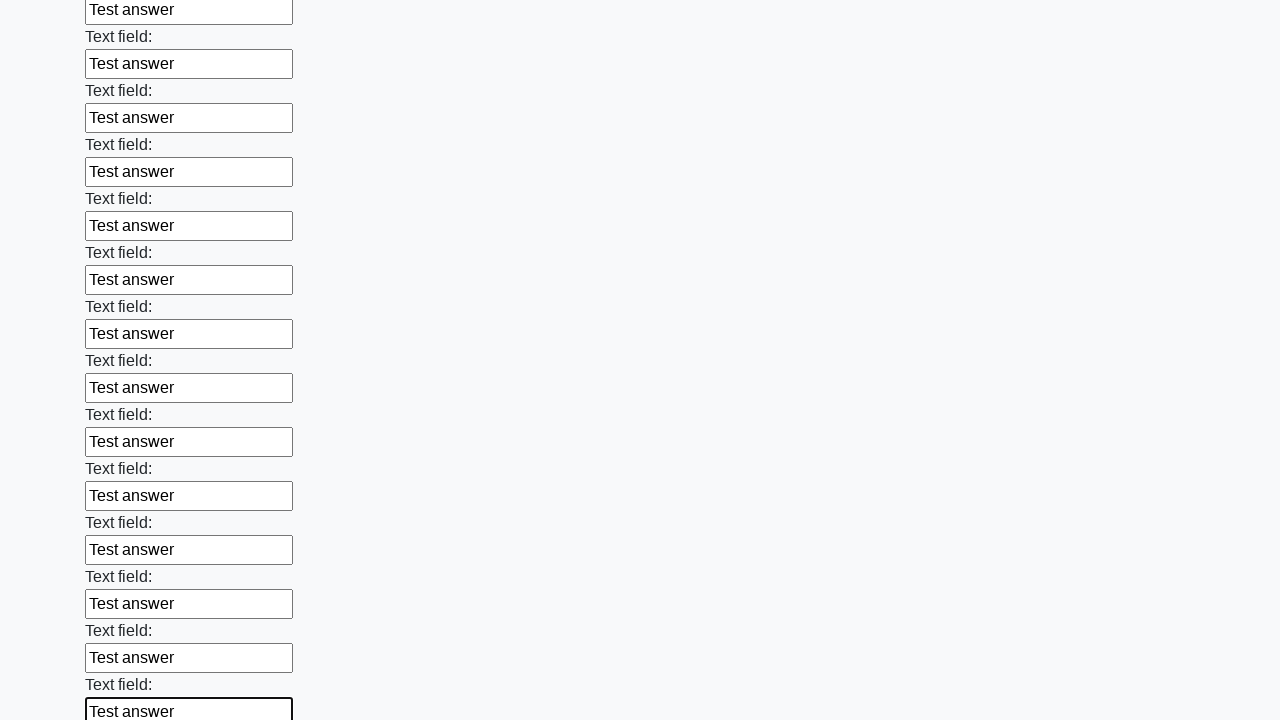

Filled input field with 'Test answer' on input >> nth=75
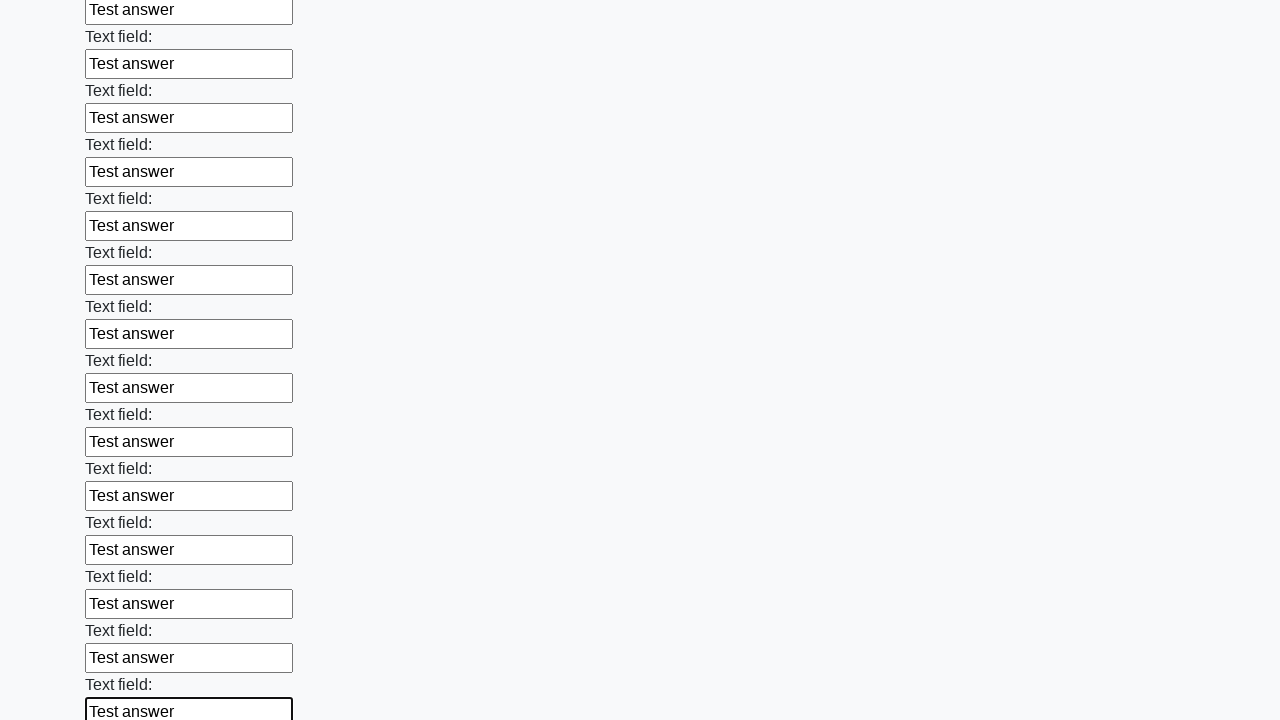

Filled input field with 'Test answer' on input >> nth=76
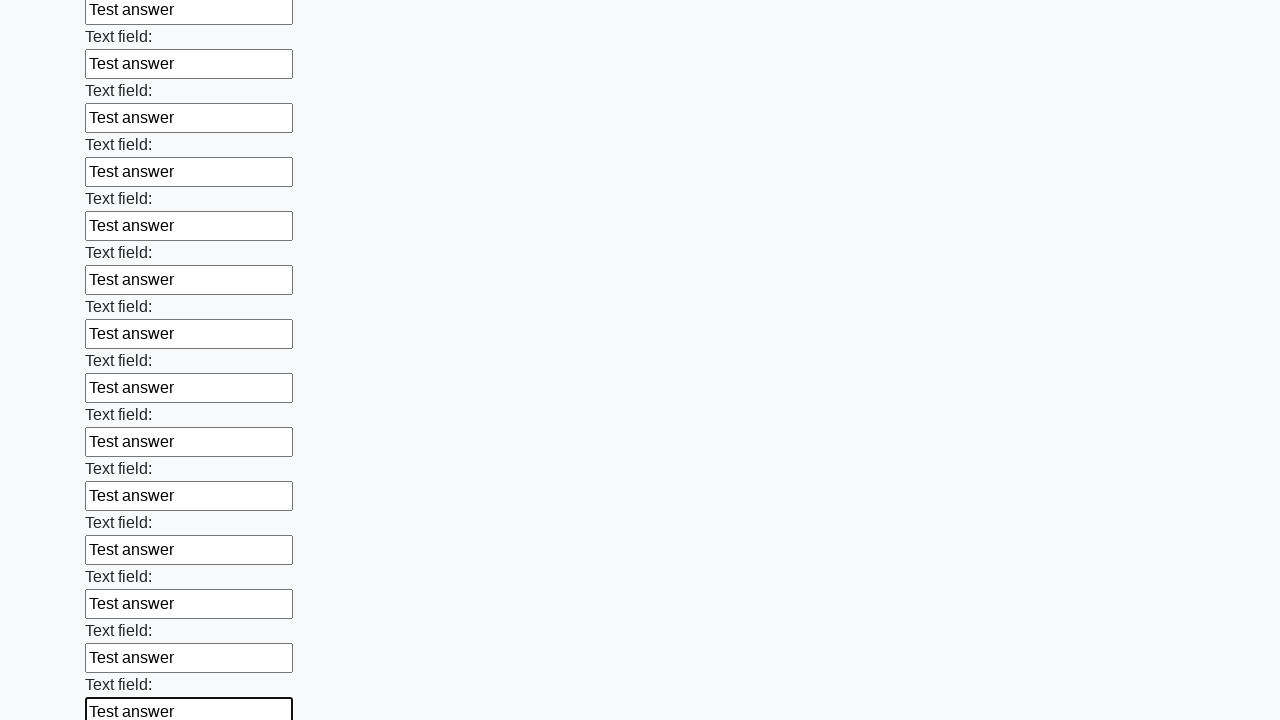

Filled input field with 'Test answer' on input >> nth=77
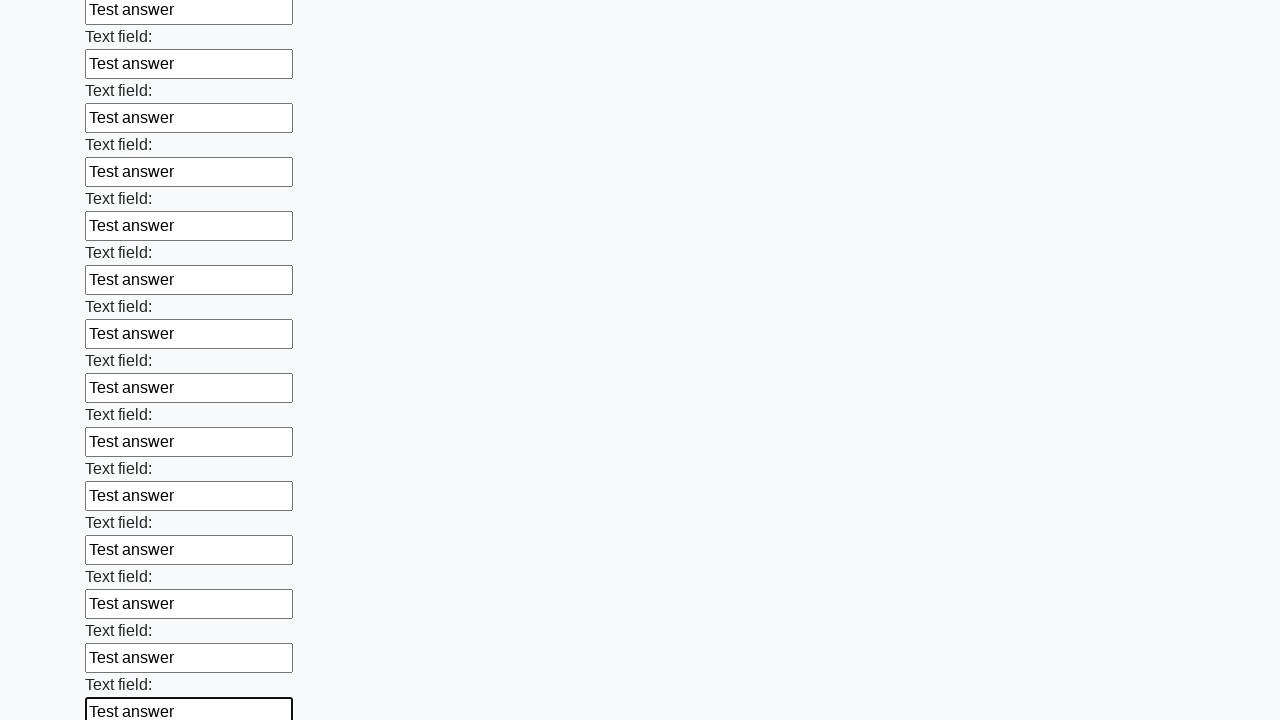

Filled input field with 'Test answer' on input >> nth=78
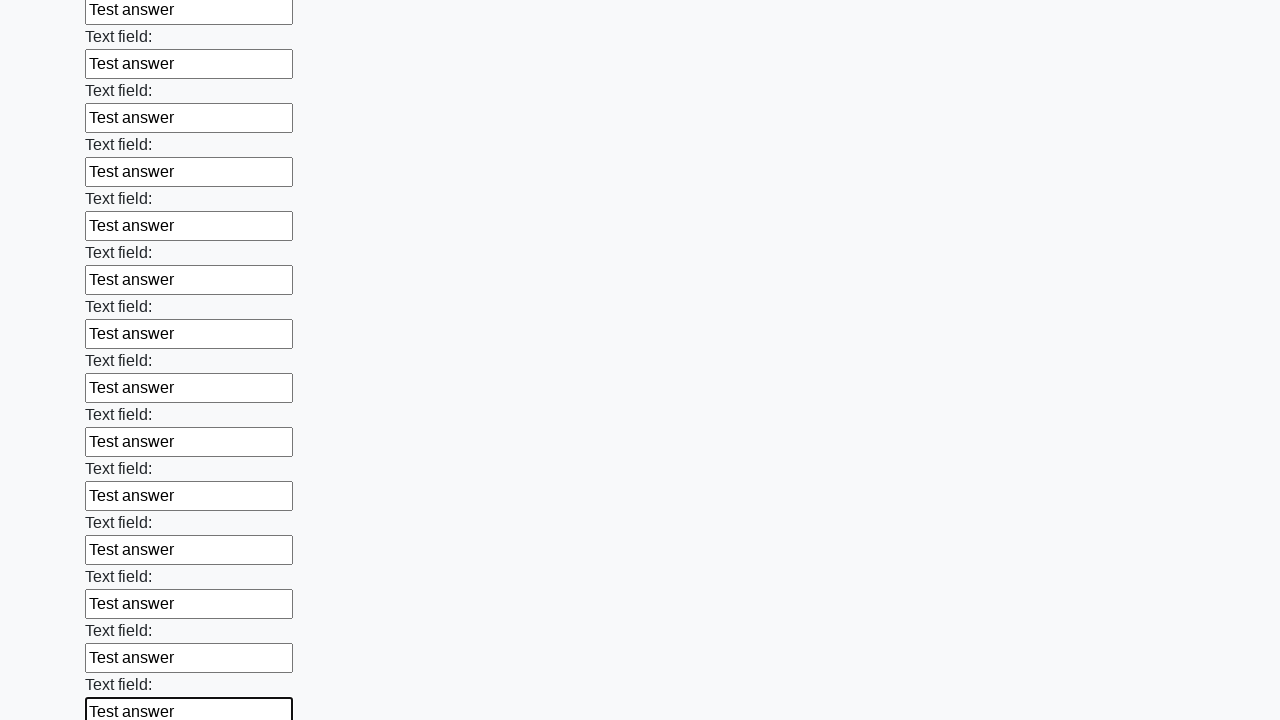

Filled input field with 'Test answer' on input >> nth=79
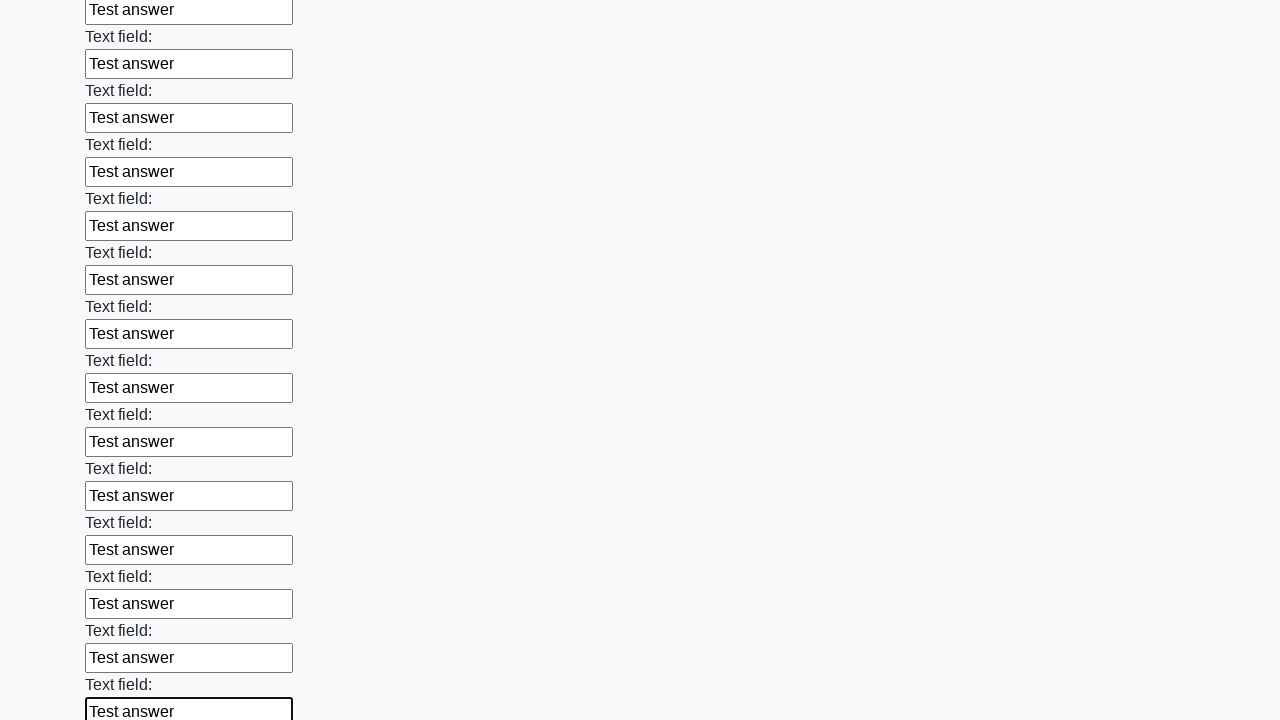

Filled input field with 'Test answer' on input >> nth=80
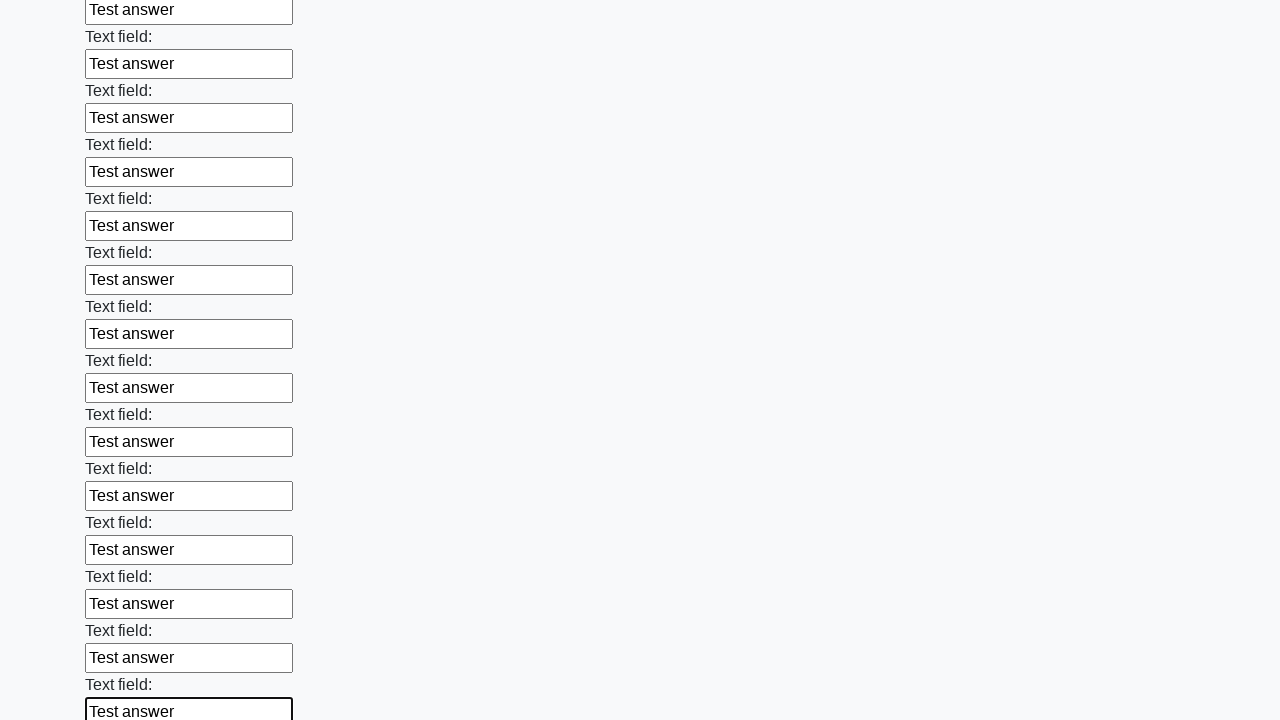

Filled input field with 'Test answer' on input >> nth=81
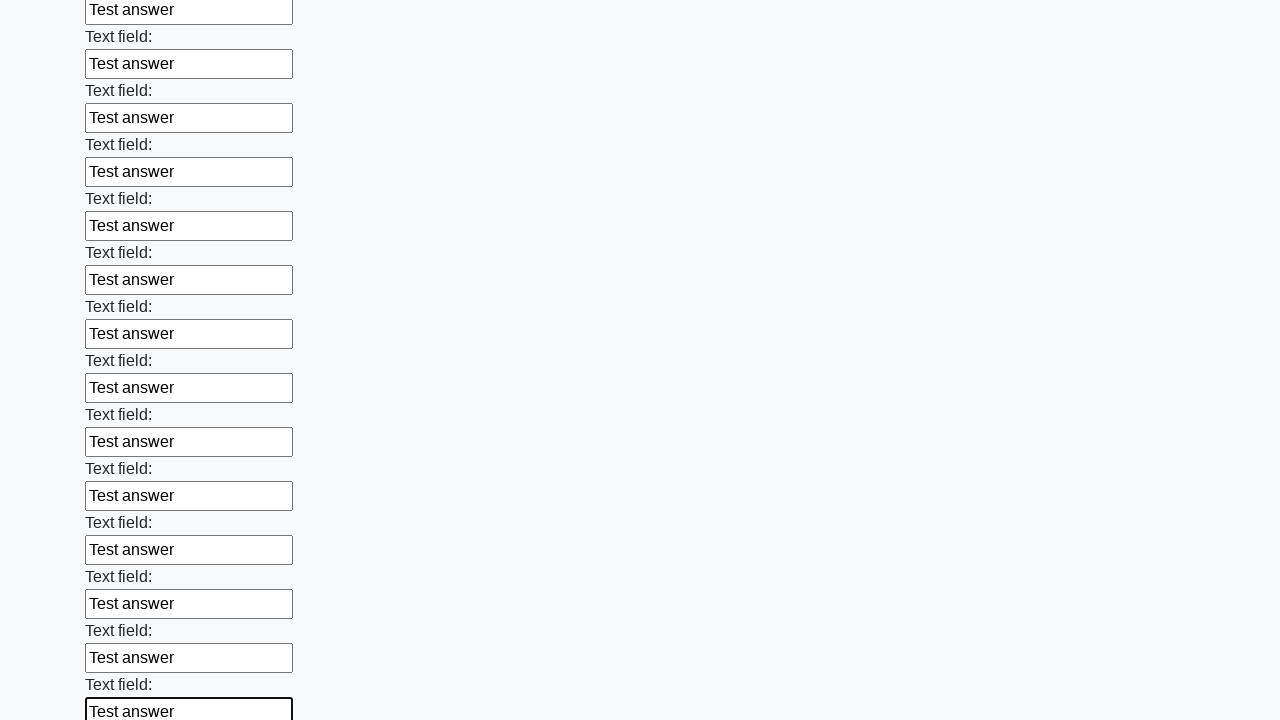

Filled input field with 'Test answer' on input >> nth=82
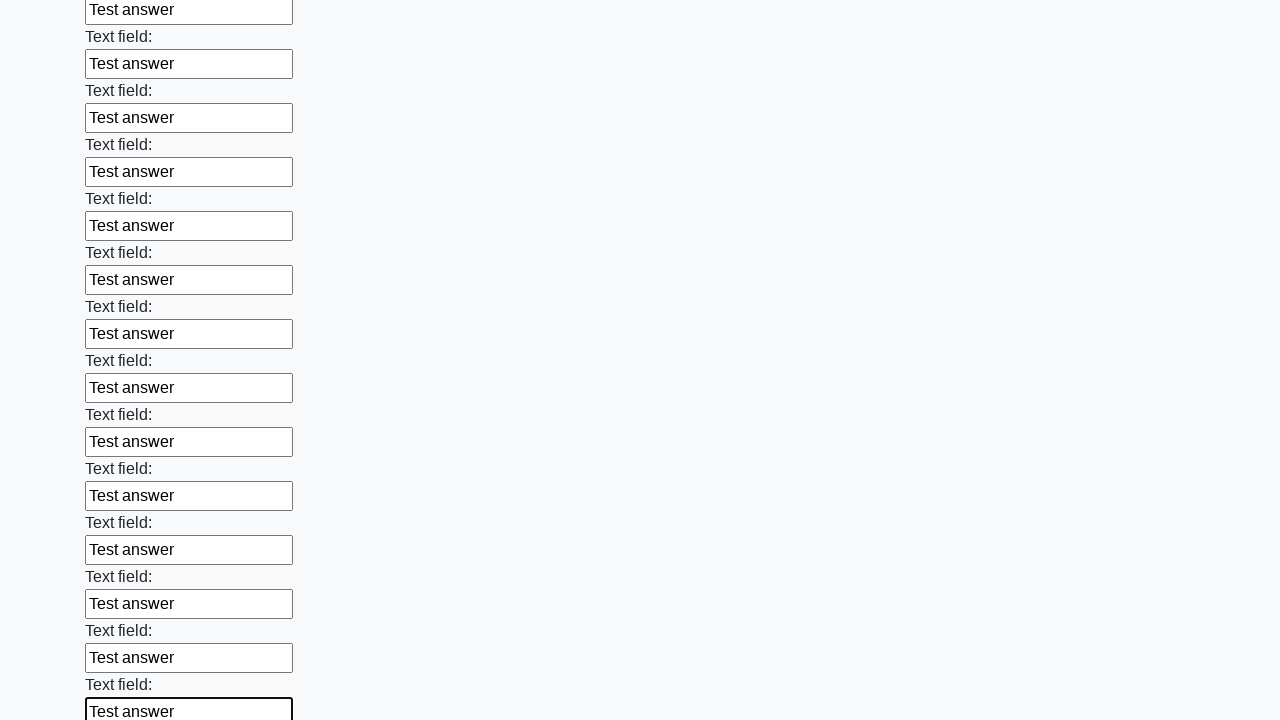

Filled input field with 'Test answer' on input >> nth=83
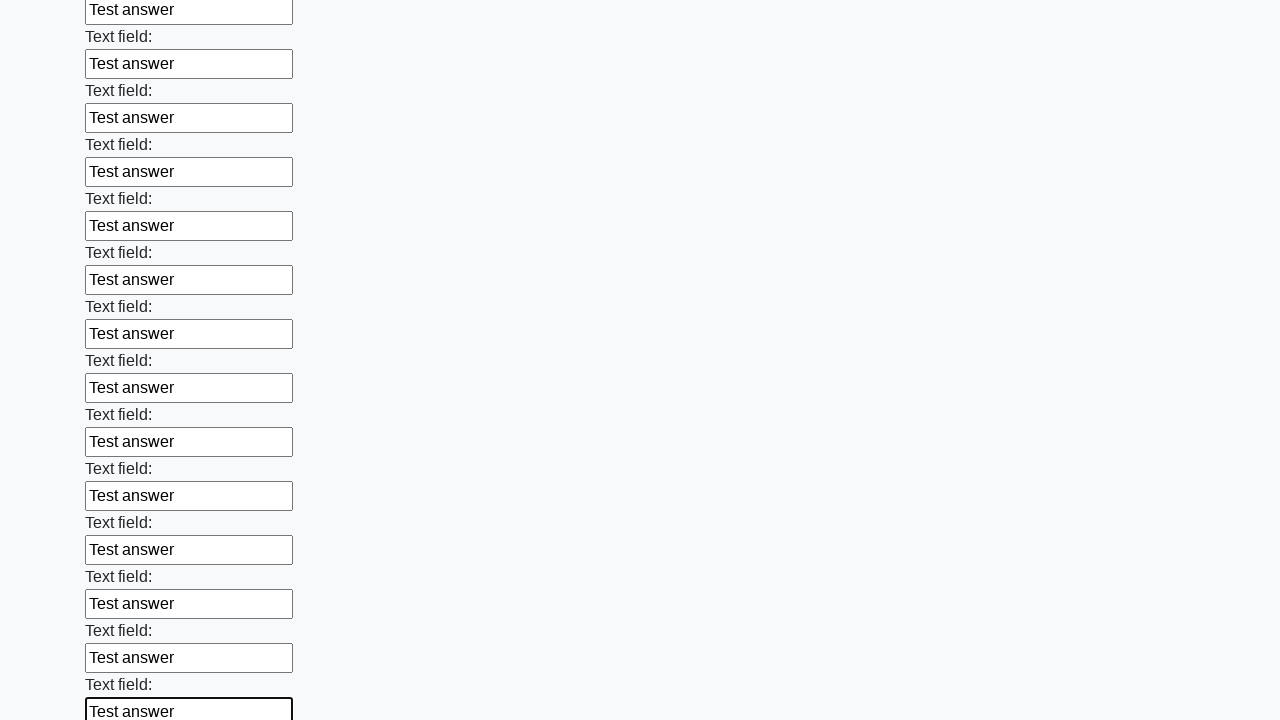

Filled input field with 'Test answer' on input >> nth=84
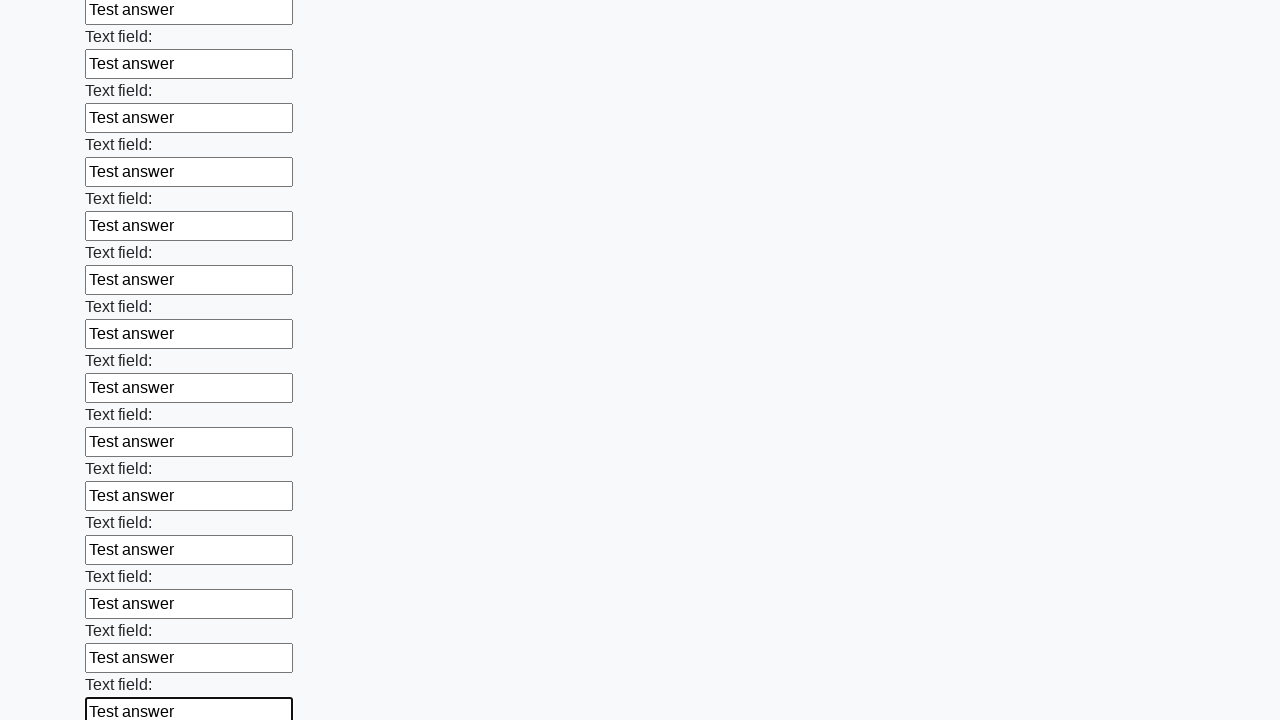

Filled input field with 'Test answer' on input >> nth=85
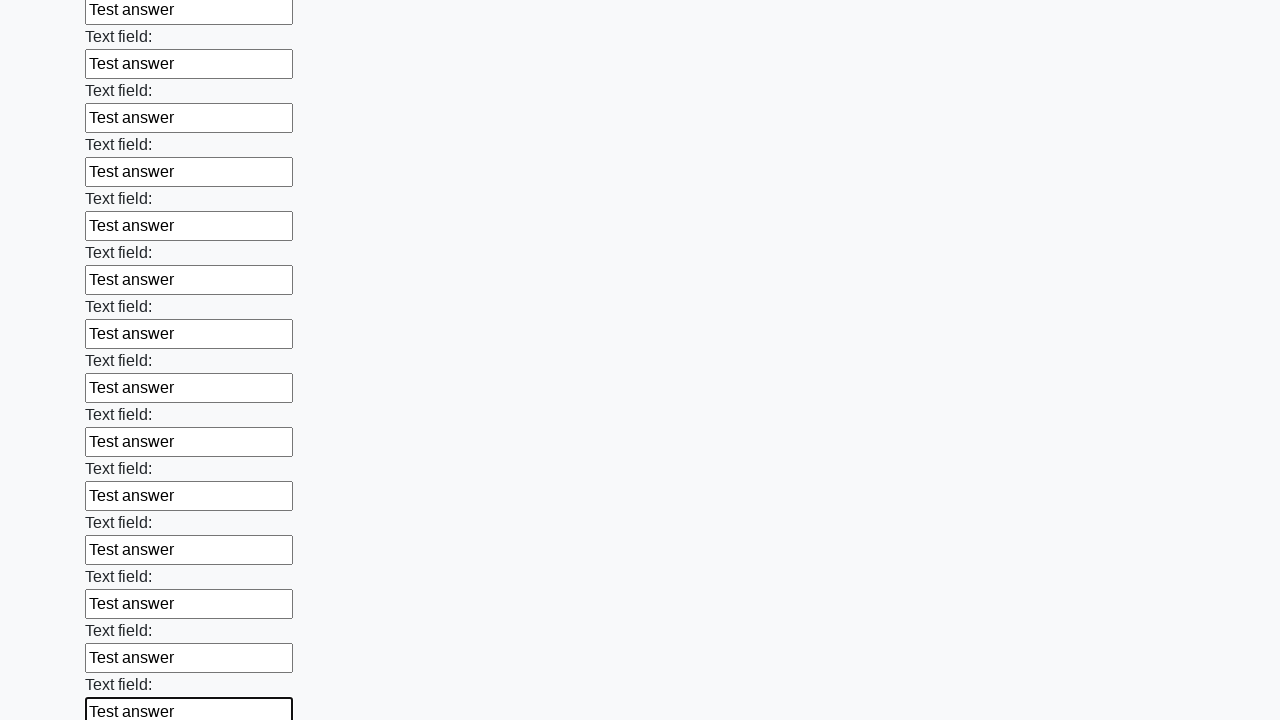

Filled input field with 'Test answer' on input >> nth=86
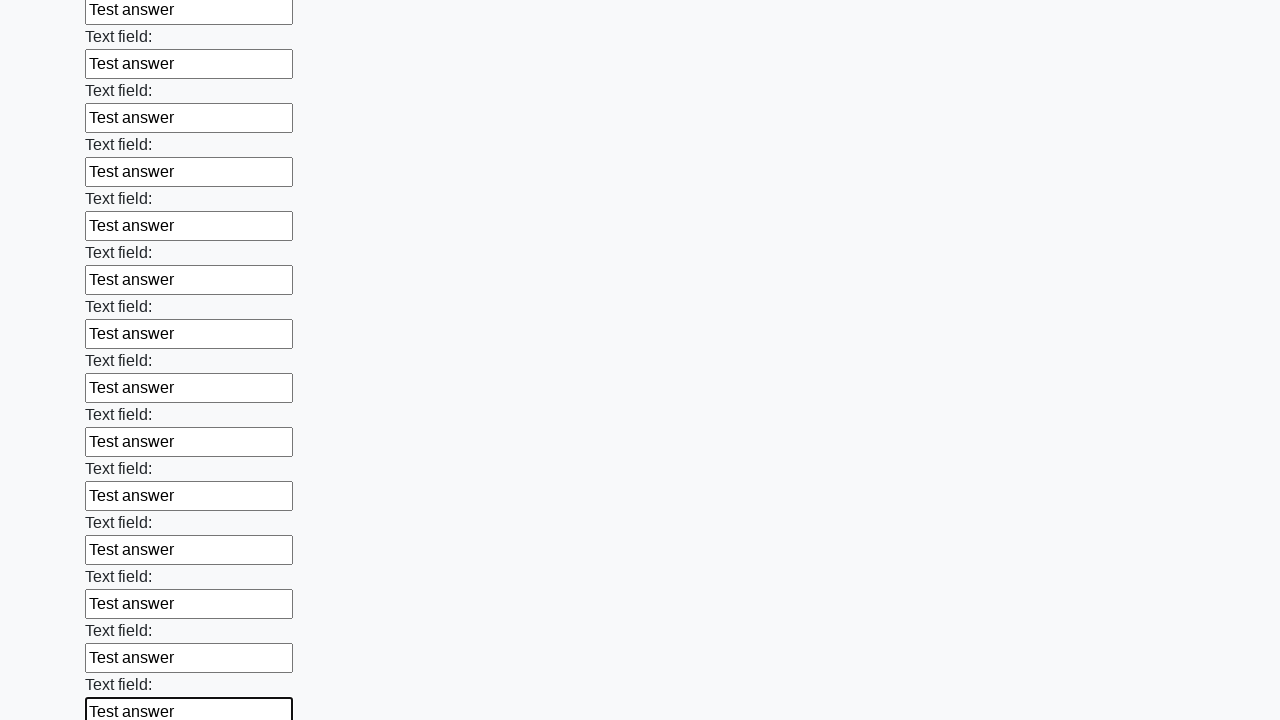

Filled input field with 'Test answer' on input >> nth=87
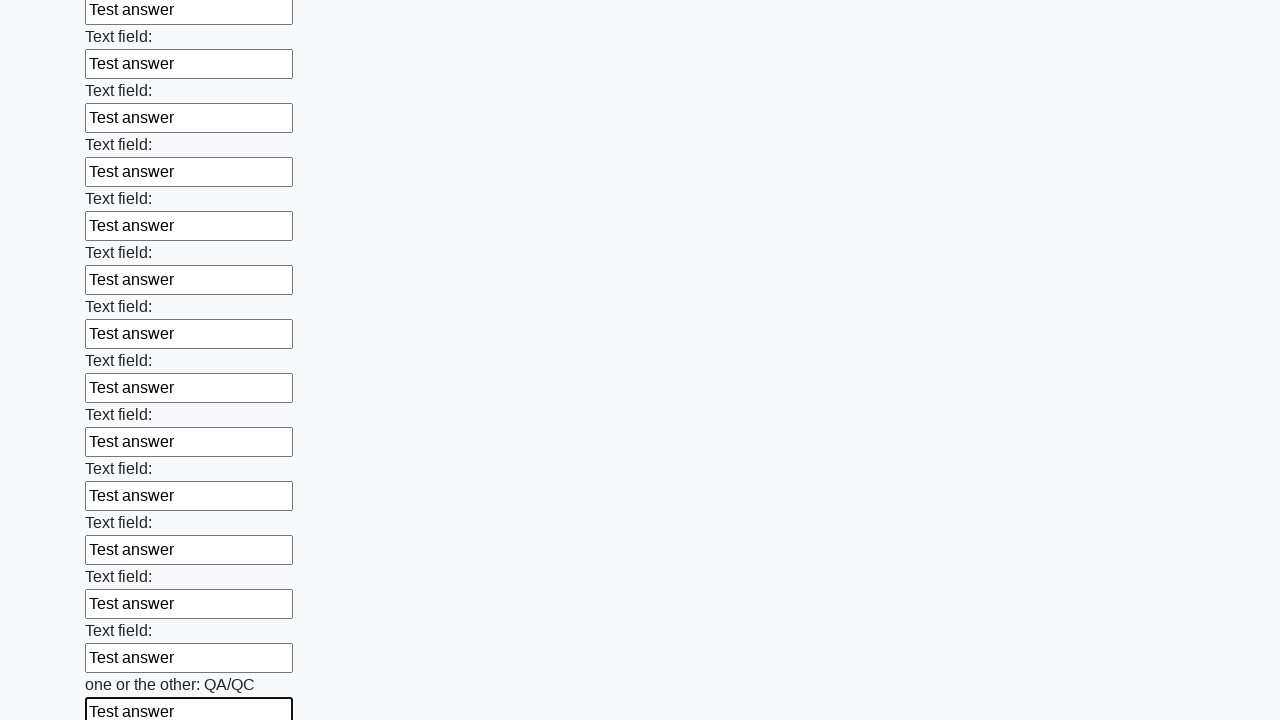

Filled input field with 'Test answer' on input >> nth=88
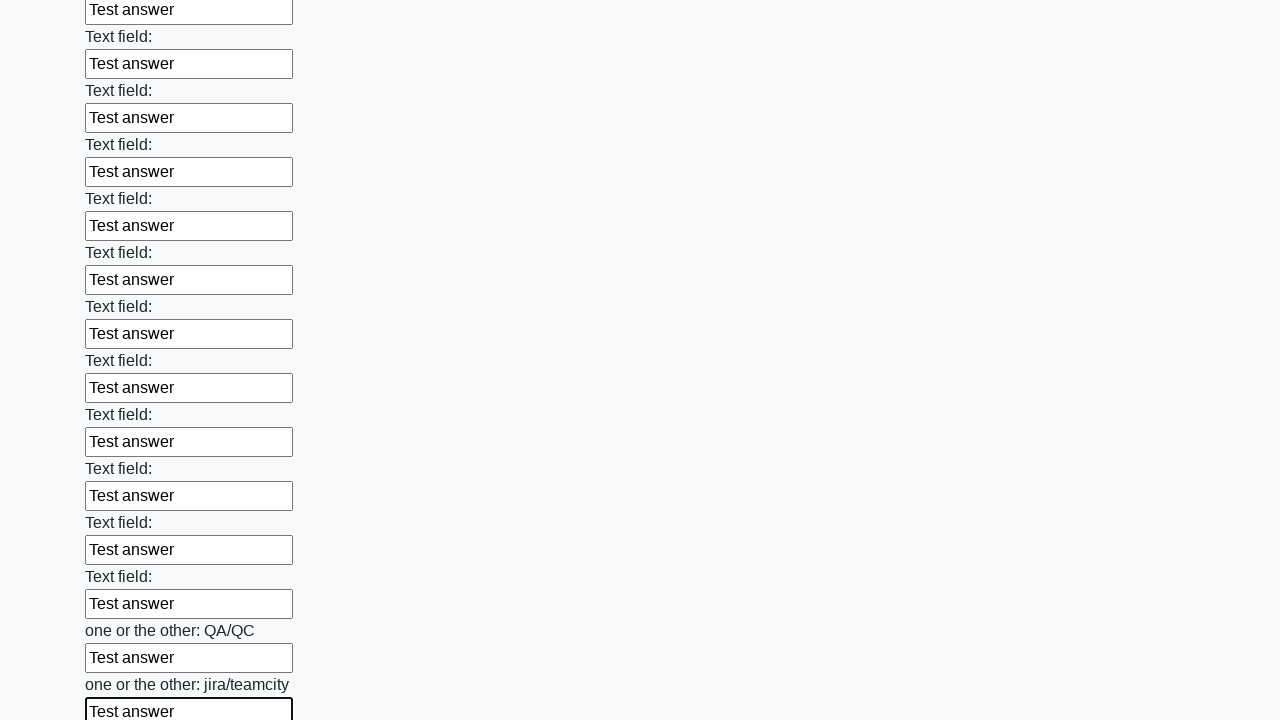

Filled input field with 'Test answer' on input >> nth=89
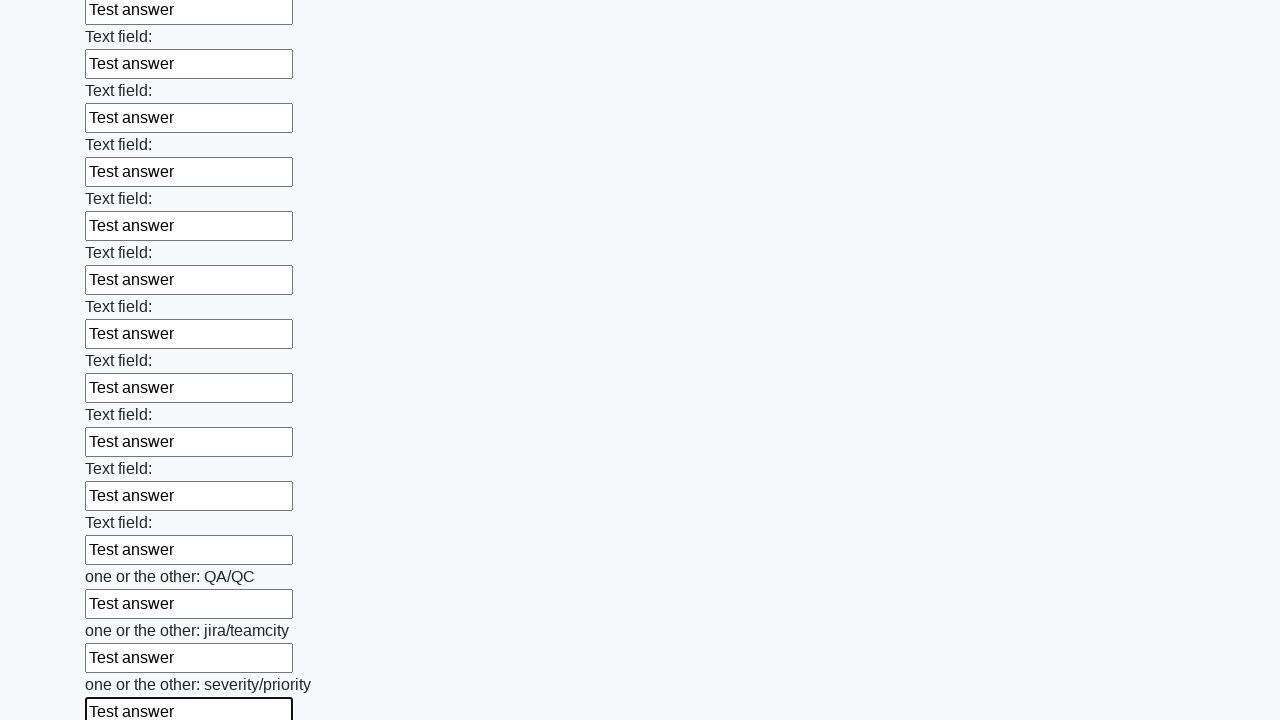

Filled input field with 'Test answer' on input >> nth=90
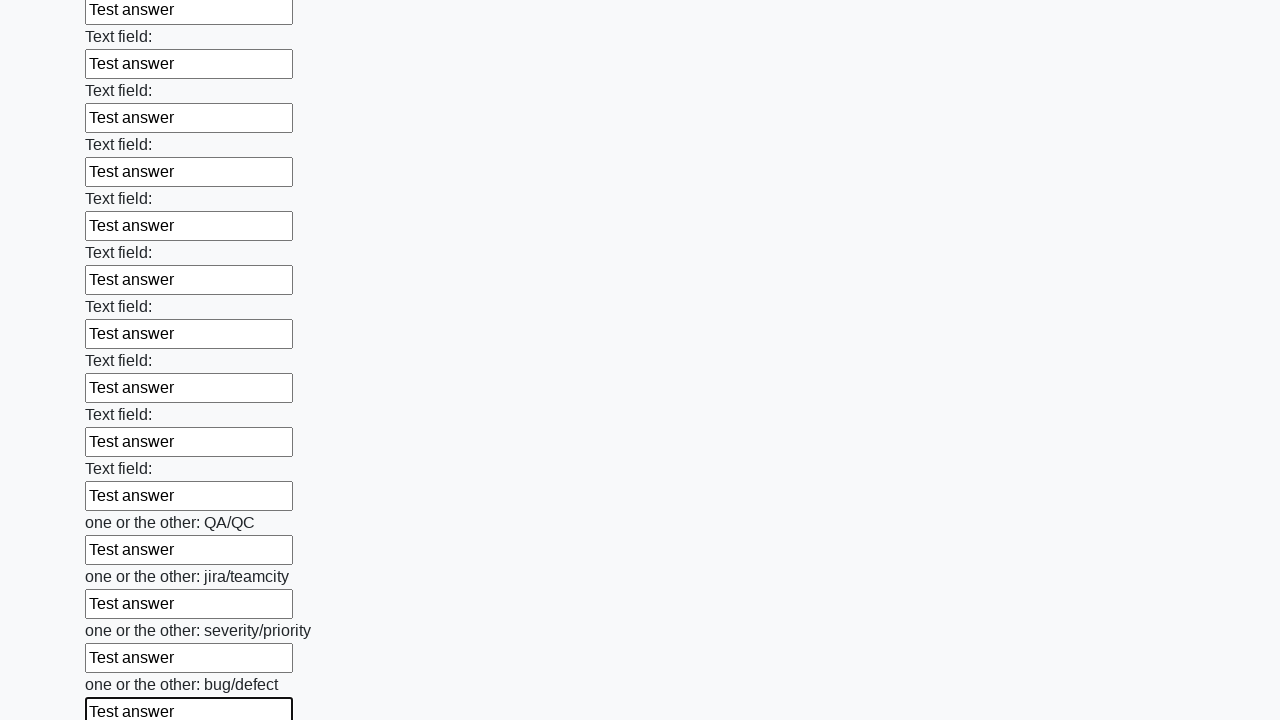

Filled input field with 'Test answer' on input >> nth=91
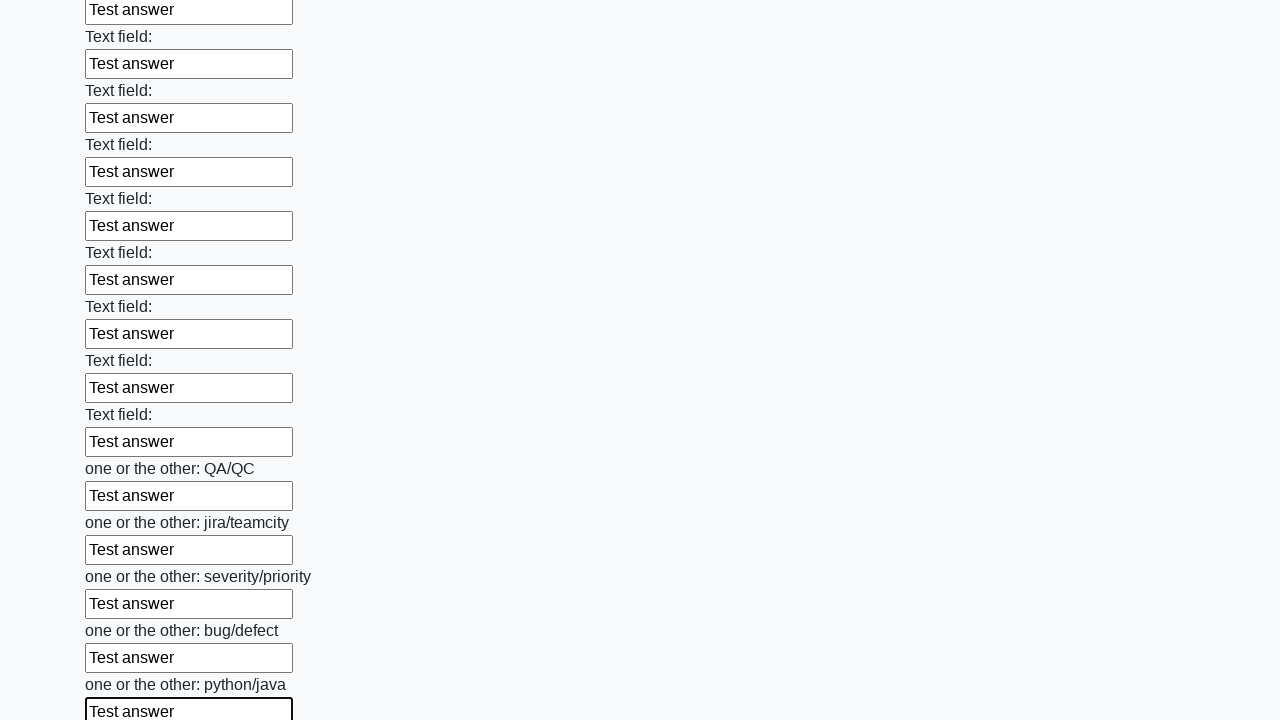

Filled input field with 'Test answer' on input >> nth=92
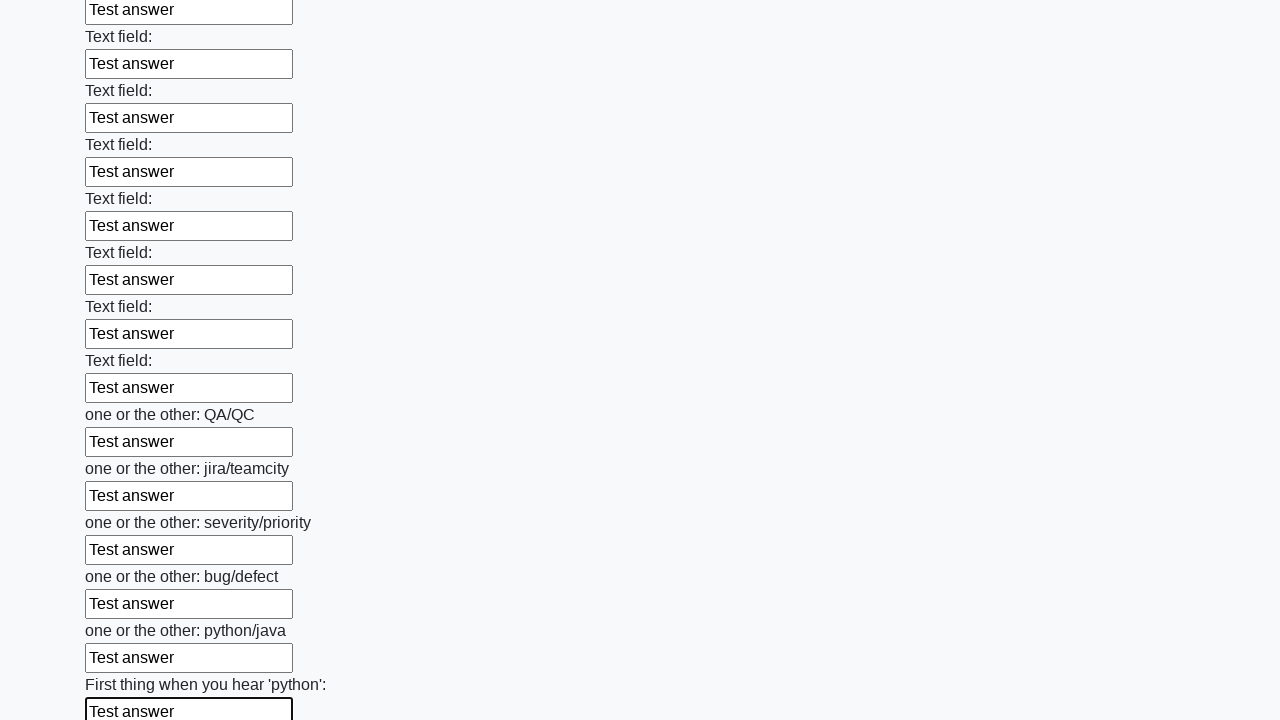

Filled input field with 'Test answer' on input >> nth=93
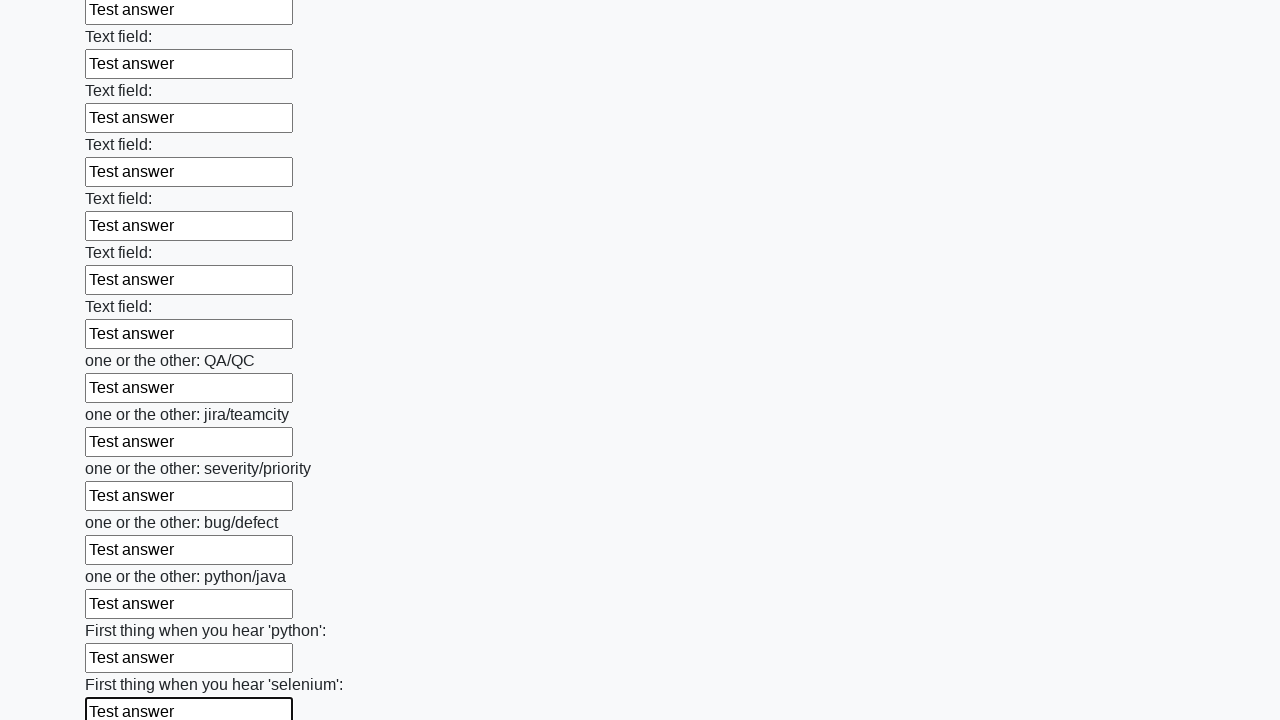

Filled input field with 'Test answer' on input >> nth=94
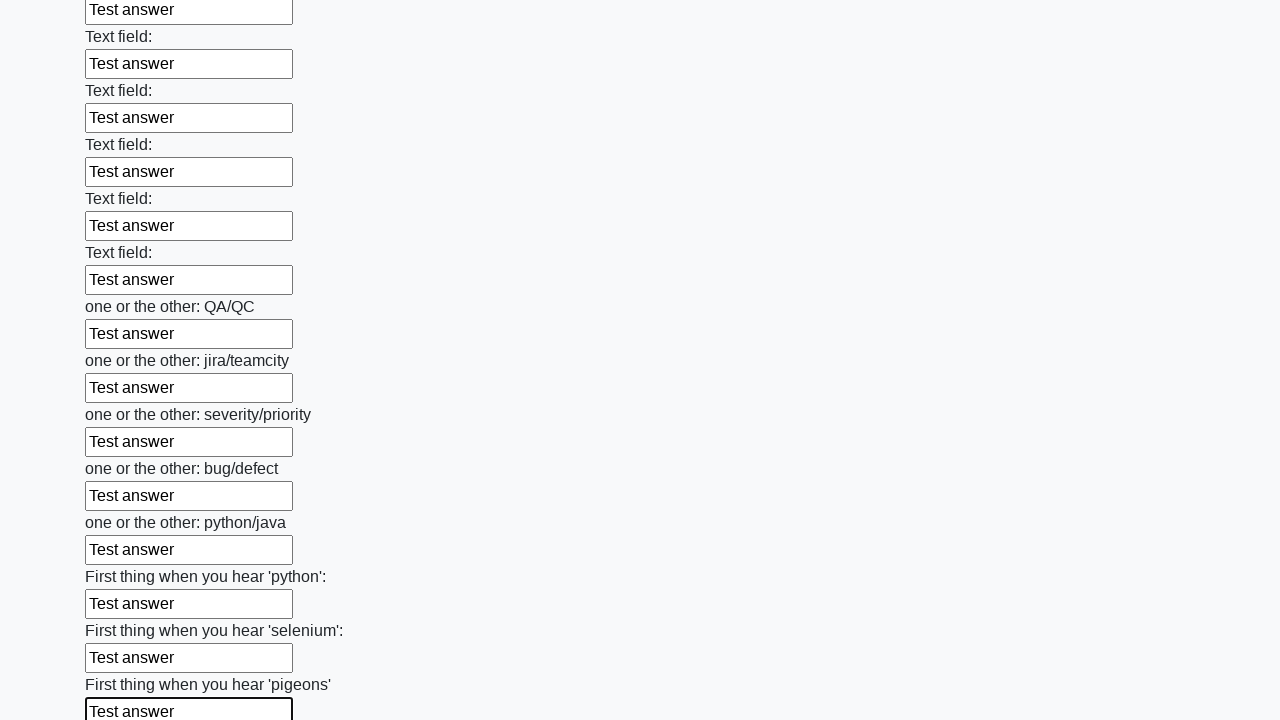

Filled input field with 'Test answer' on input >> nth=95
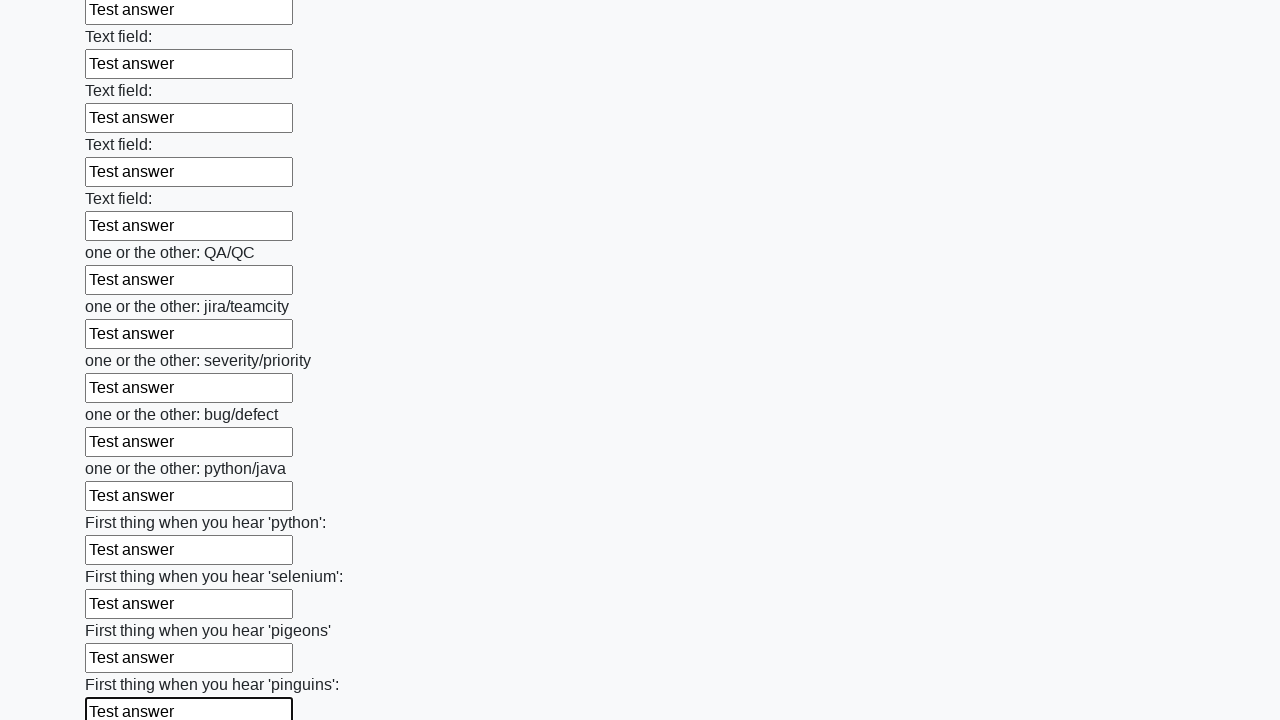

Filled input field with 'Test answer' on input >> nth=96
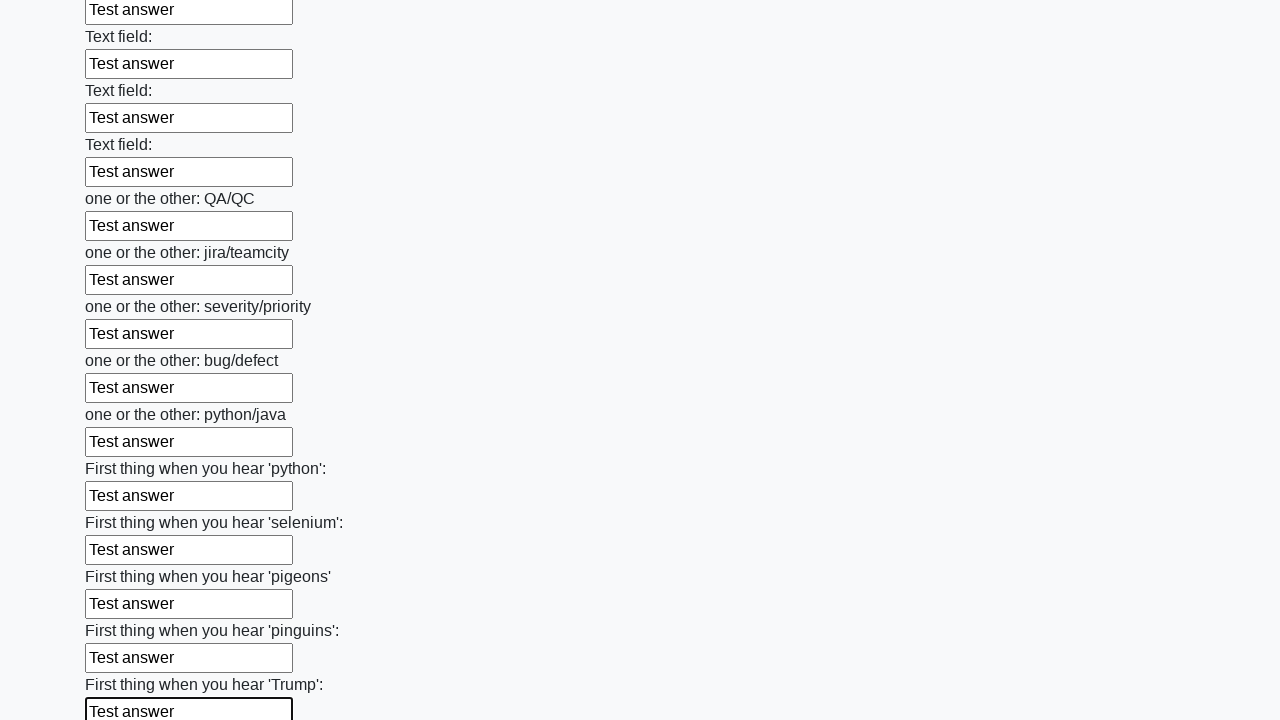

Filled input field with 'Test answer' on input >> nth=97
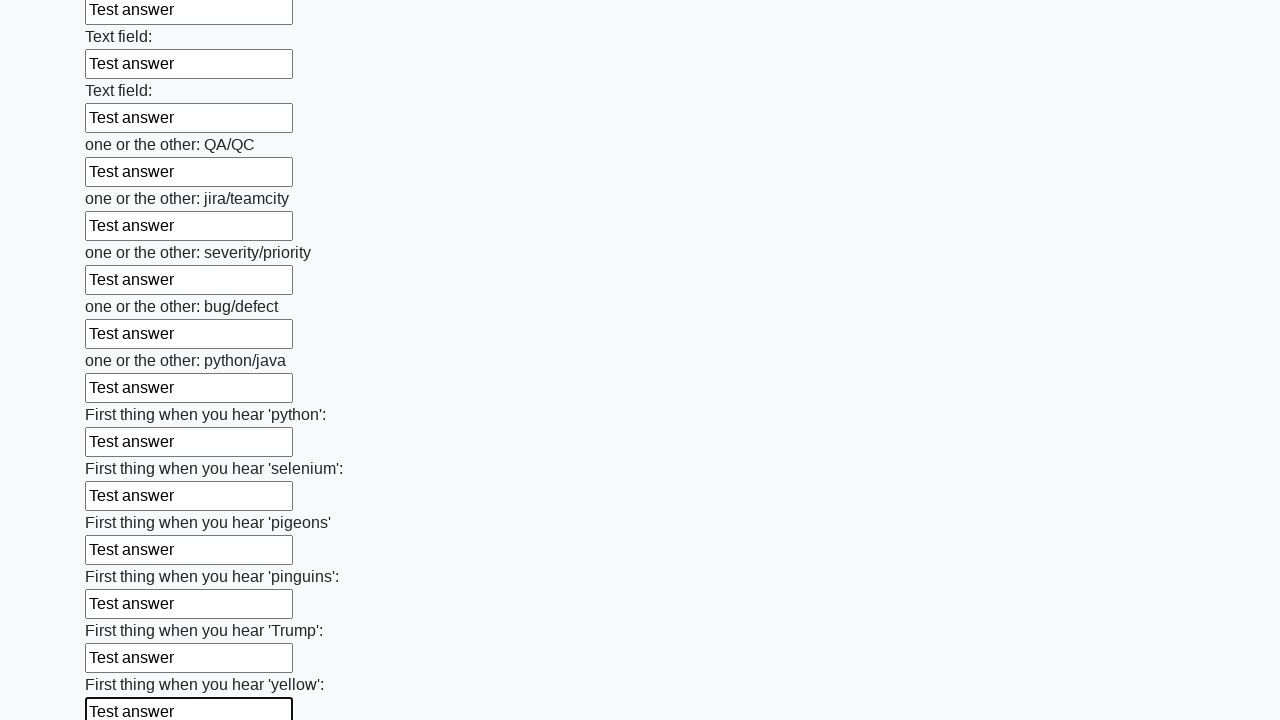

Filled input field with 'Test answer' on input >> nth=98
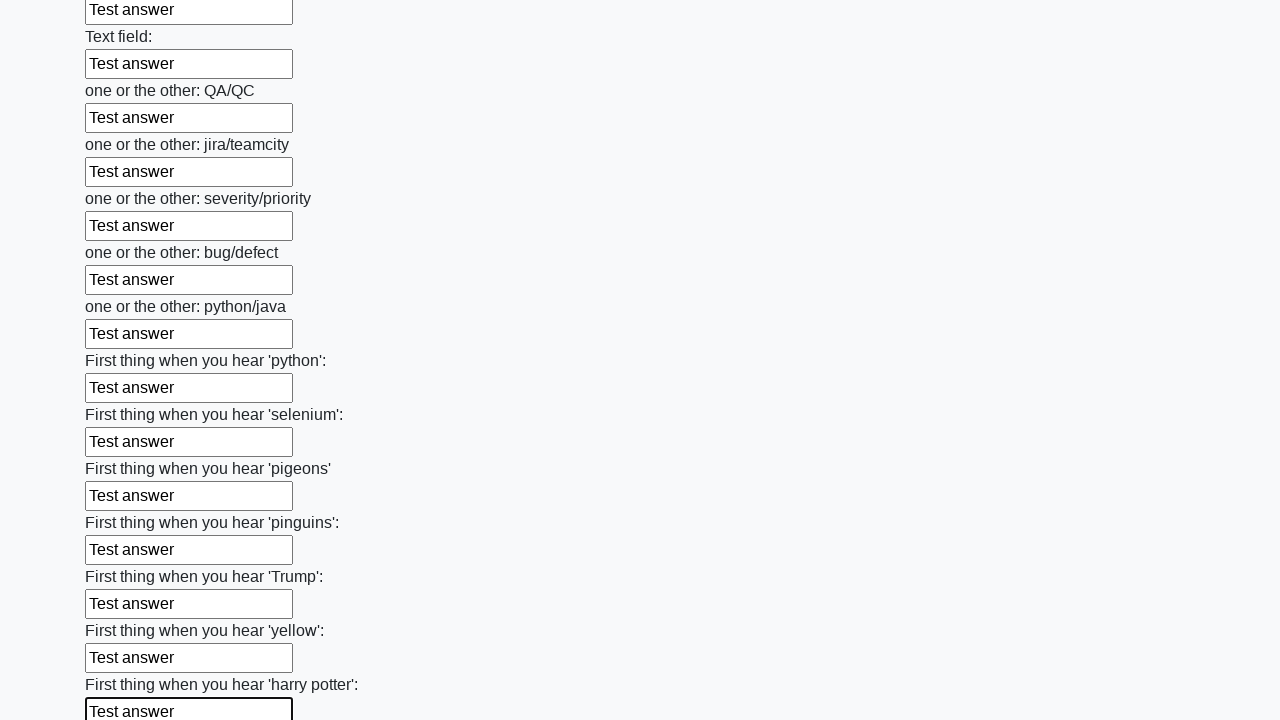

Filled input field with 'Test answer' on input >> nth=99
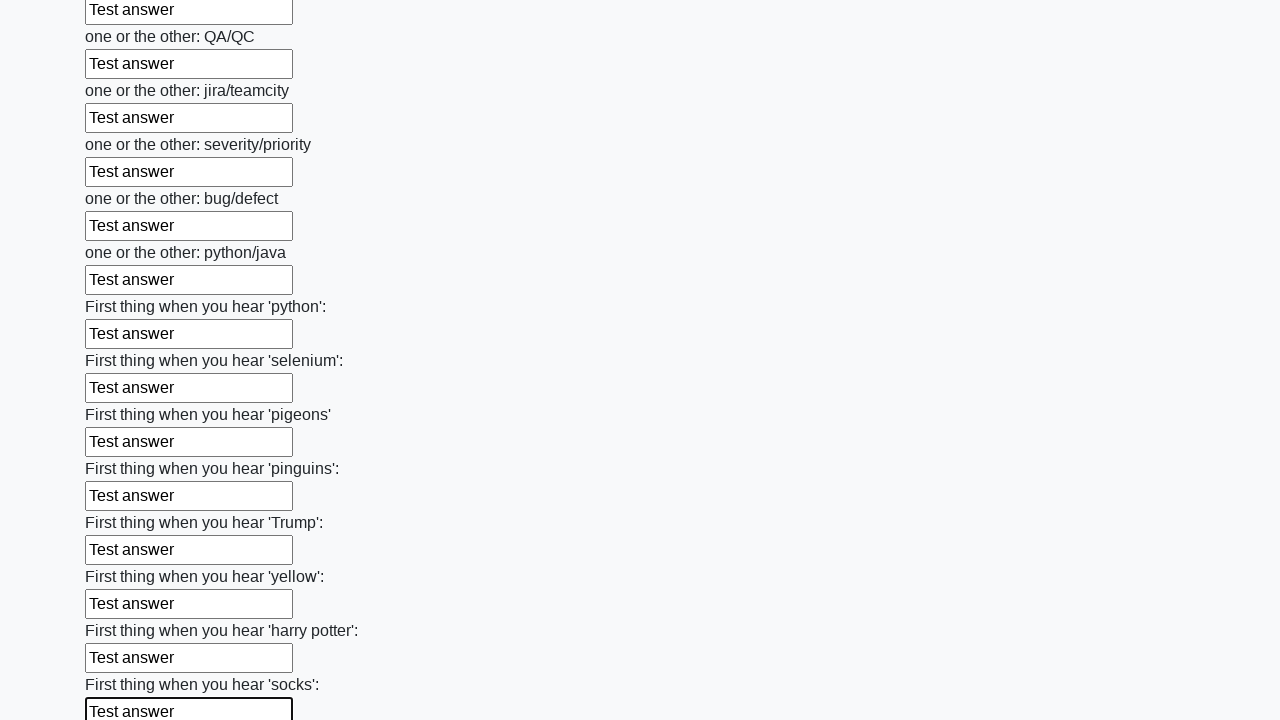

Clicked the form submit button at (123, 611) on button.btn
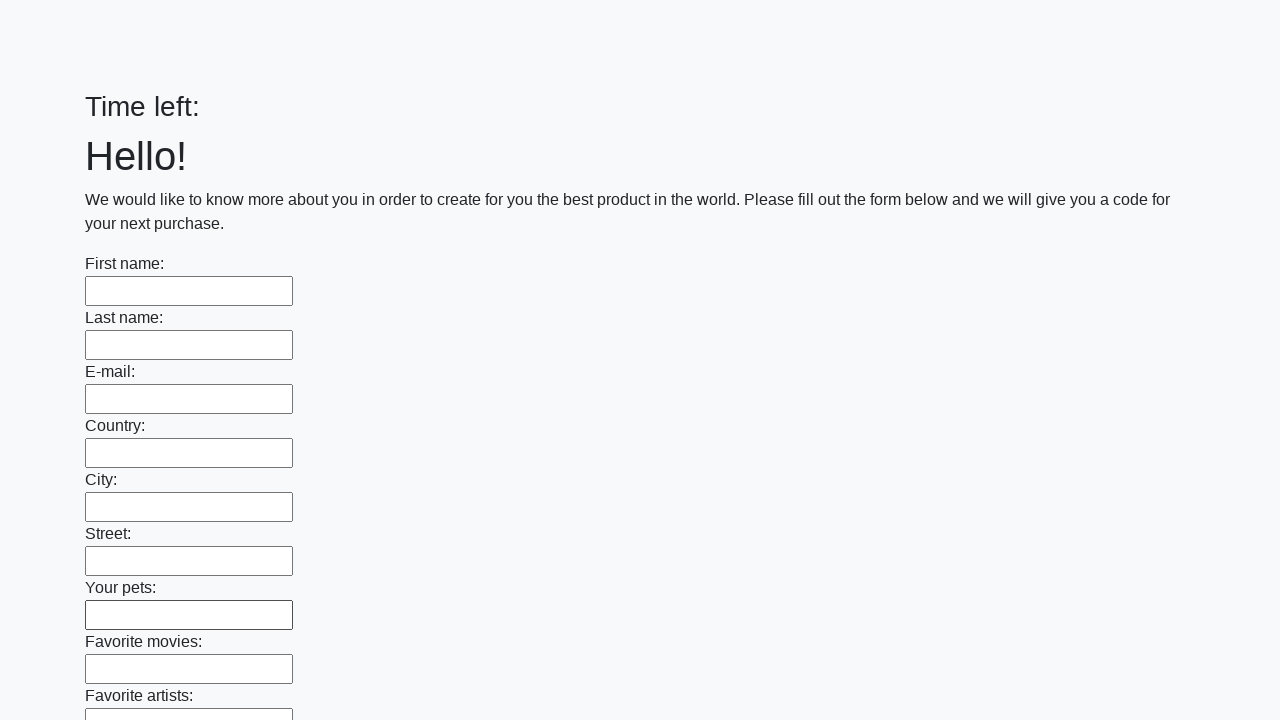

Waited 1 second for form submission to complete
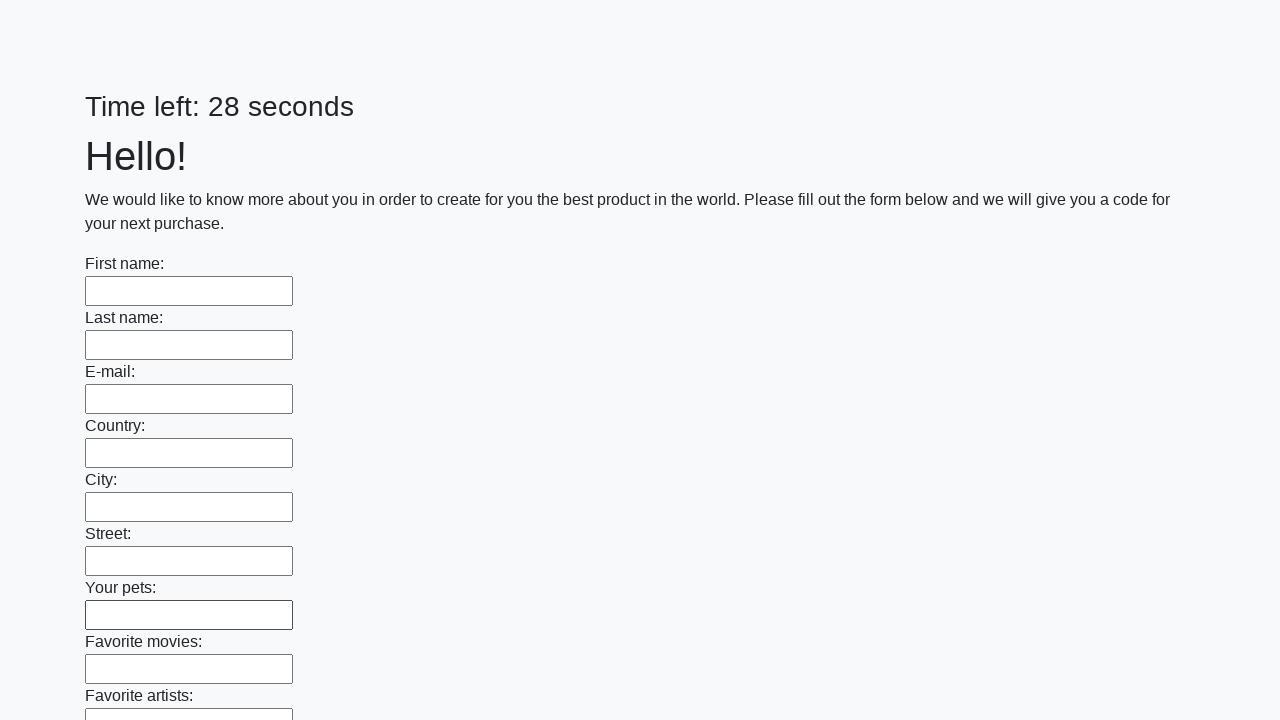

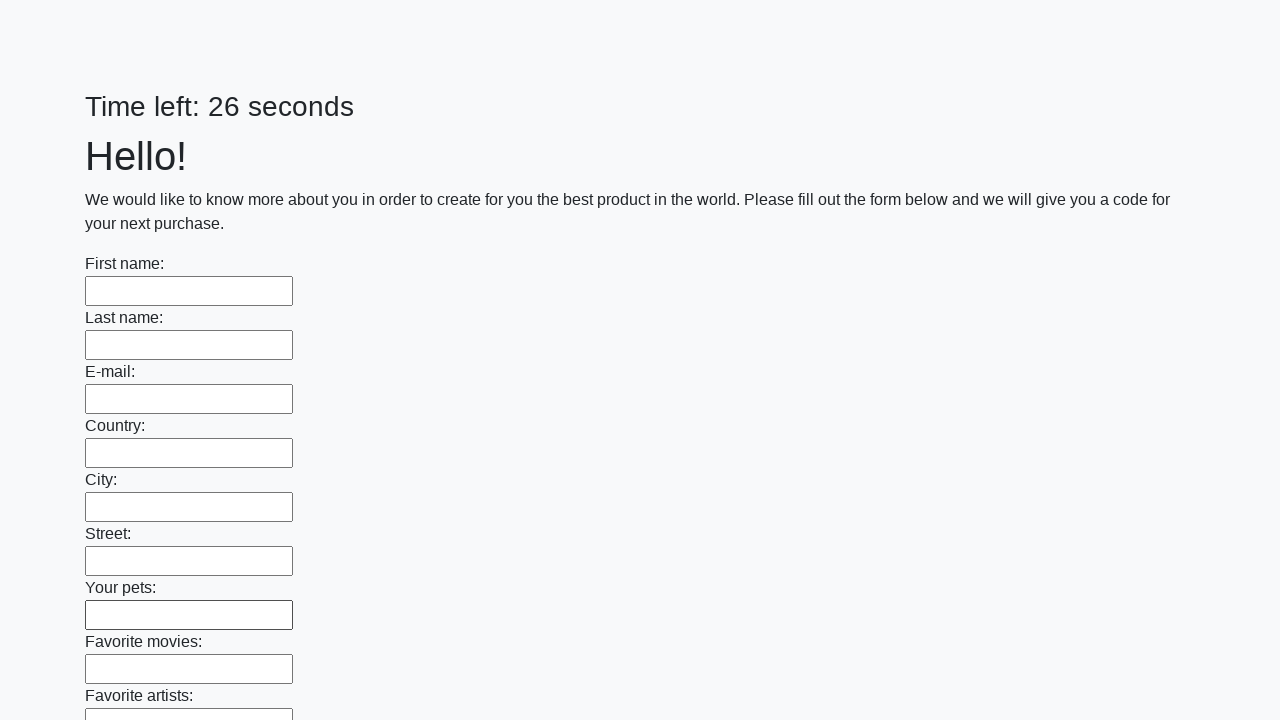